Tests filling out a large form by entering text into all text input fields and clicking the submit button.

Starting URL: http://suninjuly.github.io/huge_form.html

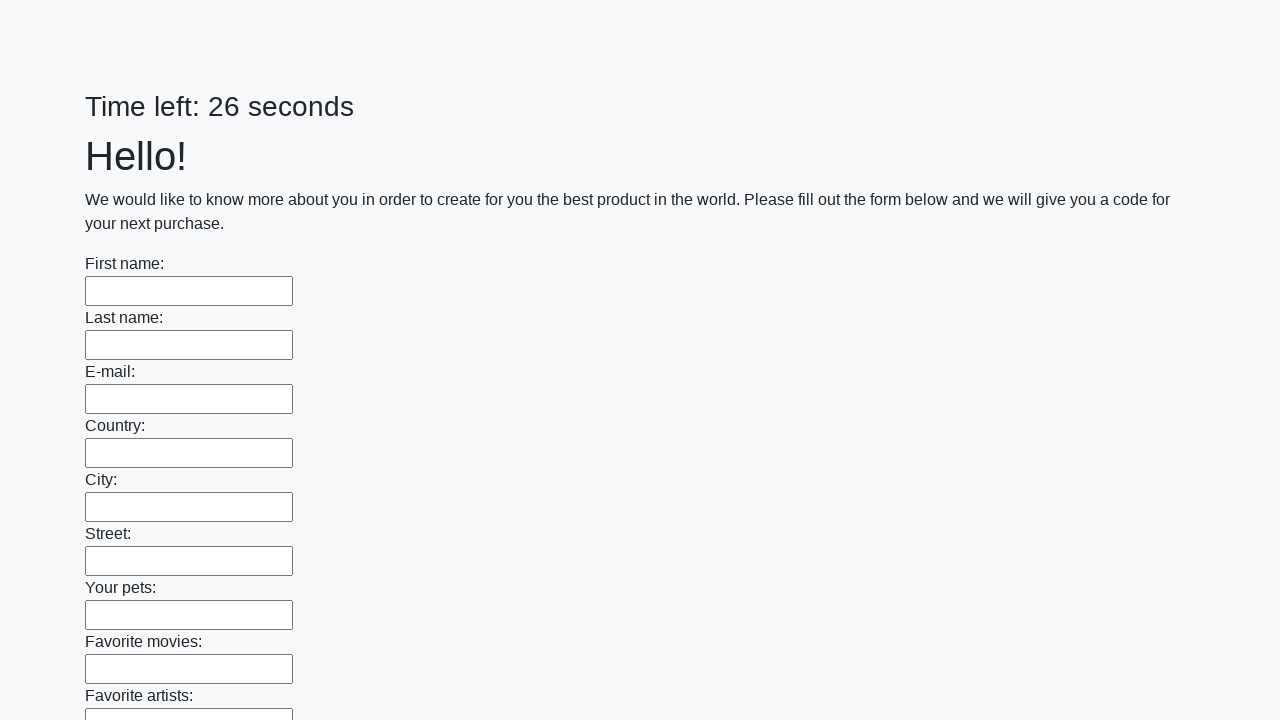

Located all text input fields on the form
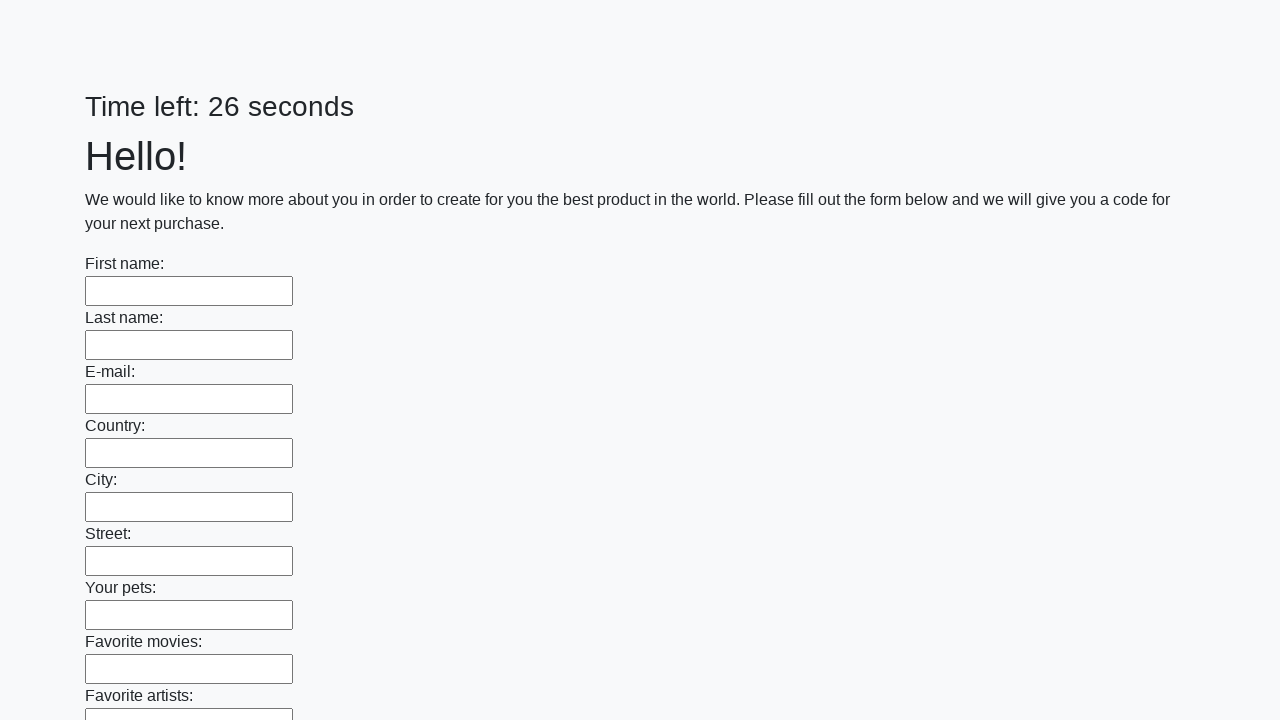

Filled a text input field with 'Мой ответ' on input[type=text] >> nth=0
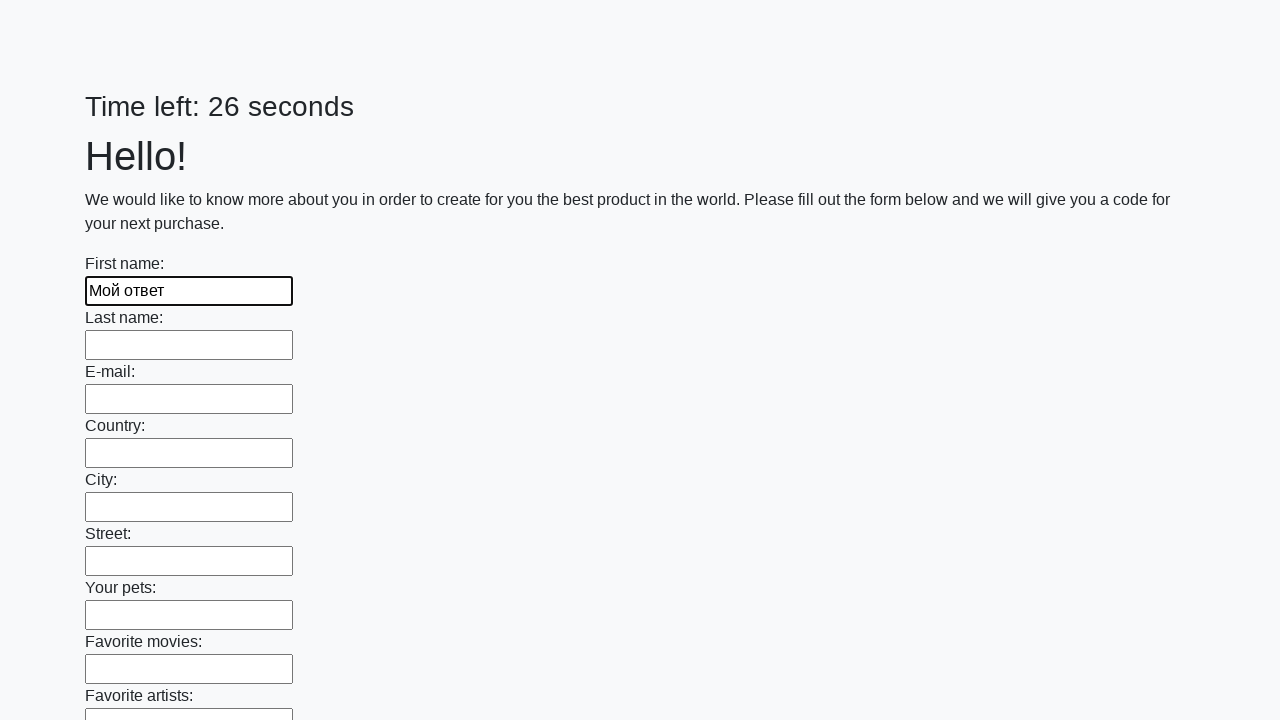

Filled a text input field with 'Мой ответ' on input[type=text] >> nth=1
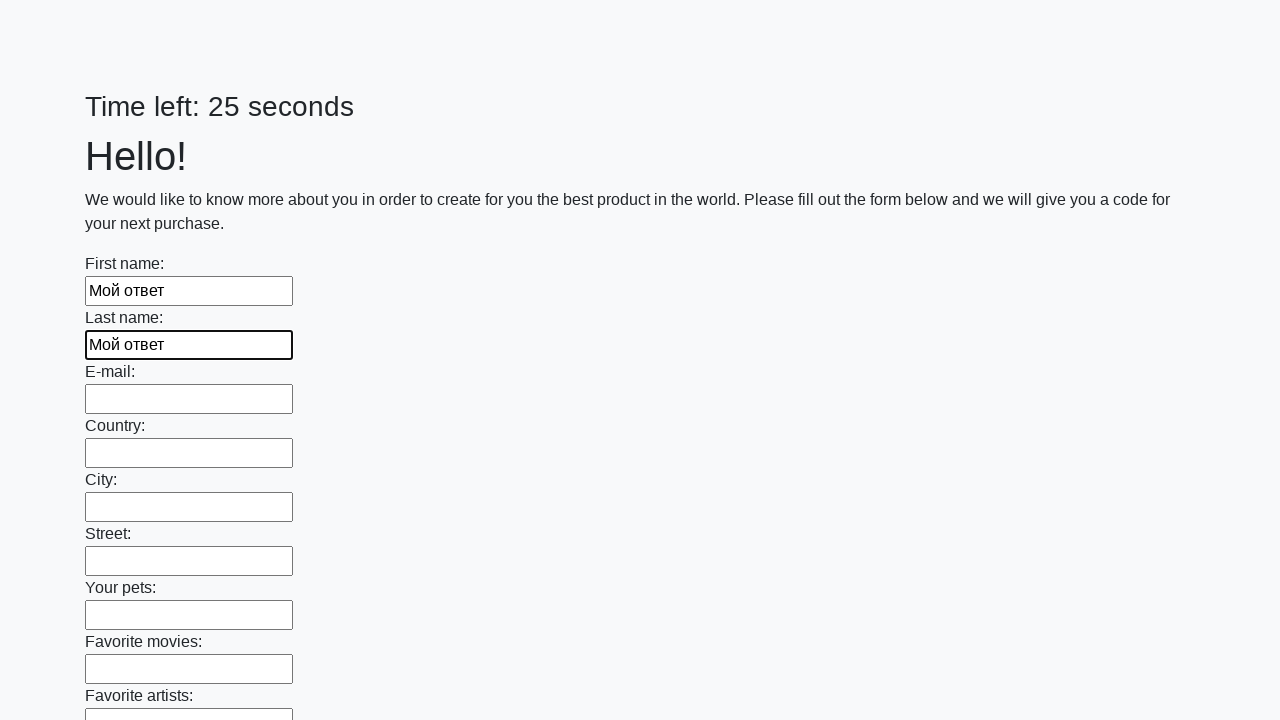

Filled a text input field with 'Мой ответ' on input[type=text] >> nth=2
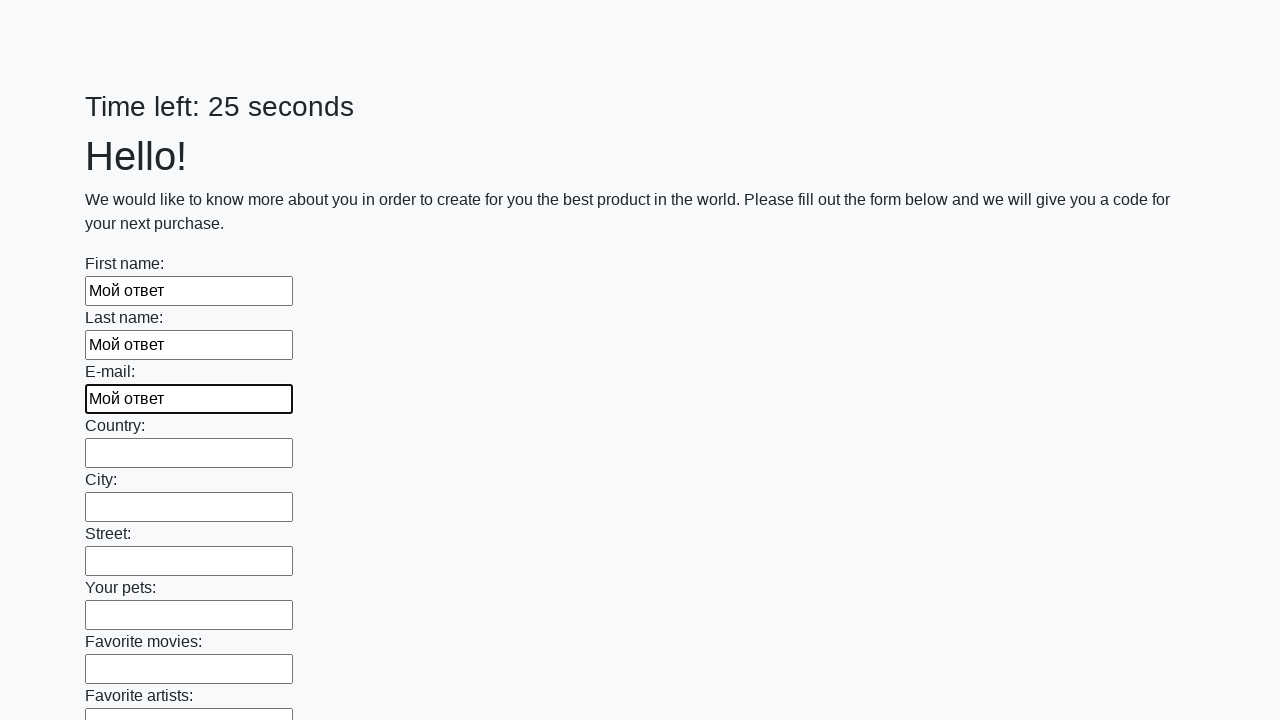

Filled a text input field with 'Мой ответ' on input[type=text] >> nth=3
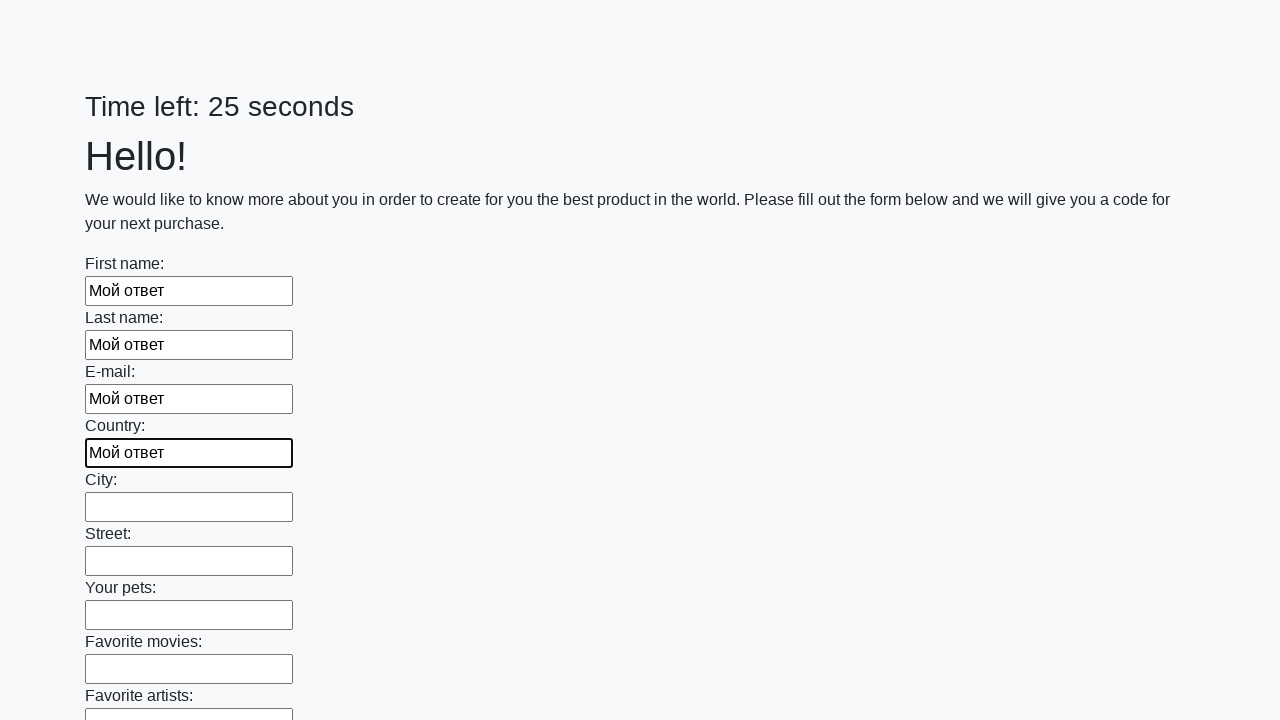

Filled a text input field with 'Мой ответ' on input[type=text] >> nth=4
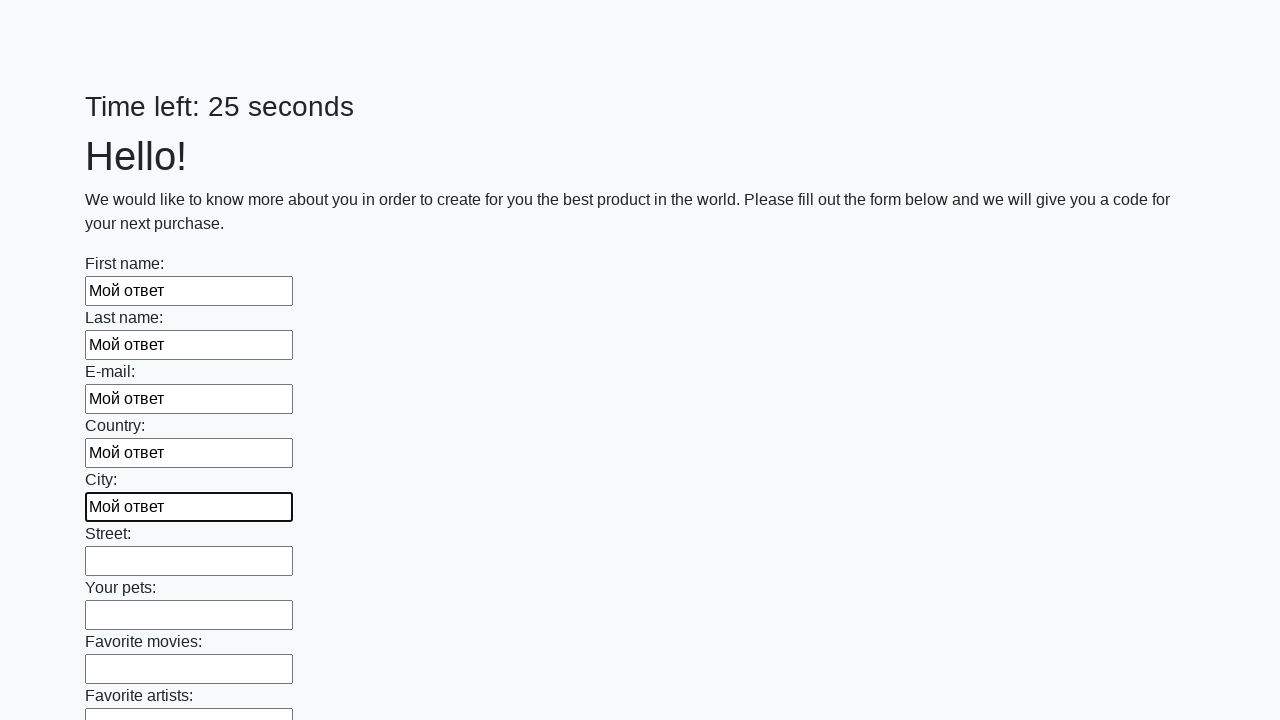

Filled a text input field with 'Мой ответ' on input[type=text] >> nth=5
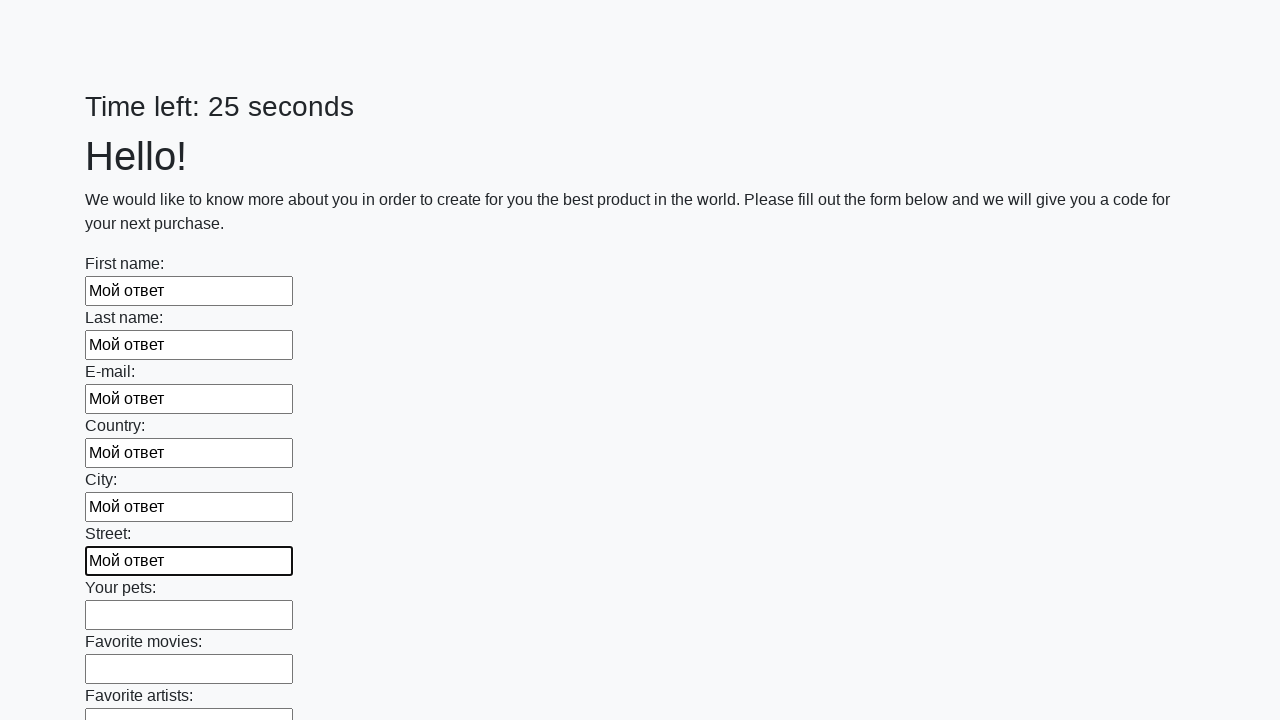

Filled a text input field with 'Мой ответ' on input[type=text] >> nth=6
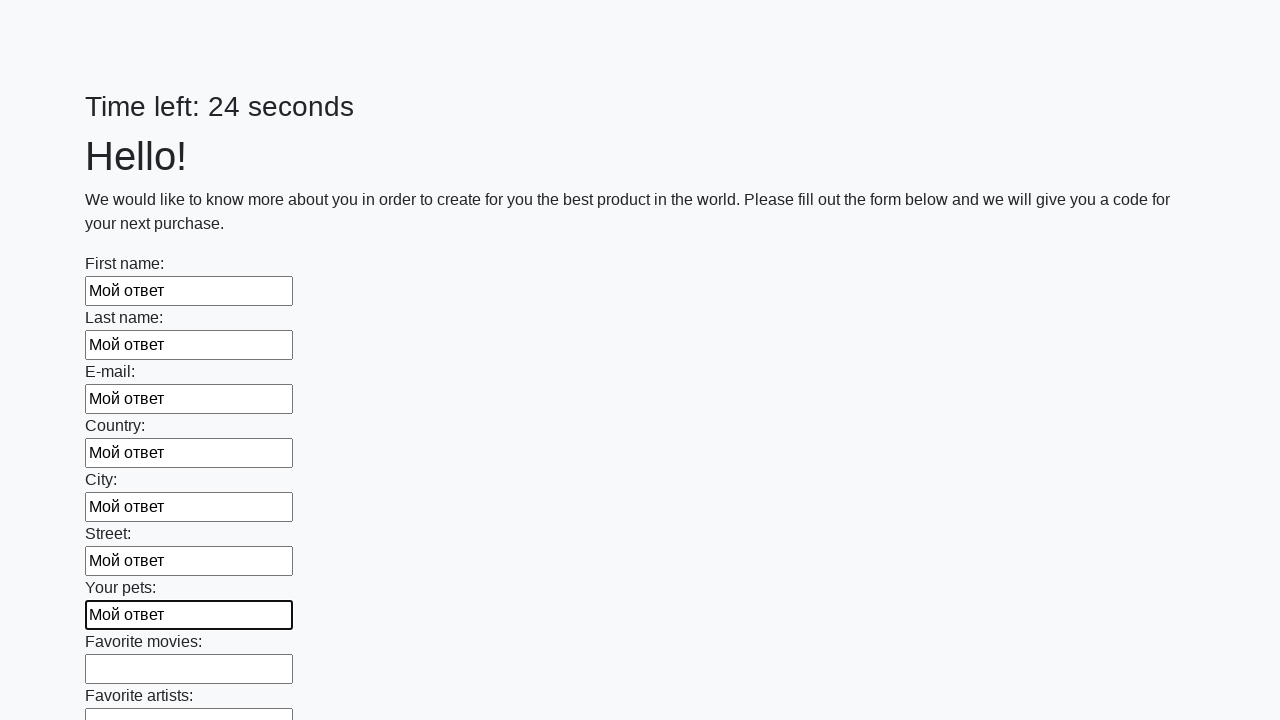

Filled a text input field with 'Мой ответ' on input[type=text] >> nth=7
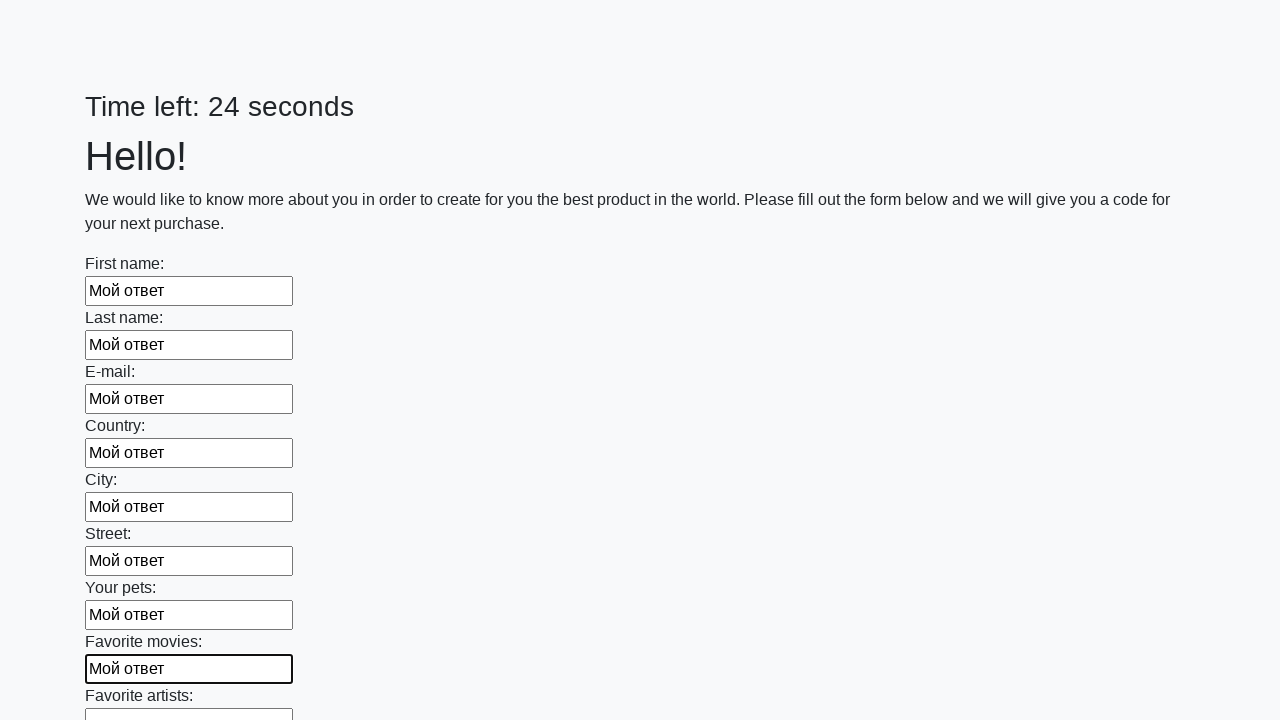

Filled a text input field with 'Мой ответ' on input[type=text] >> nth=8
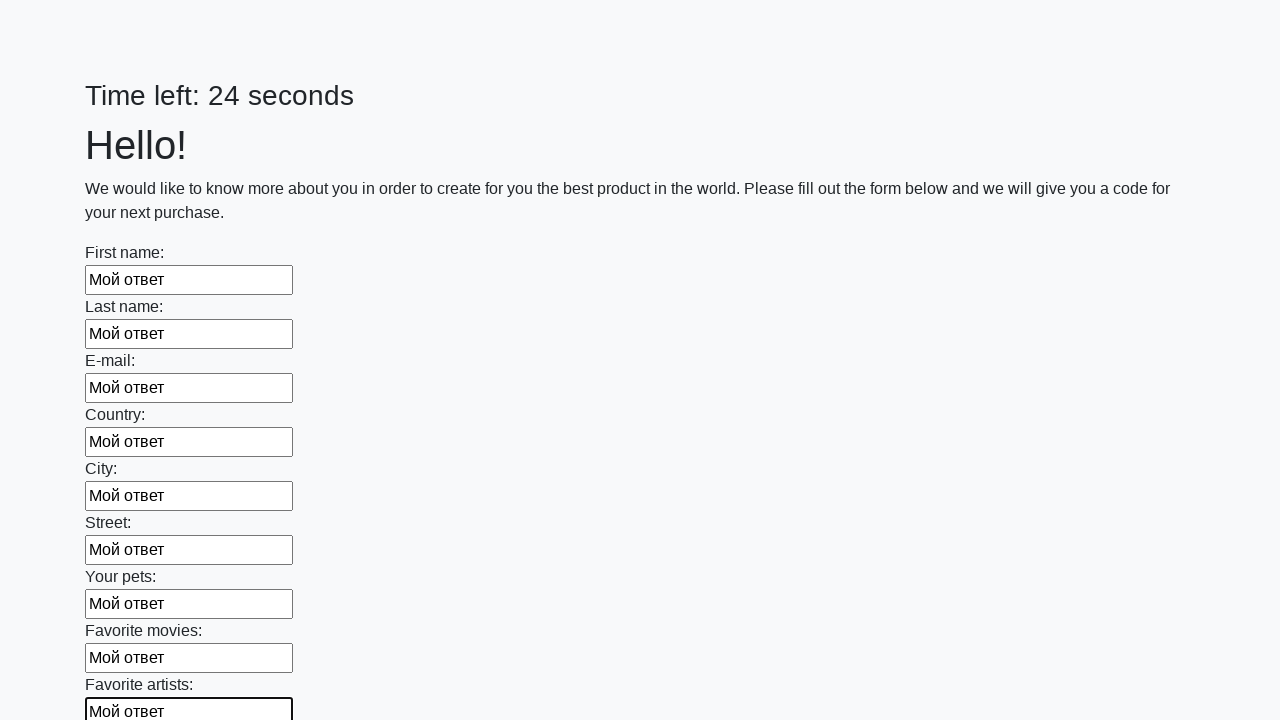

Filled a text input field with 'Мой ответ' on input[type=text] >> nth=9
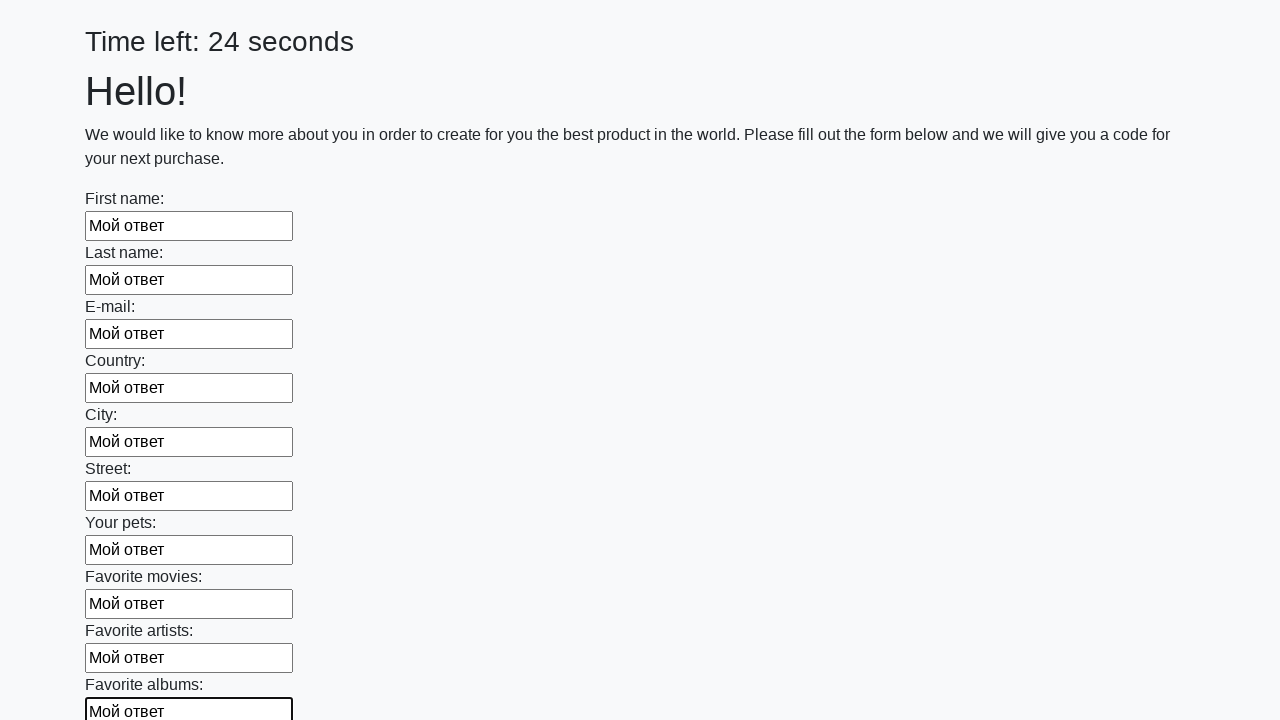

Filled a text input field with 'Мой ответ' on input[type=text] >> nth=10
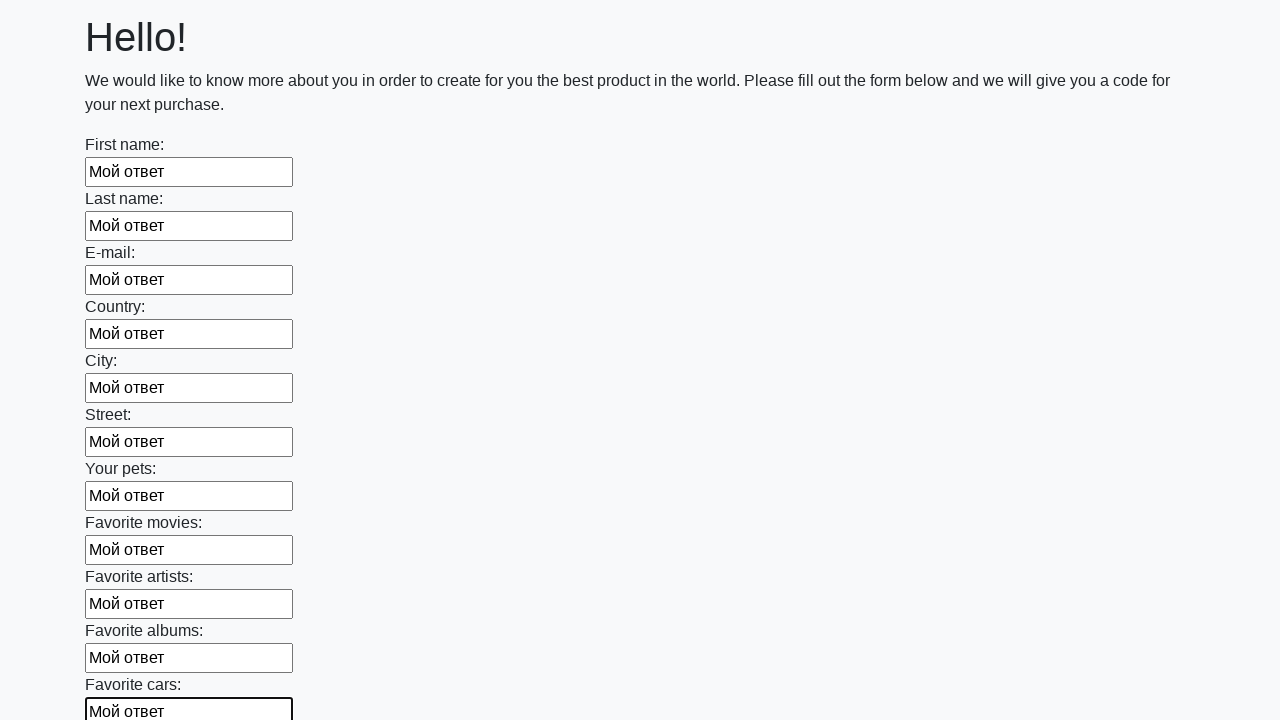

Filled a text input field with 'Мой ответ' on input[type=text] >> nth=11
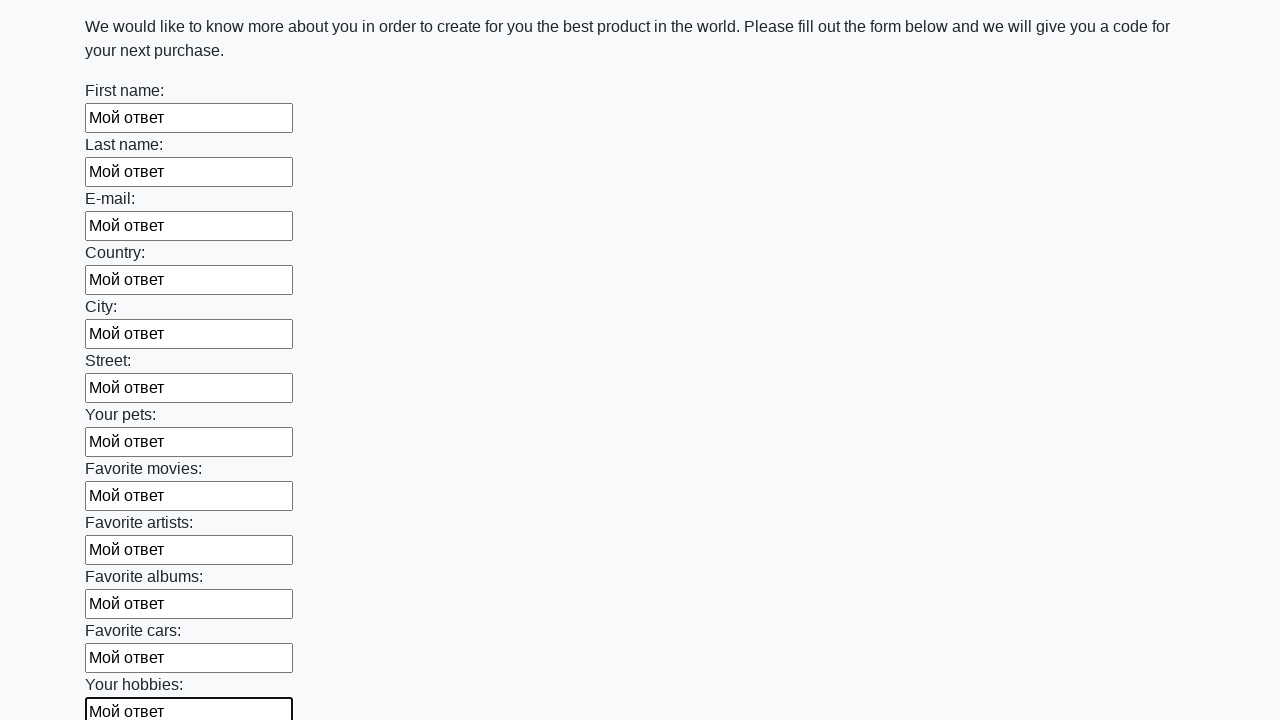

Filled a text input field with 'Мой ответ' on input[type=text] >> nth=12
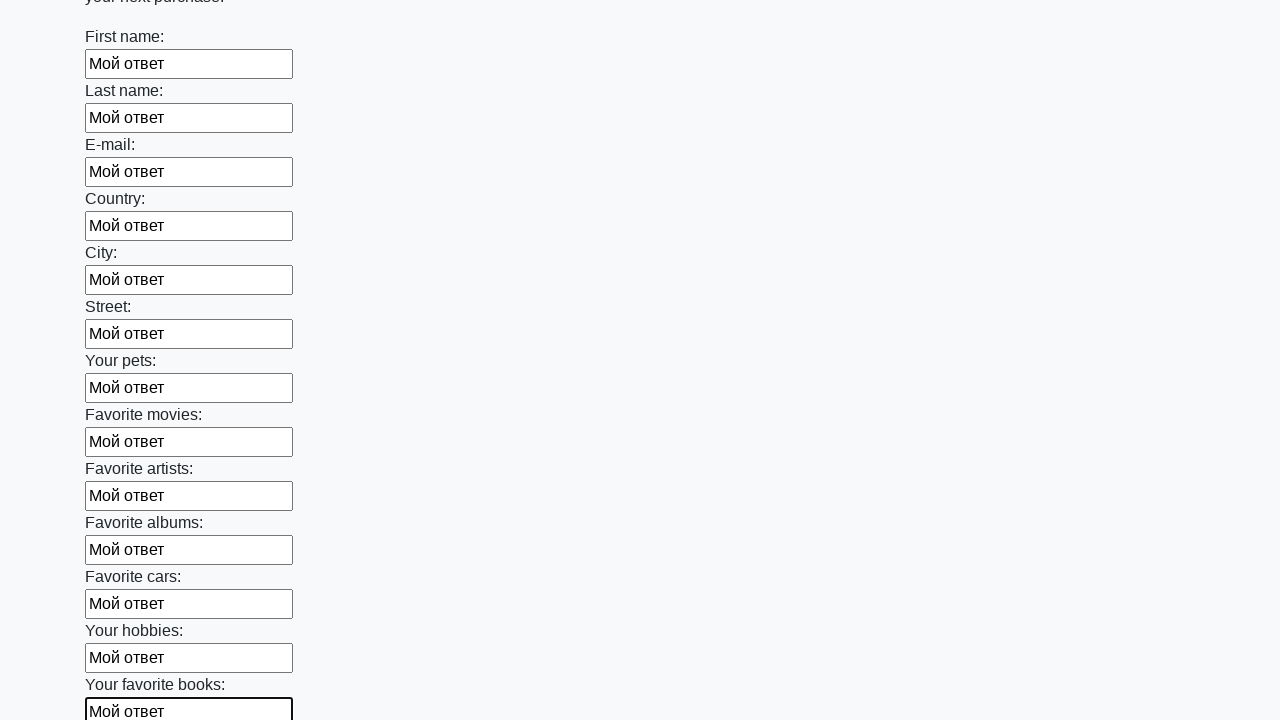

Filled a text input field with 'Мой ответ' on input[type=text] >> nth=13
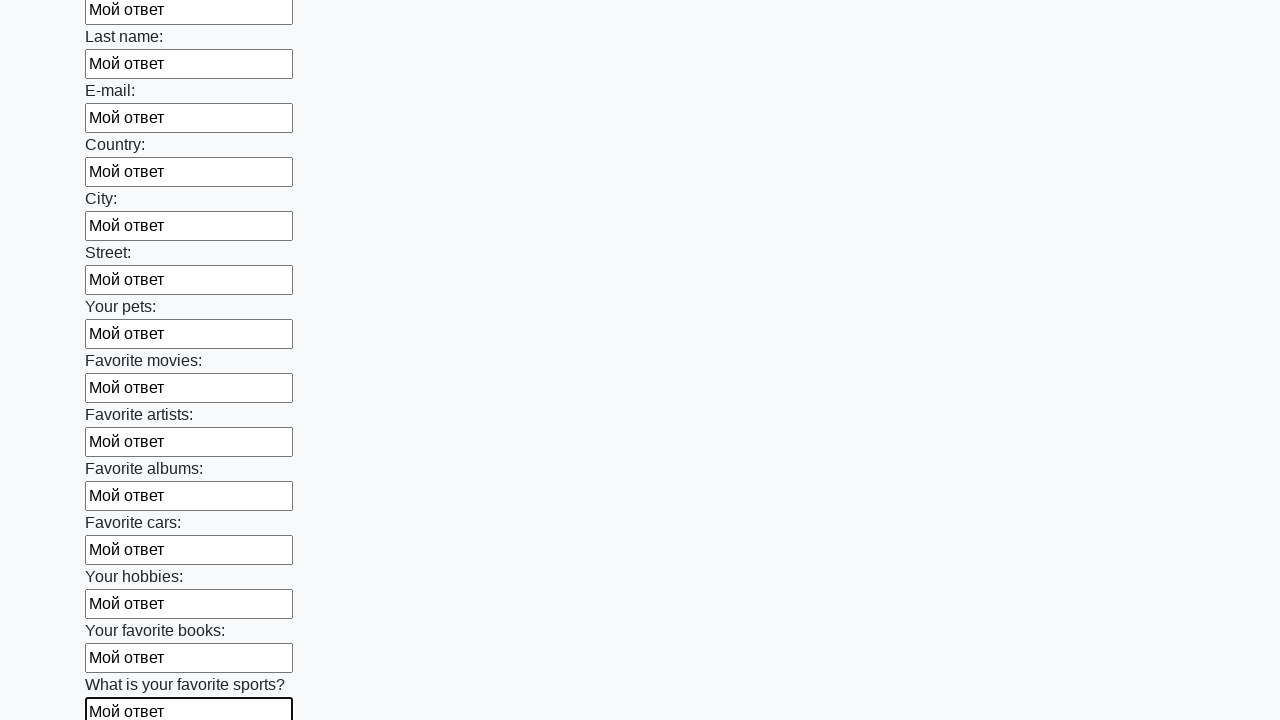

Filled a text input field with 'Мой ответ' on input[type=text] >> nth=14
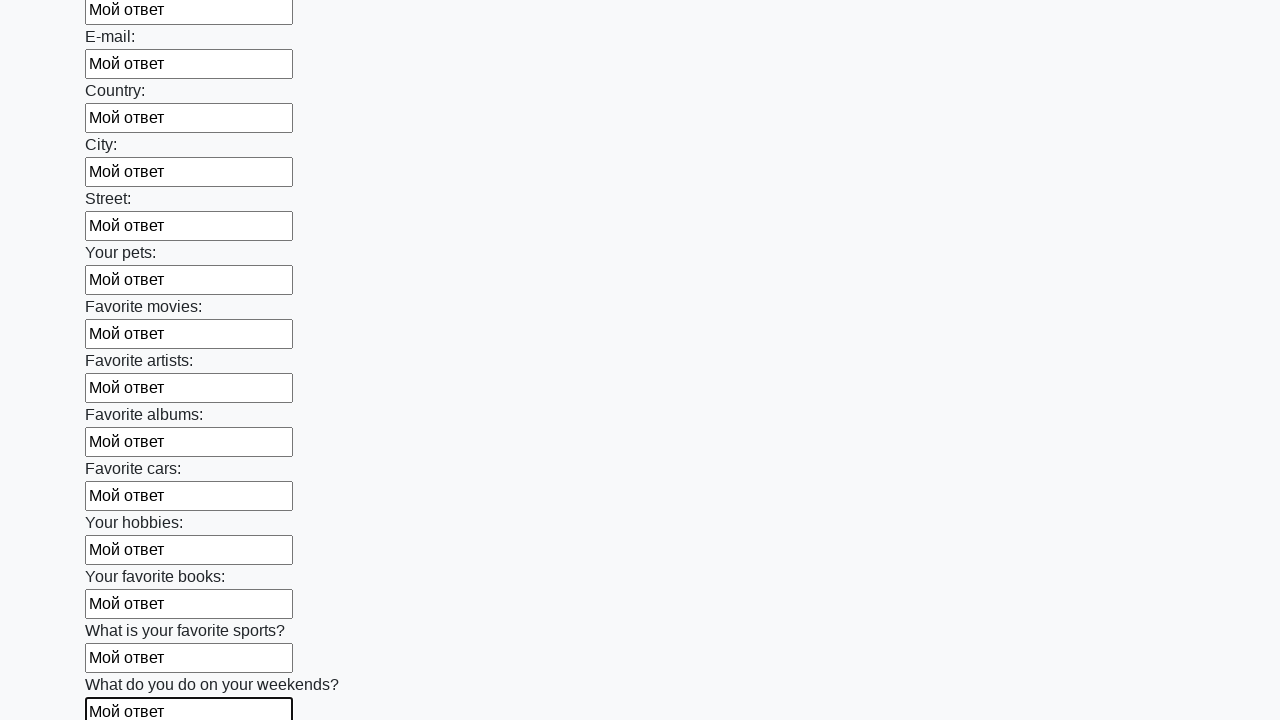

Filled a text input field with 'Мой ответ' on input[type=text] >> nth=15
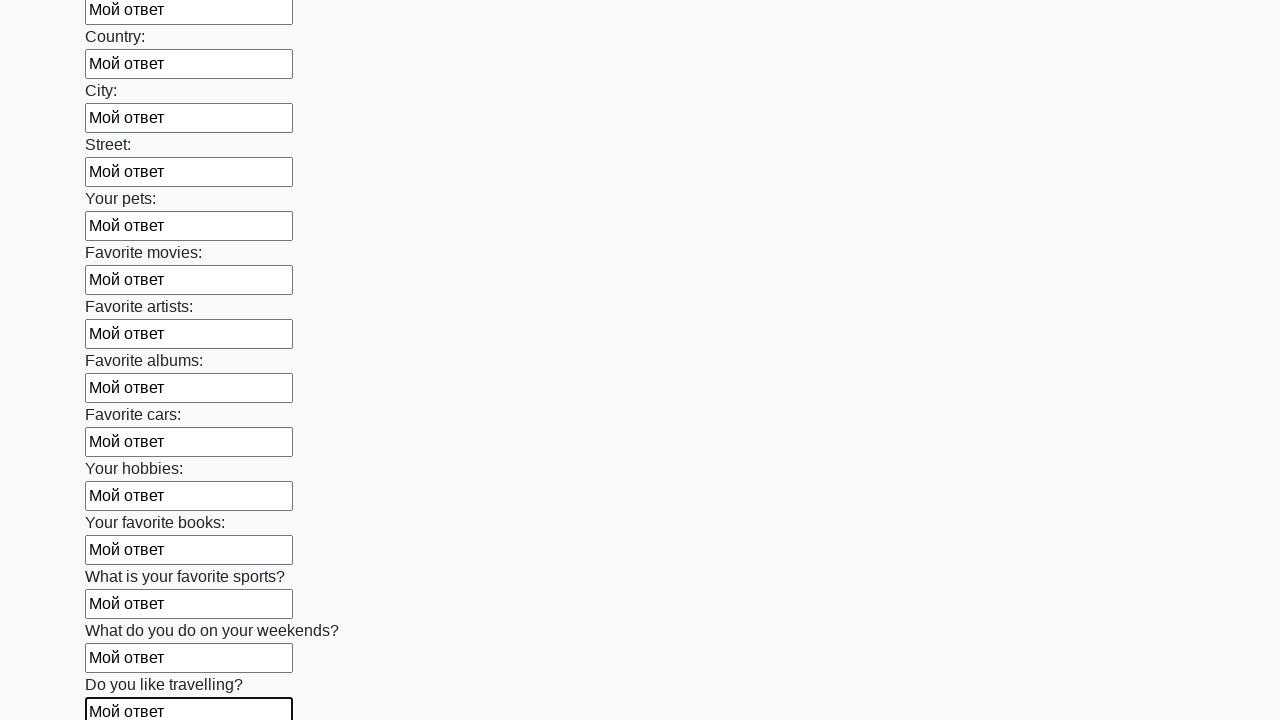

Filled a text input field with 'Мой ответ' on input[type=text] >> nth=16
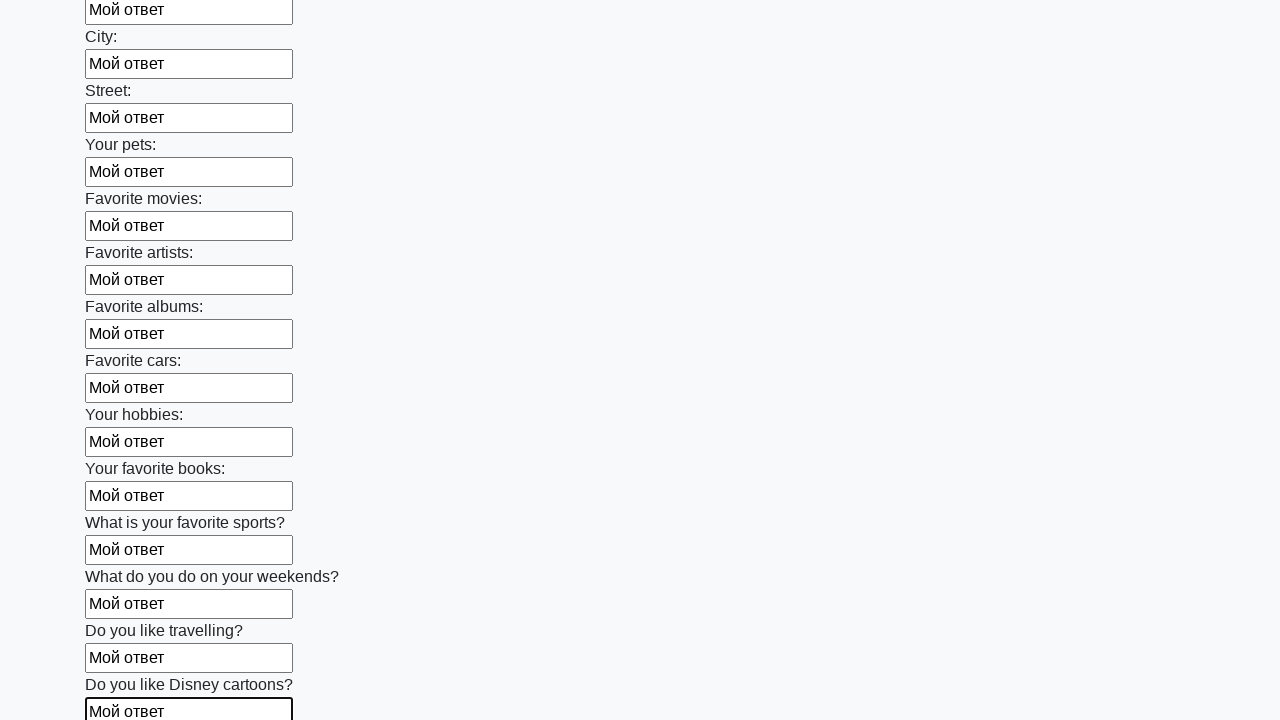

Filled a text input field with 'Мой ответ' on input[type=text] >> nth=17
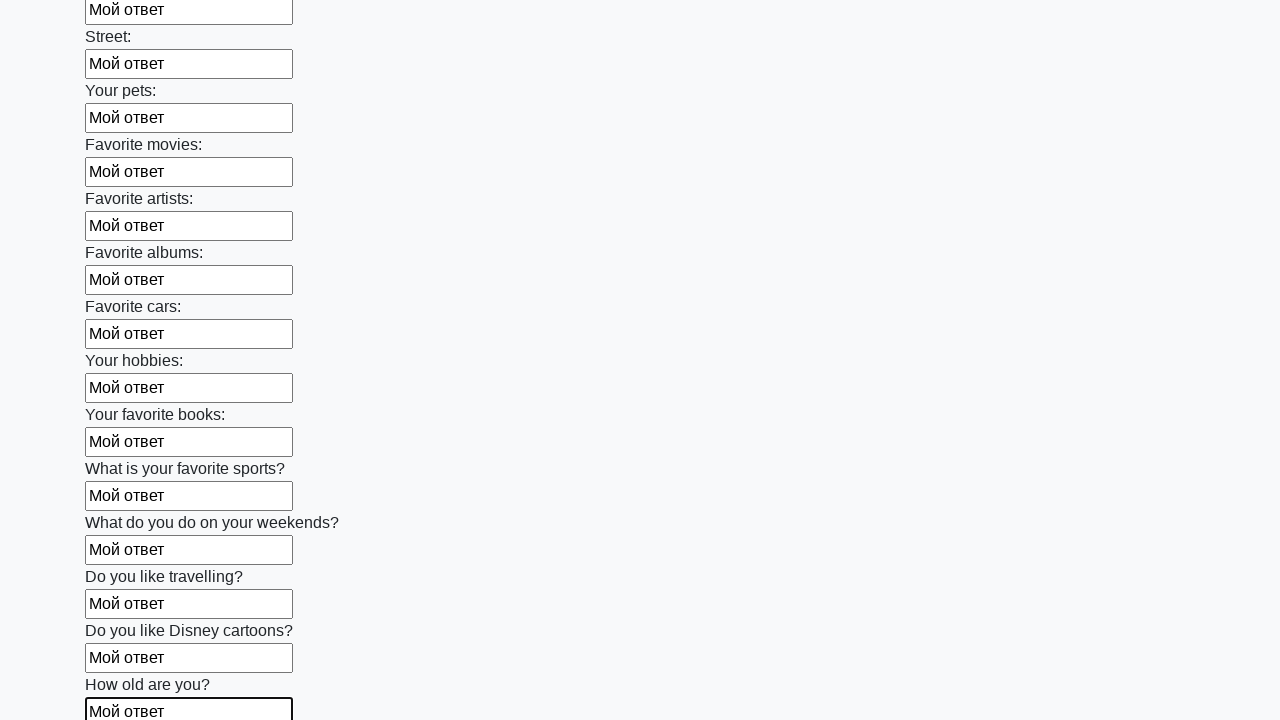

Filled a text input field with 'Мой ответ' on input[type=text] >> nth=18
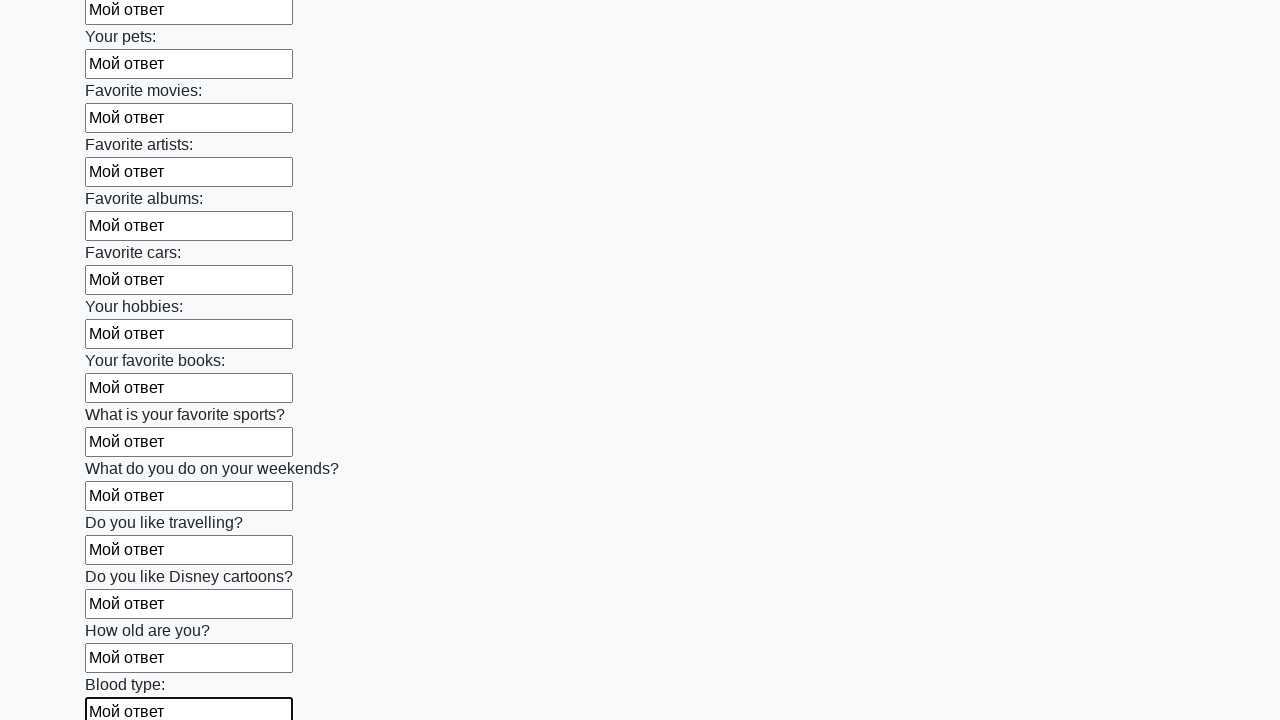

Filled a text input field with 'Мой ответ' on input[type=text] >> nth=19
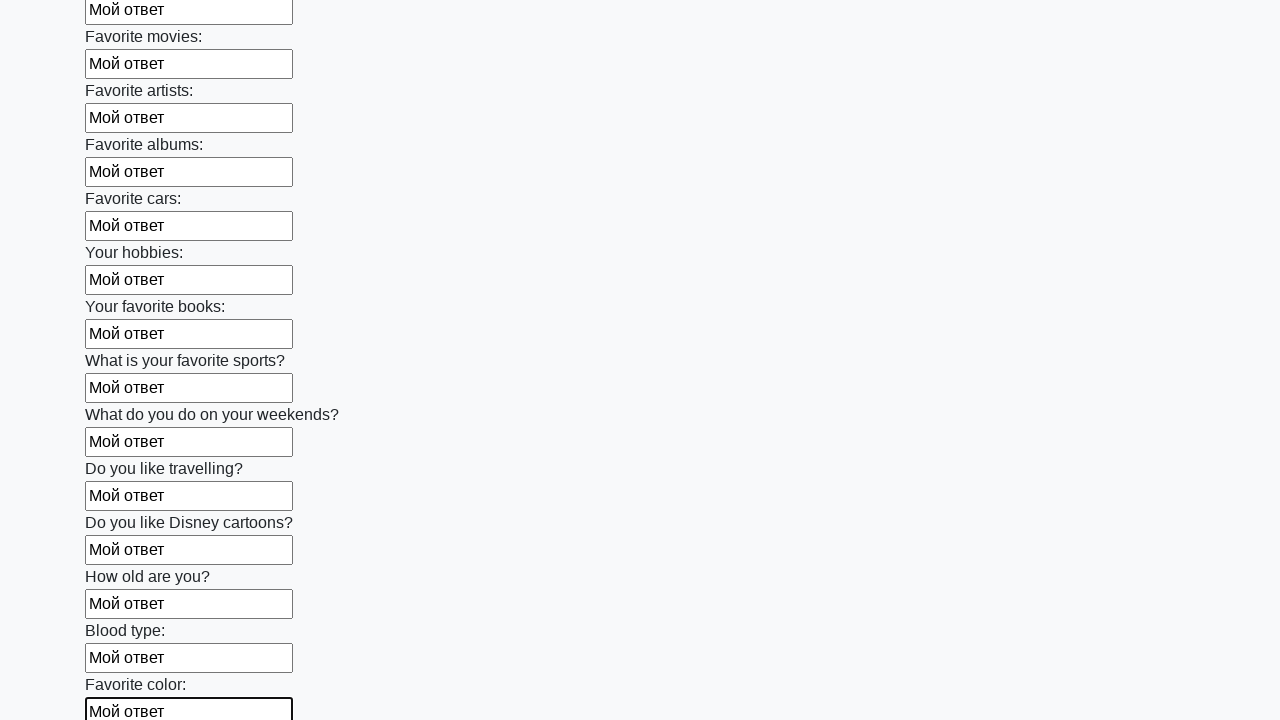

Filled a text input field with 'Мой ответ' on input[type=text] >> nth=20
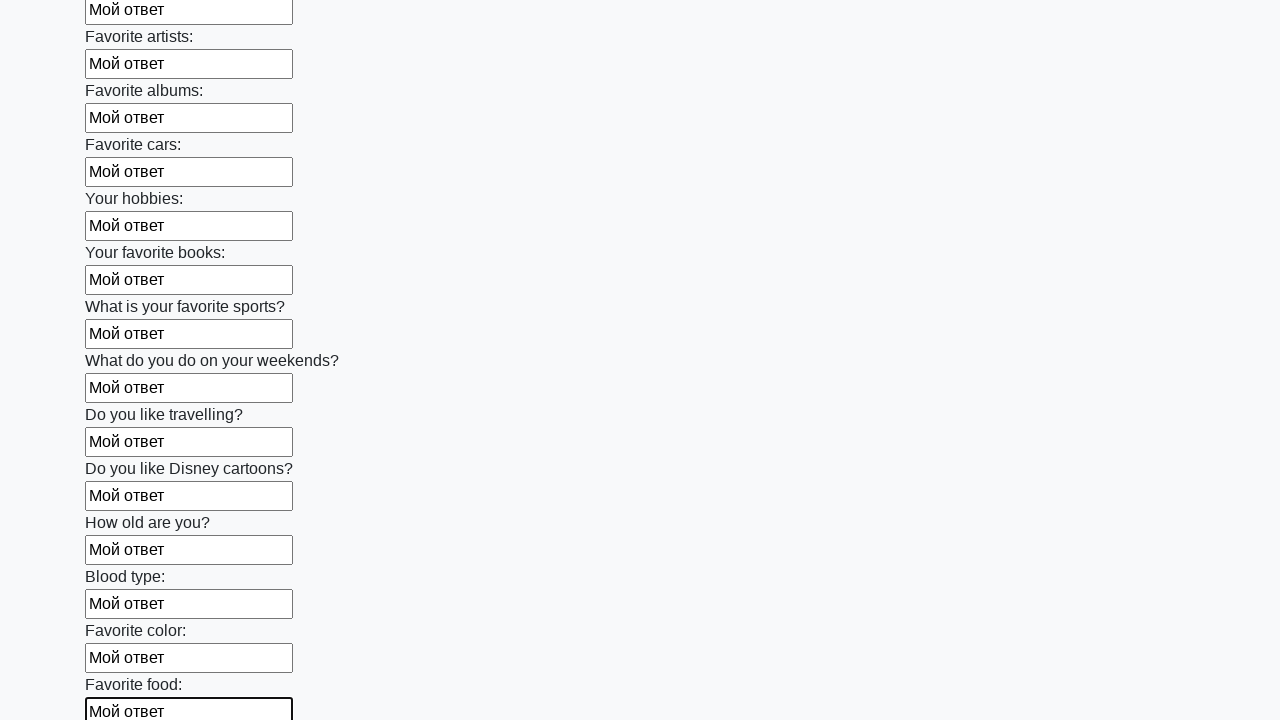

Filled a text input field with 'Мой ответ' on input[type=text] >> nth=21
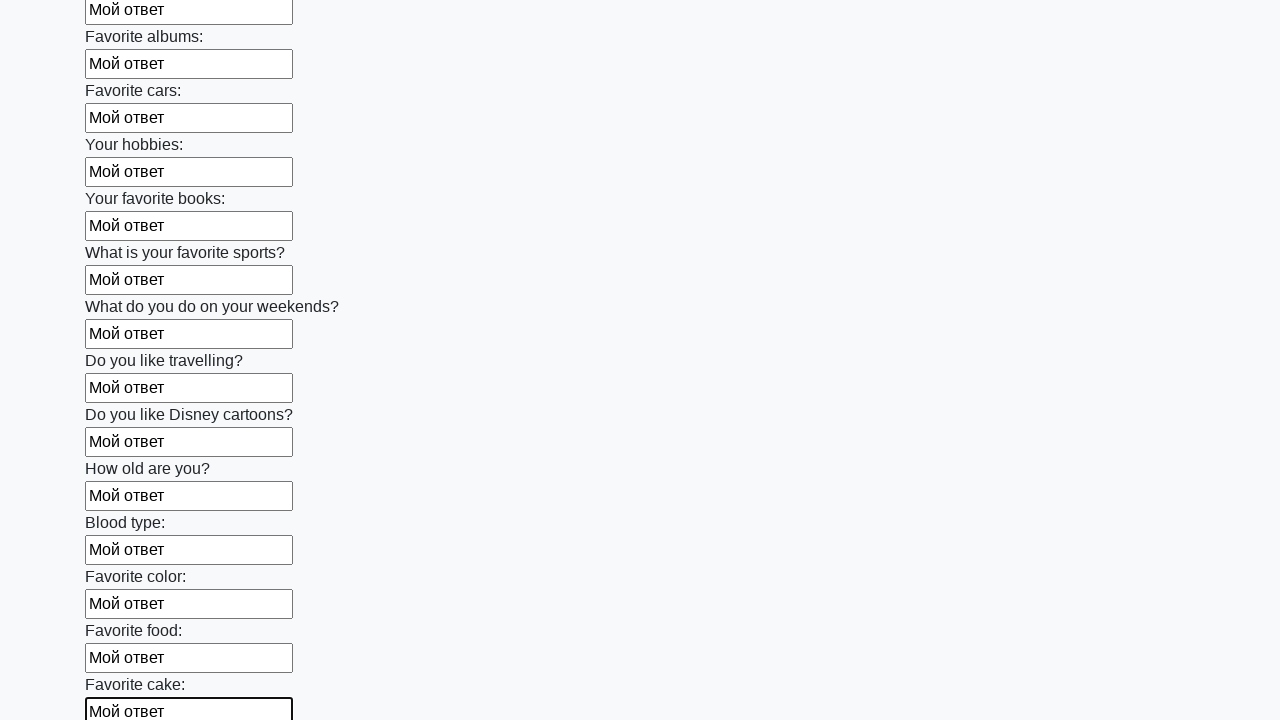

Filled a text input field with 'Мой ответ' on input[type=text] >> nth=22
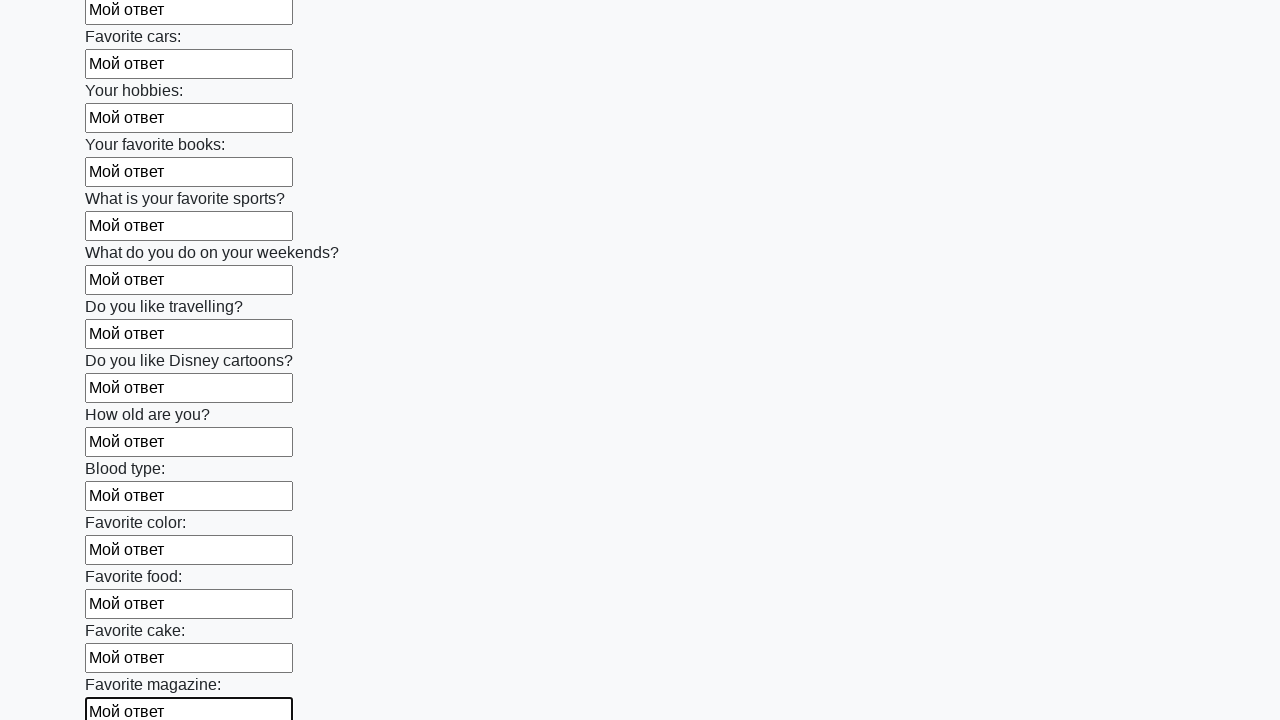

Filled a text input field with 'Мой ответ' on input[type=text] >> nth=23
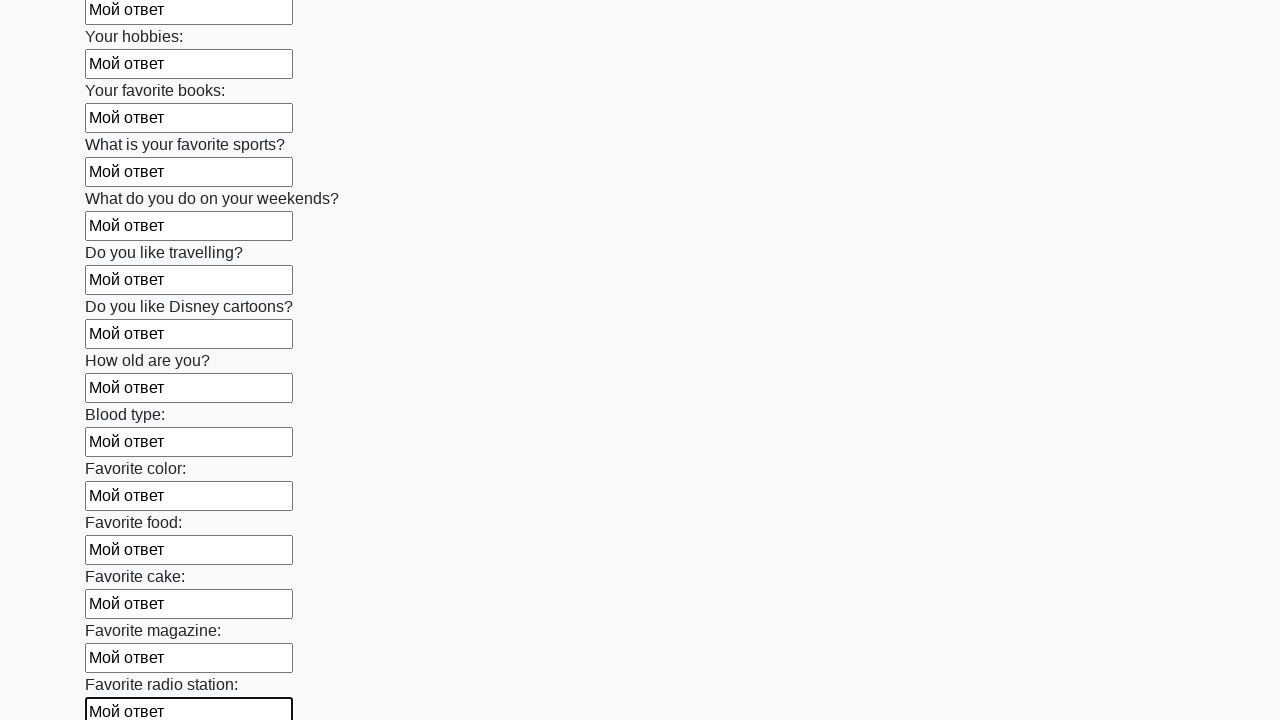

Filled a text input field with 'Мой ответ' on input[type=text] >> nth=24
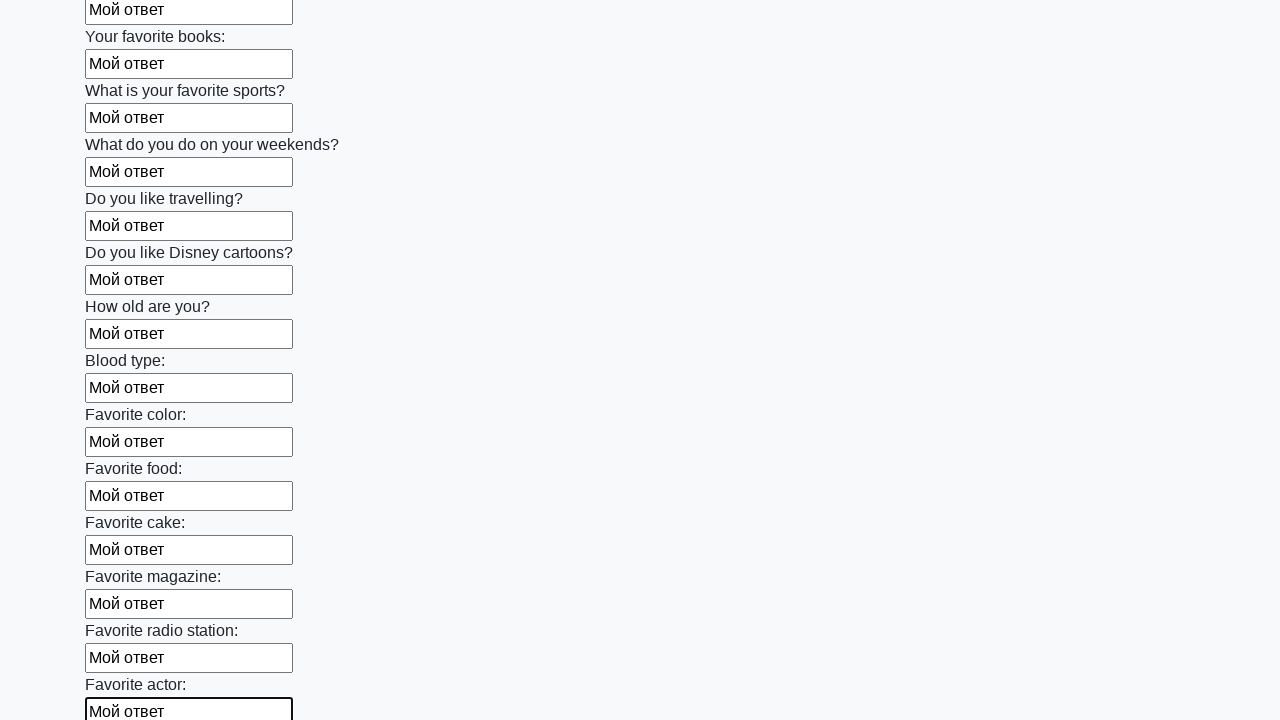

Filled a text input field with 'Мой ответ' on input[type=text] >> nth=25
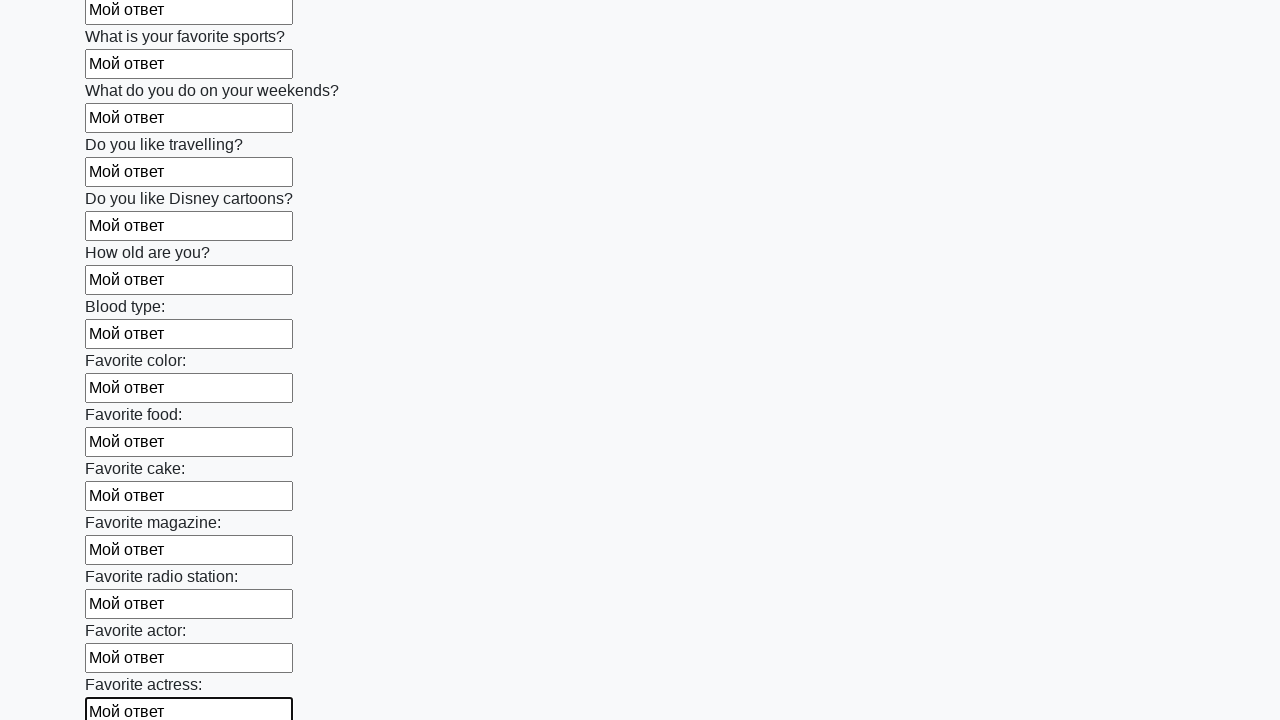

Filled a text input field with 'Мой ответ' on input[type=text] >> nth=26
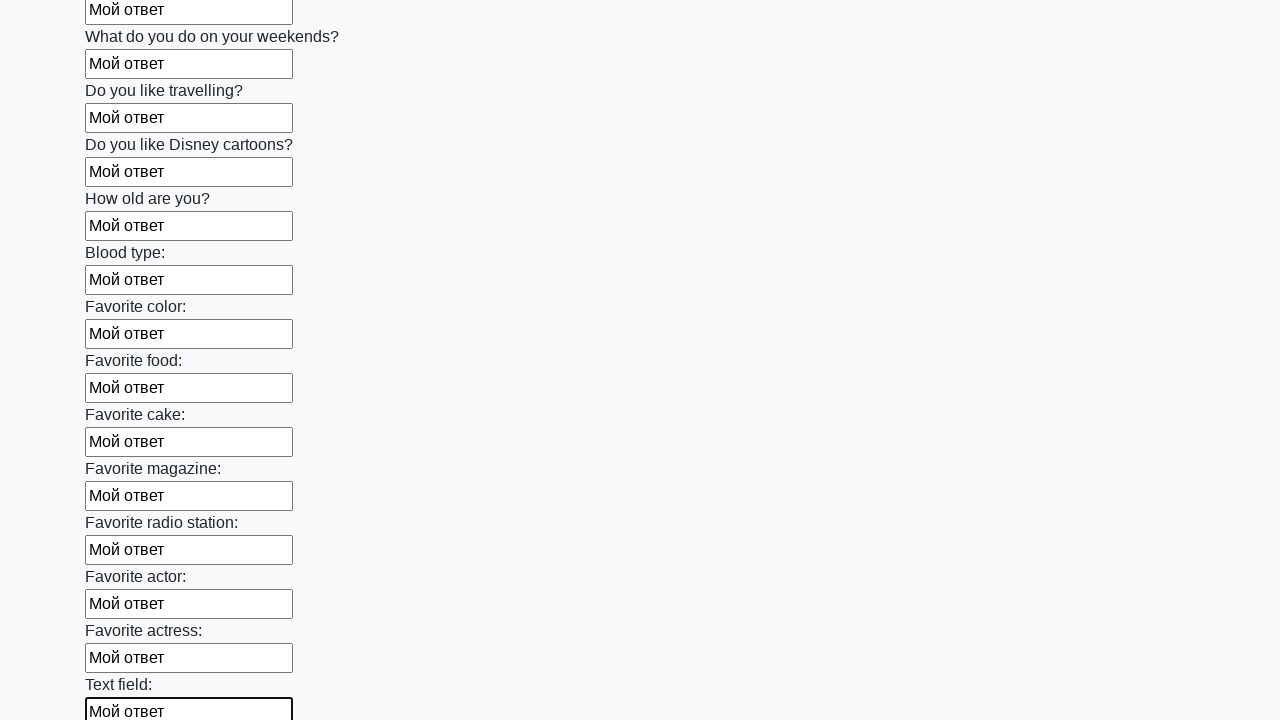

Filled a text input field with 'Мой ответ' on input[type=text] >> nth=27
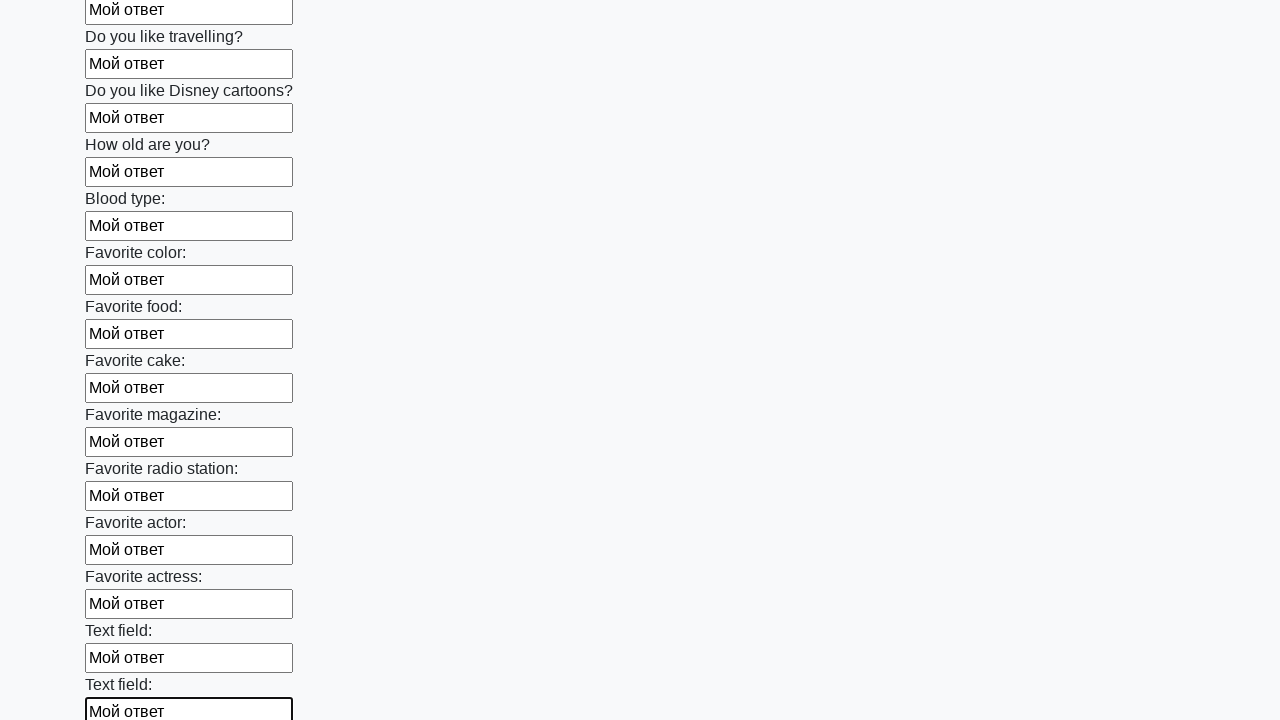

Filled a text input field with 'Мой ответ' on input[type=text] >> nth=28
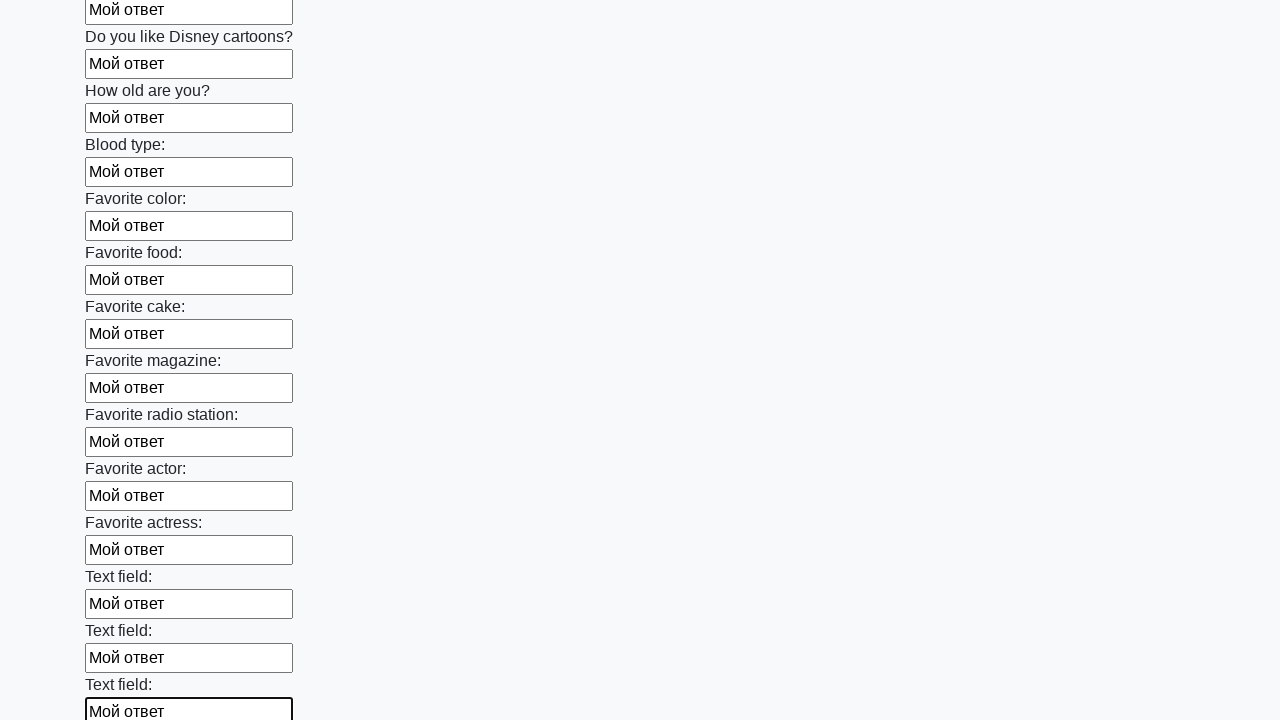

Filled a text input field with 'Мой ответ' on input[type=text] >> nth=29
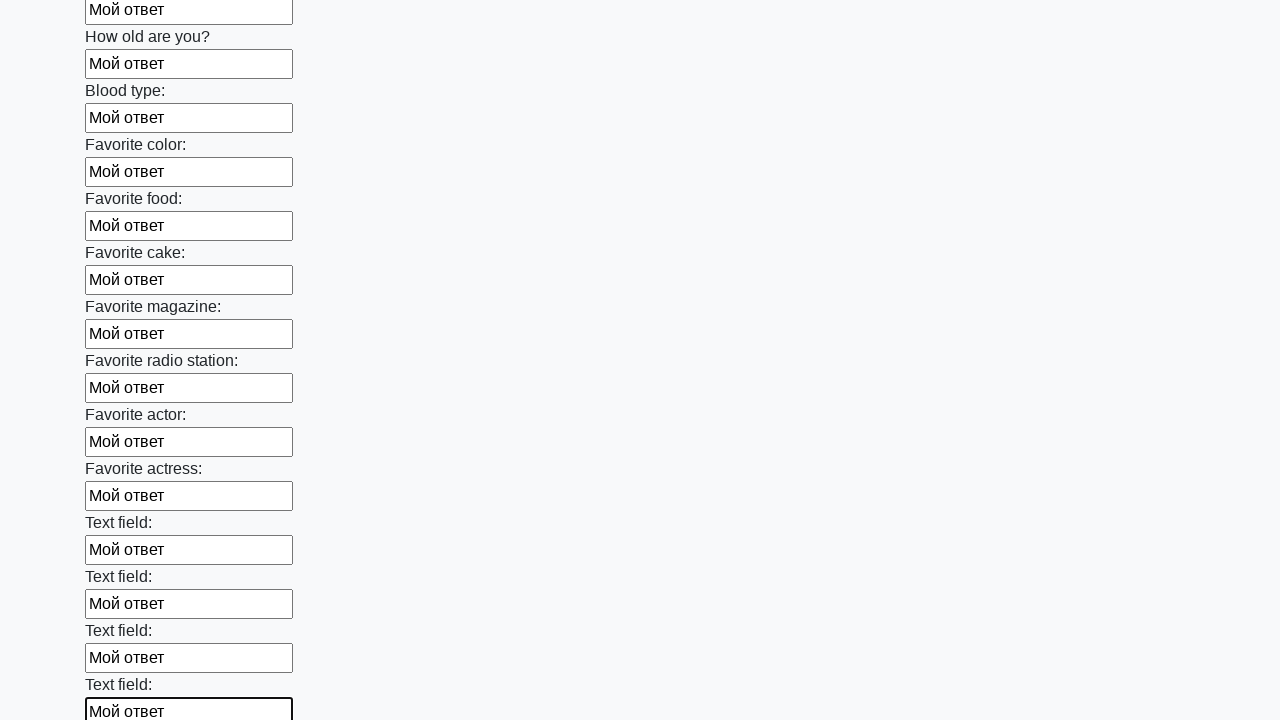

Filled a text input field with 'Мой ответ' on input[type=text] >> nth=30
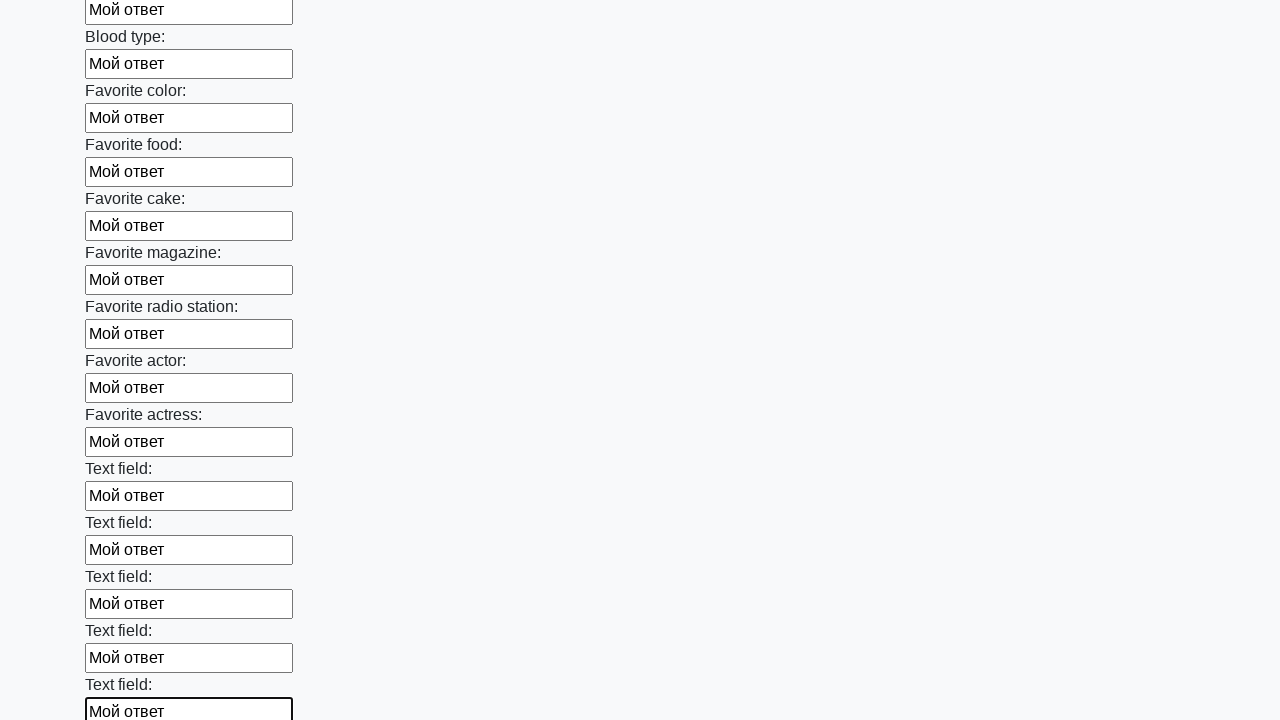

Filled a text input field with 'Мой ответ' on input[type=text] >> nth=31
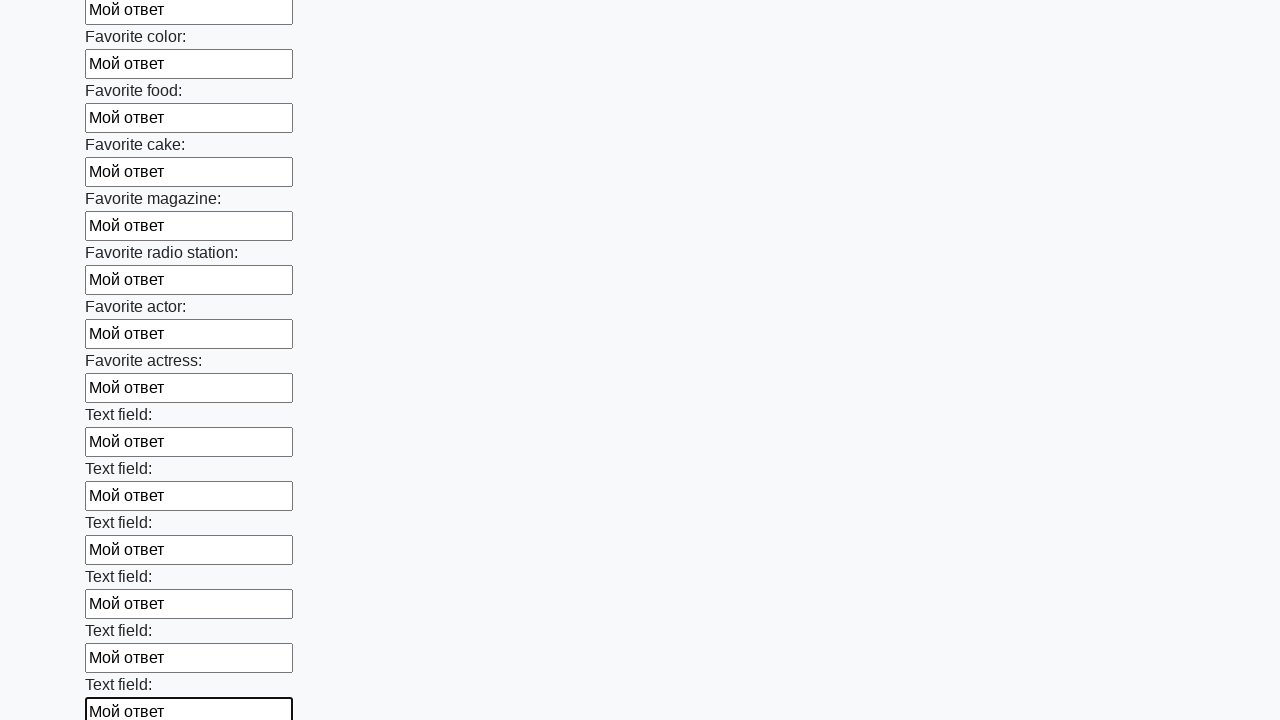

Filled a text input field with 'Мой ответ' on input[type=text] >> nth=32
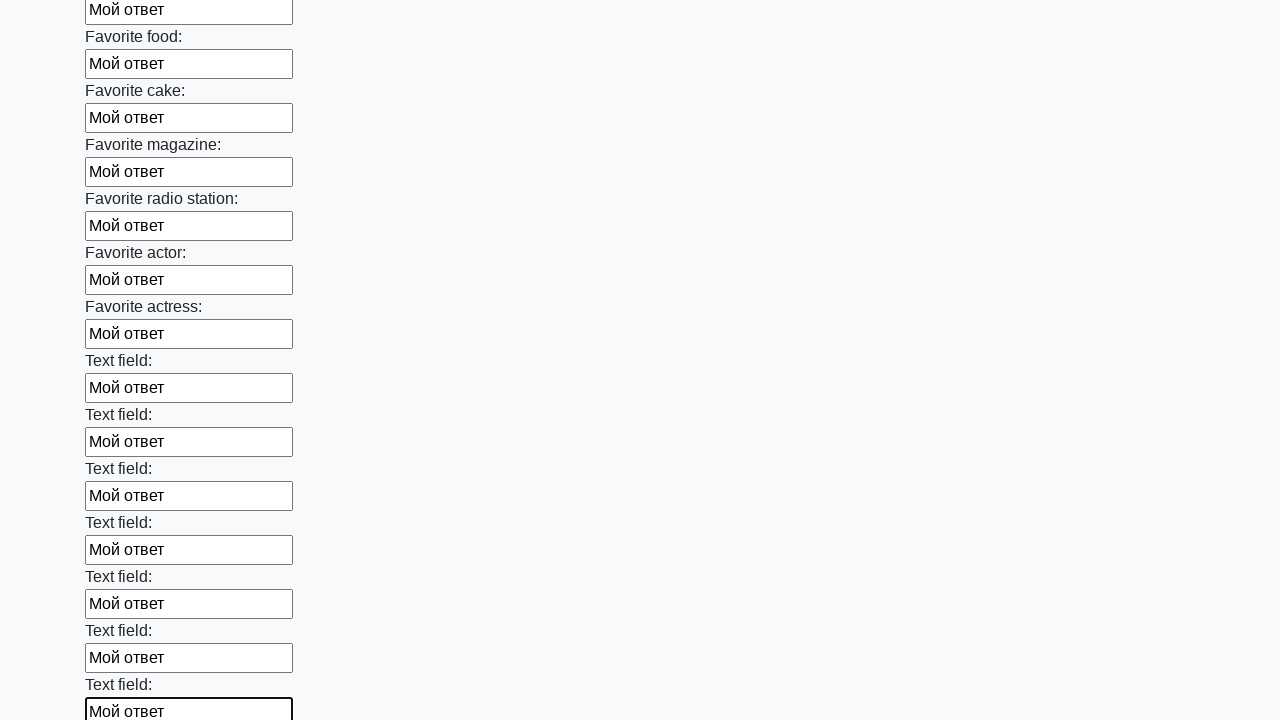

Filled a text input field with 'Мой ответ' on input[type=text] >> nth=33
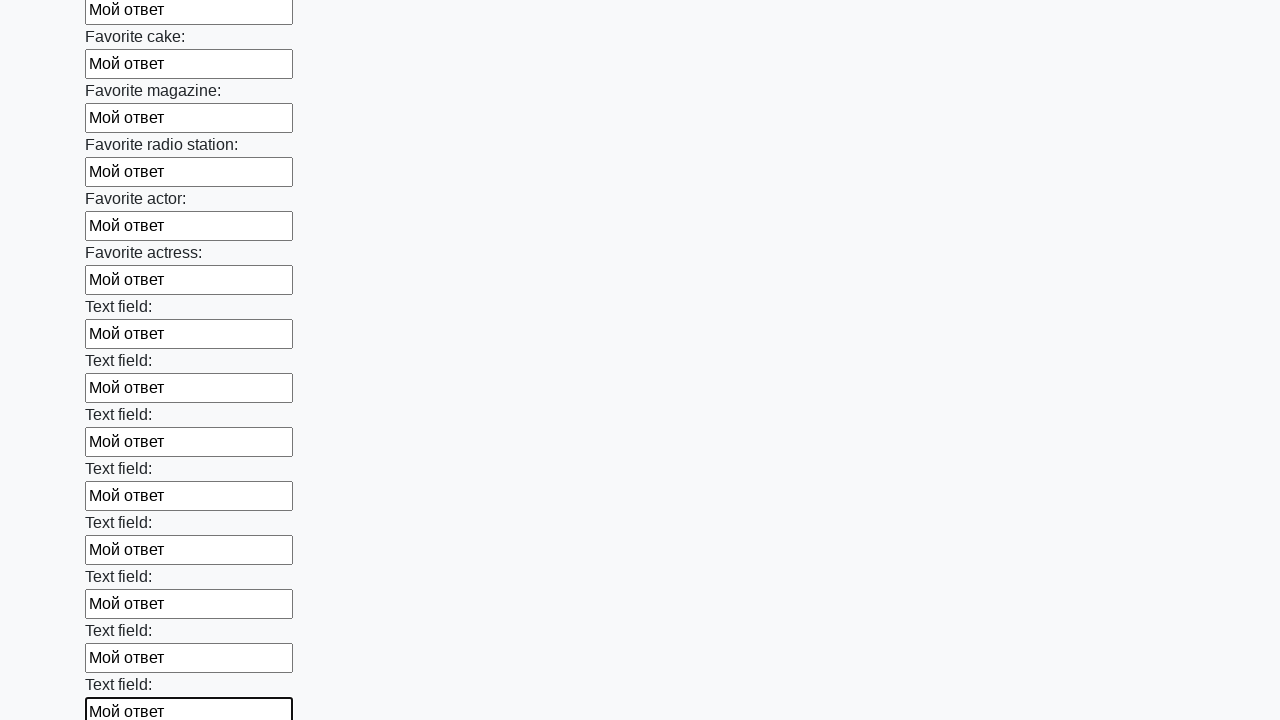

Filled a text input field with 'Мой ответ' on input[type=text] >> nth=34
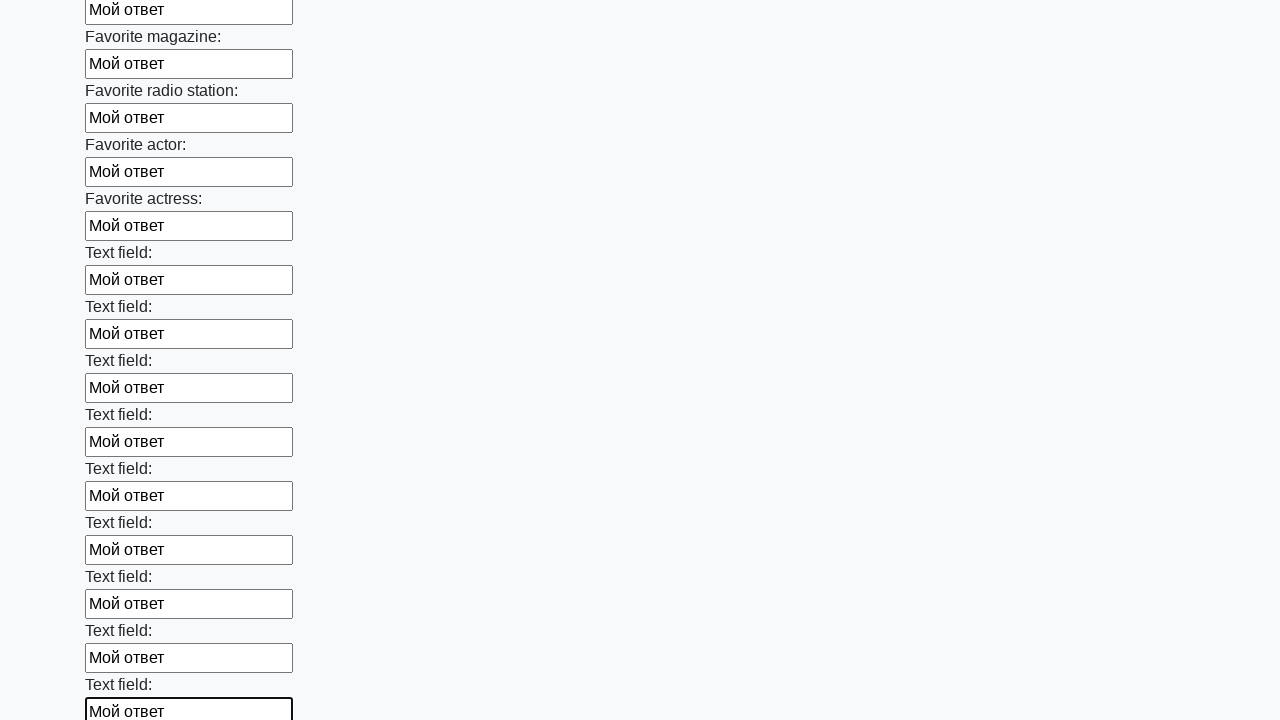

Filled a text input field with 'Мой ответ' on input[type=text] >> nth=35
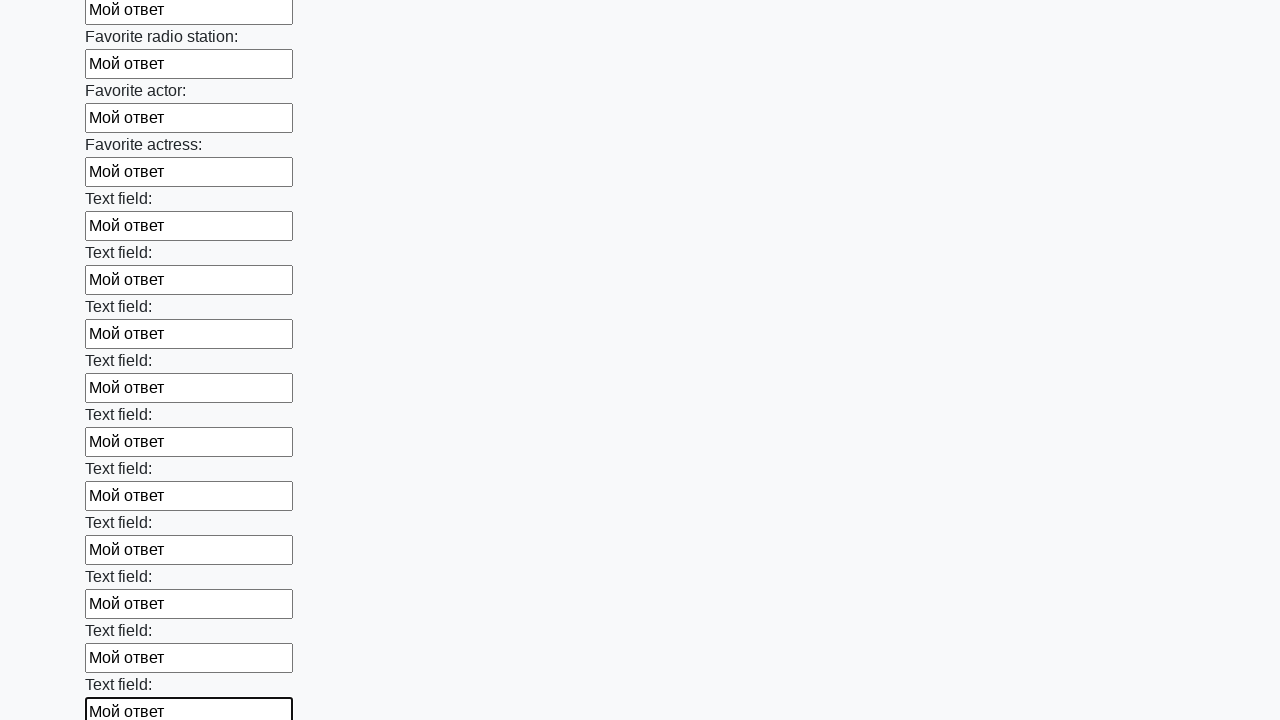

Filled a text input field with 'Мой ответ' on input[type=text] >> nth=36
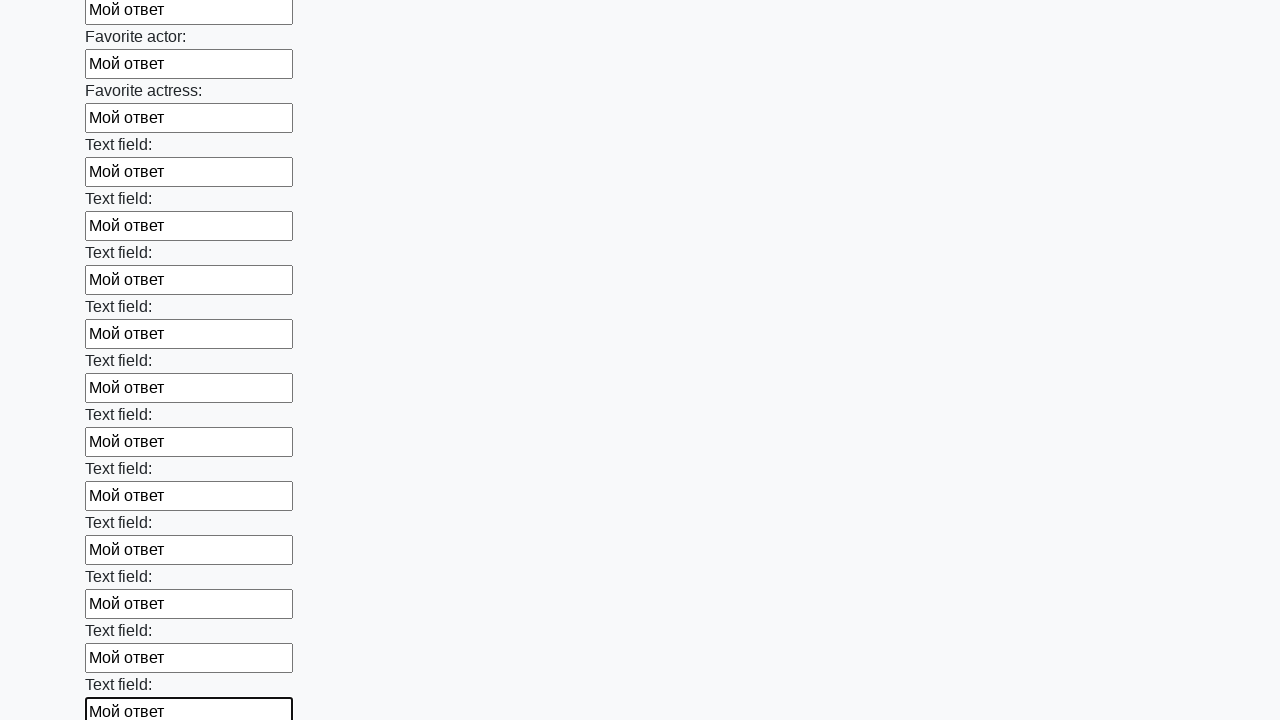

Filled a text input field with 'Мой ответ' on input[type=text] >> nth=37
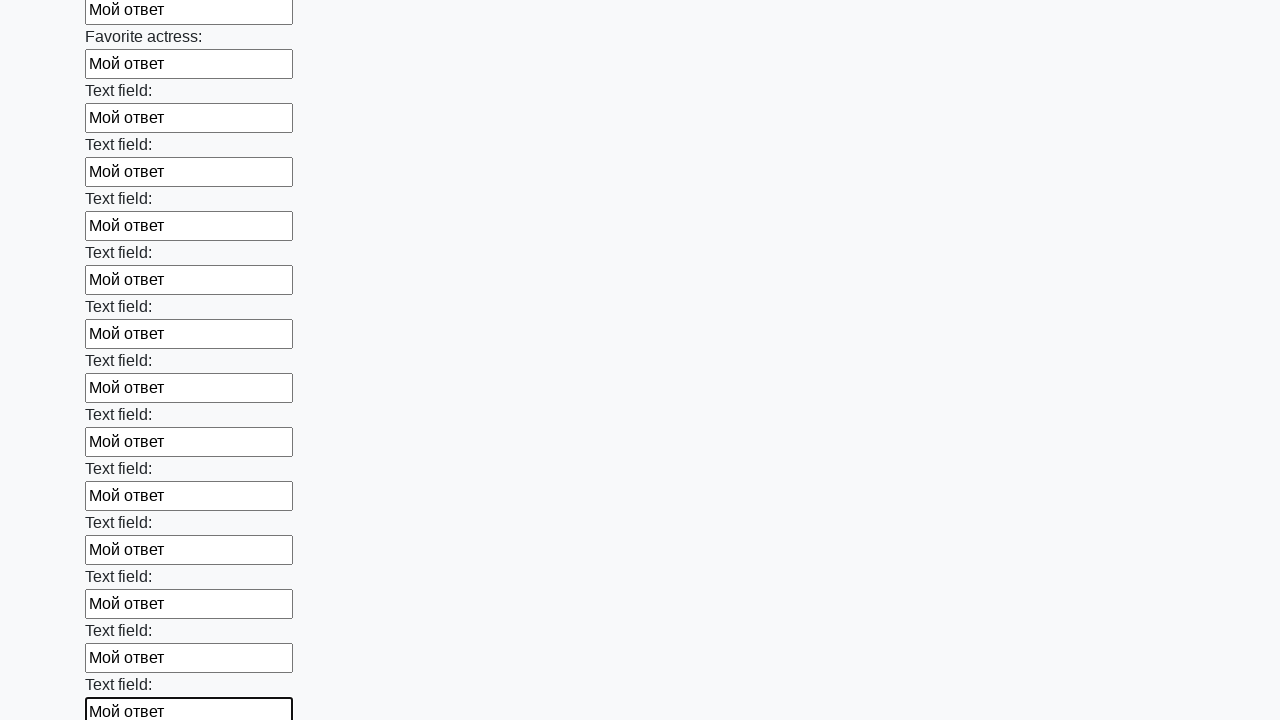

Filled a text input field with 'Мой ответ' on input[type=text] >> nth=38
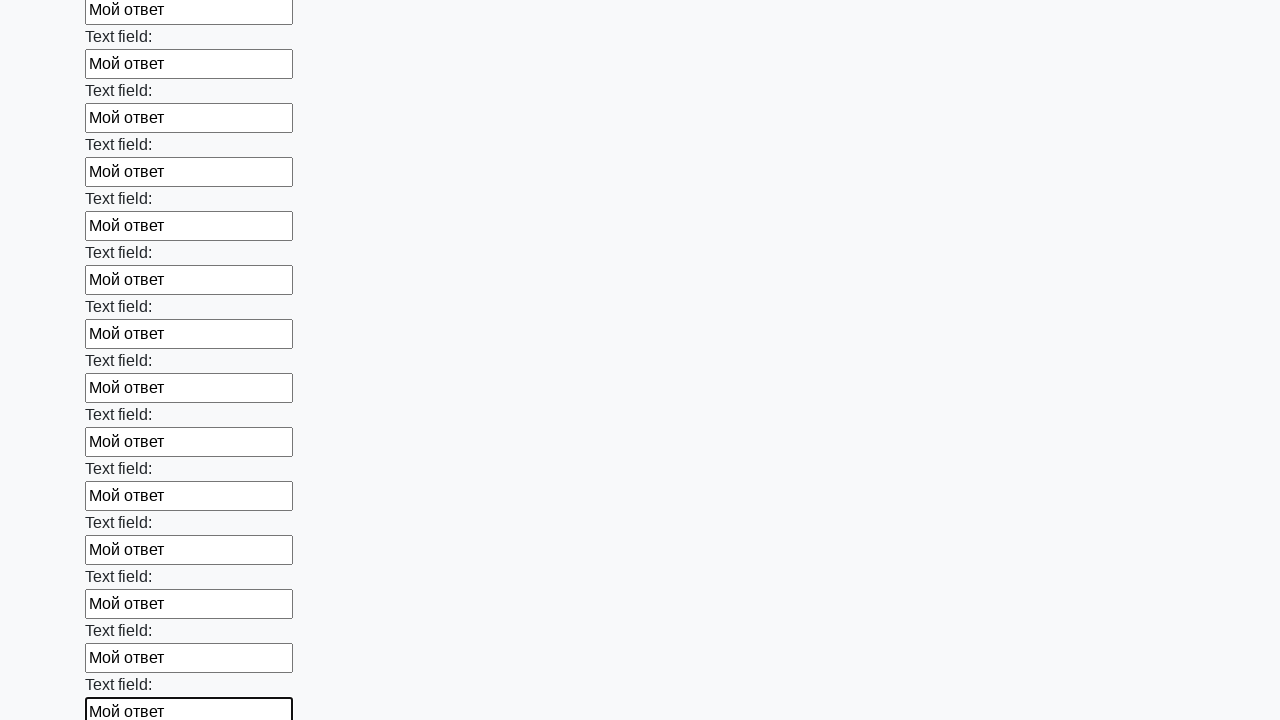

Filled a text input field with 'Мой ответ' on input[type=text] >> nth=39
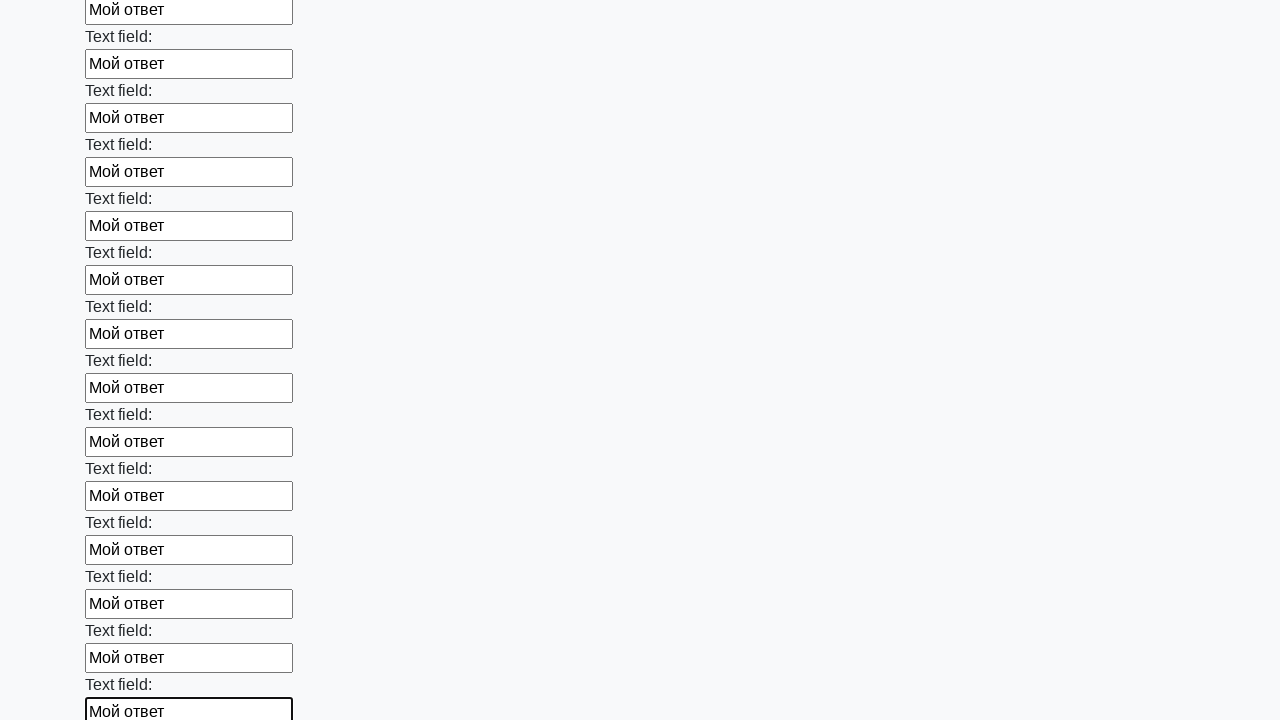

Filled a text input field with 'Мой ответ' on input[type=text] >> nth=40
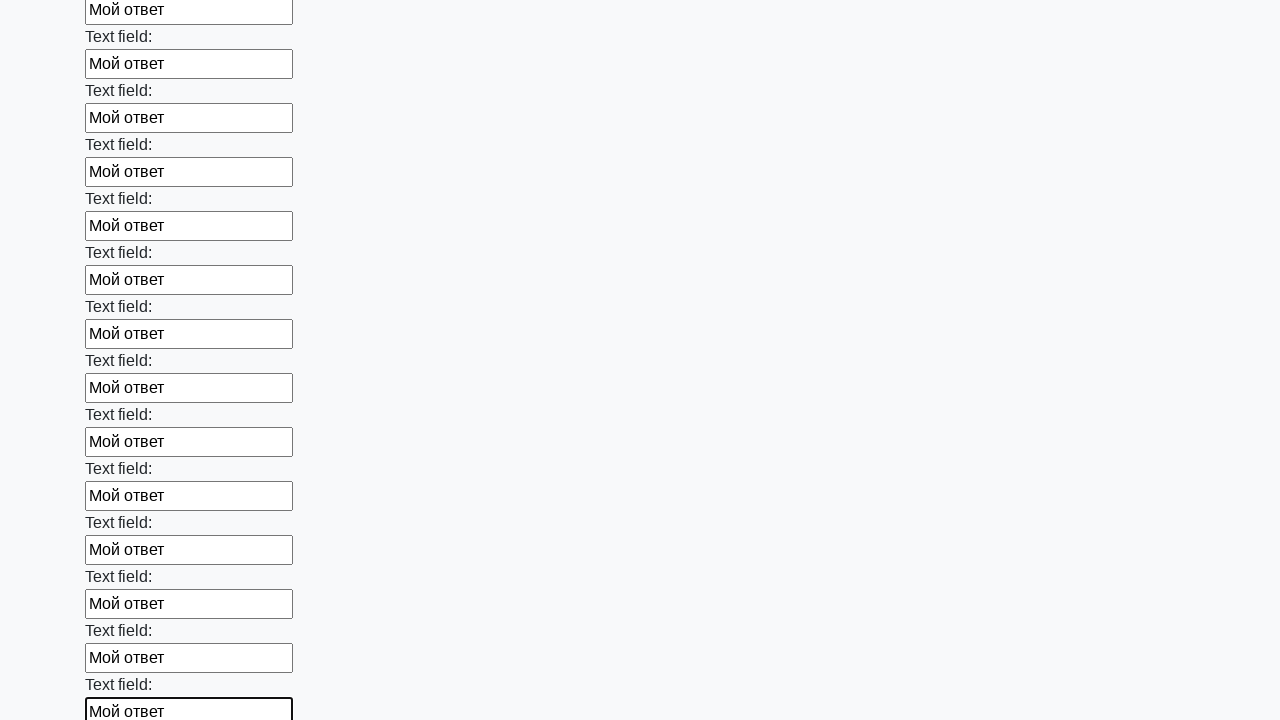

Filled a text input field with 'Мой ответ' on input[type=text] >> nth=41
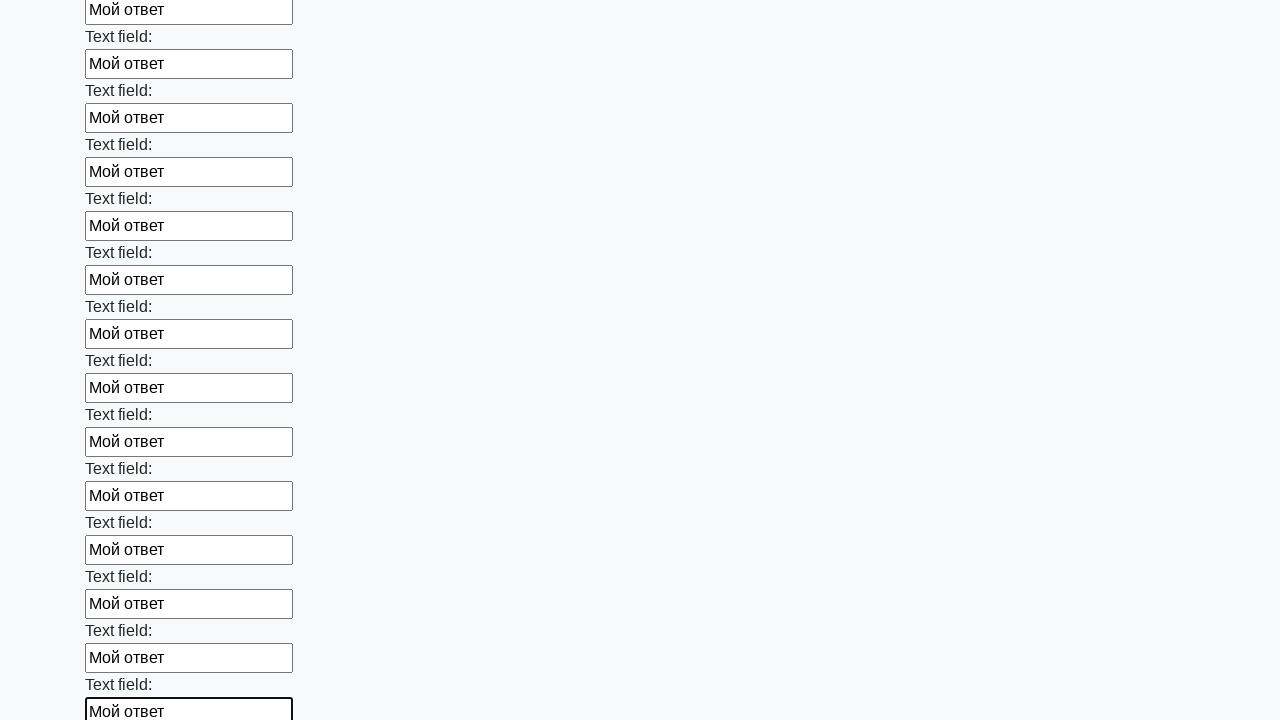

Filled a text input field with 'Мой ответ' on input[type=text] >> nth=42
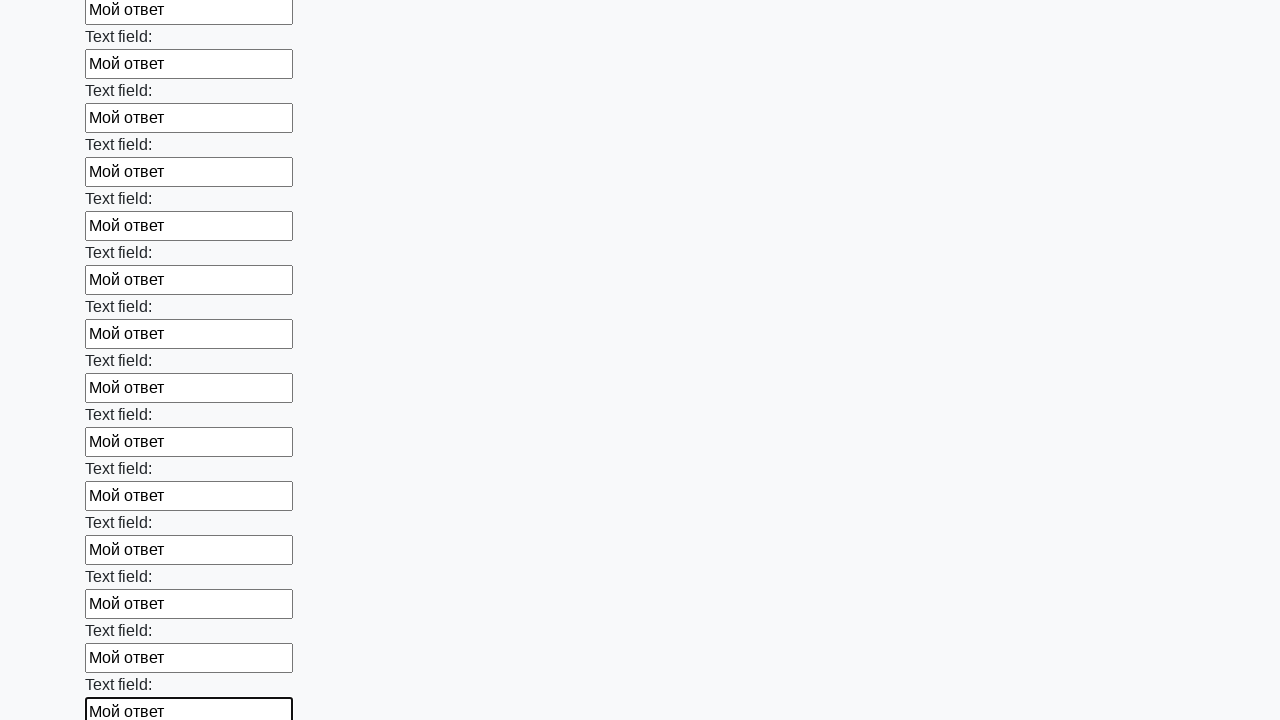

Filled a text input field with 'Мой ответ' on input[type=text] >> nth=43
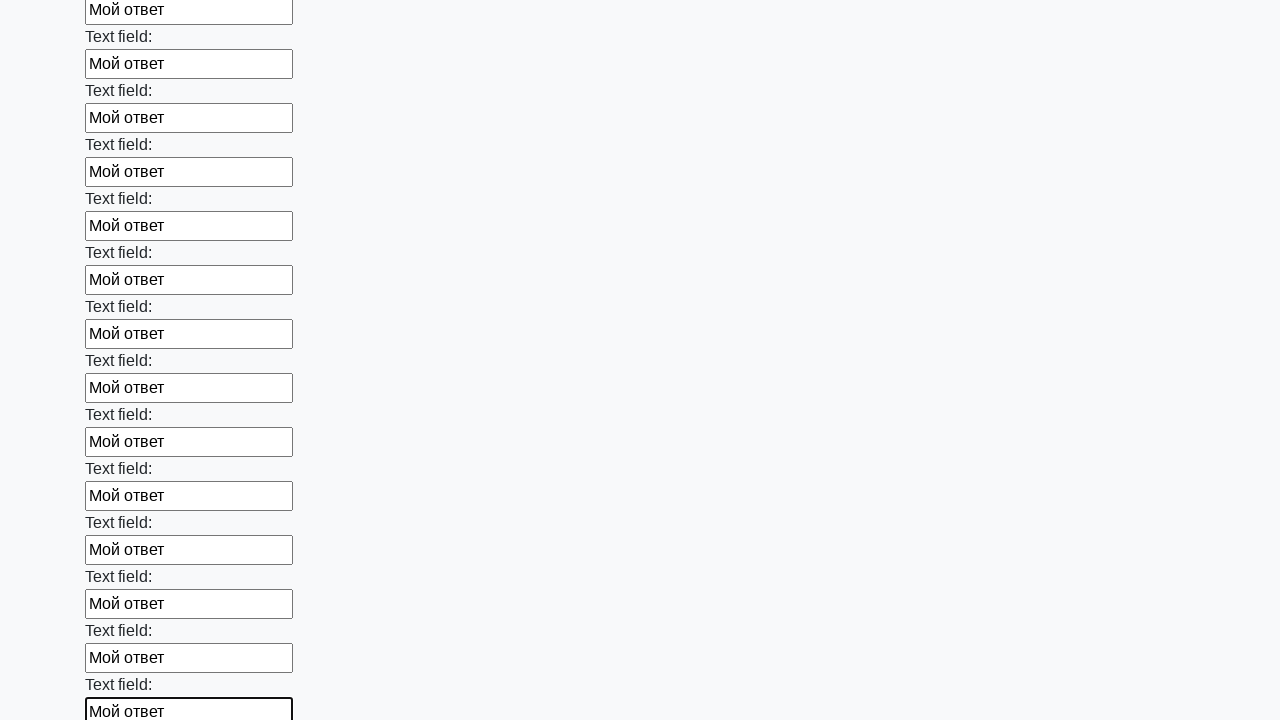

Filled a text input field with 'Мой ответ' on input[type=text] >> nth=44
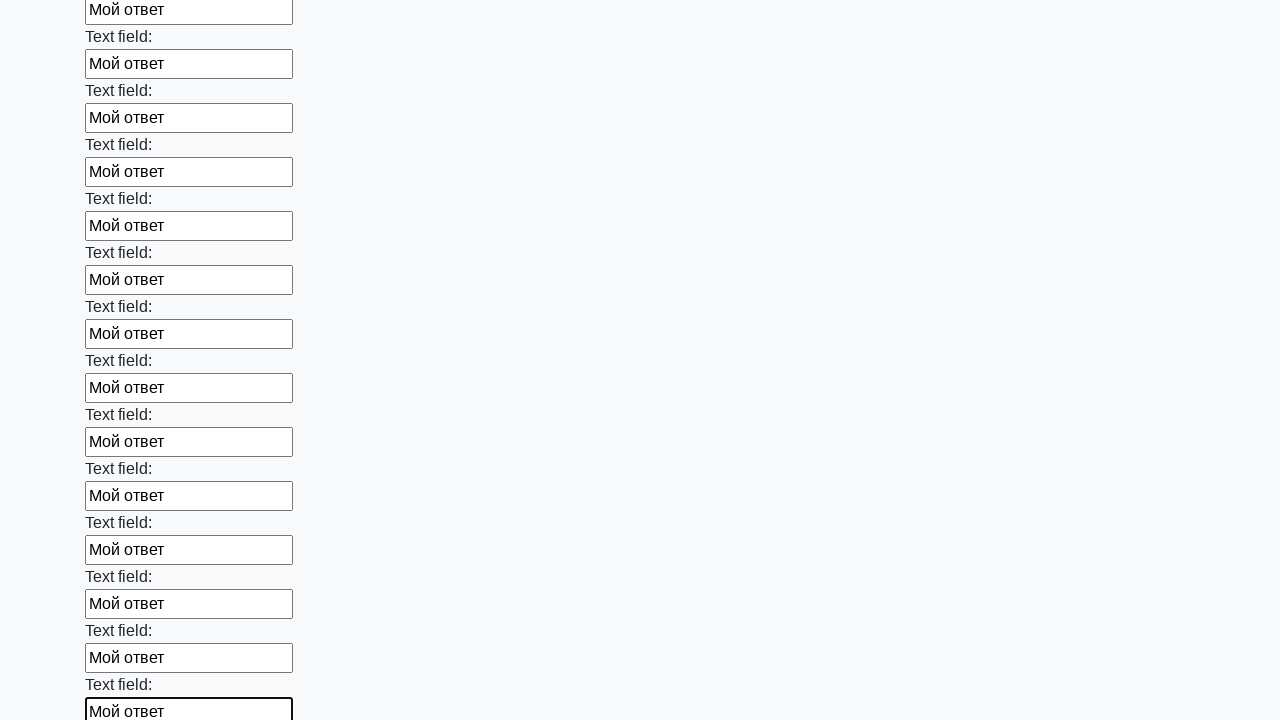

Filled a text input field with 'Мой ответ' on input[type=text] >> nth=45
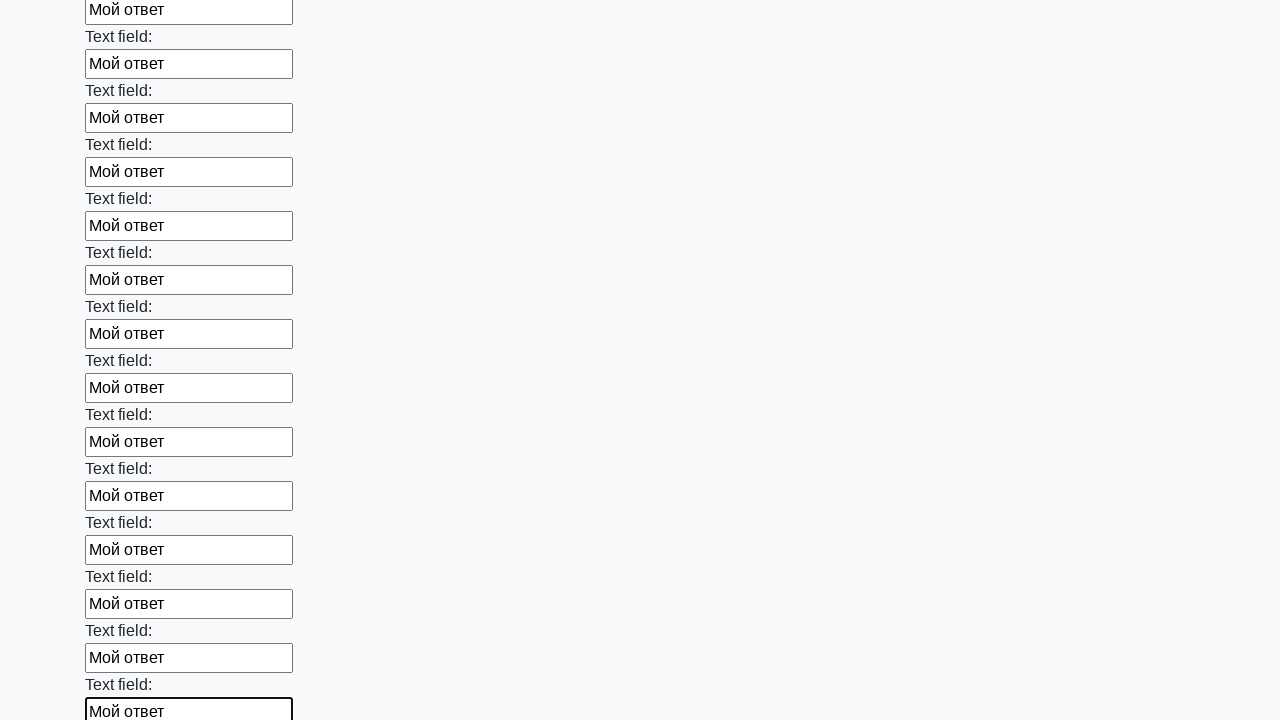

Filled a text input field with 'Мой ответ' on input[type=text] >> nth=46
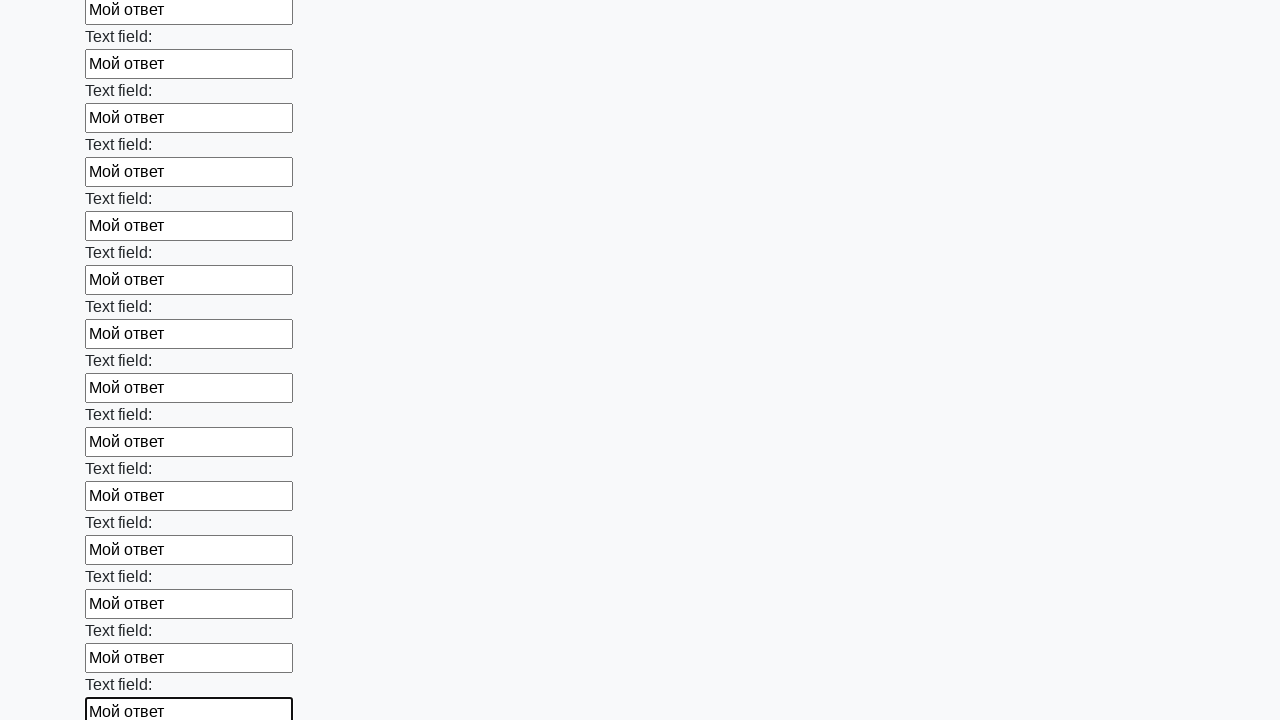

Filled a text input field with 'Мой ответ' on input[type=text] >> nth=47
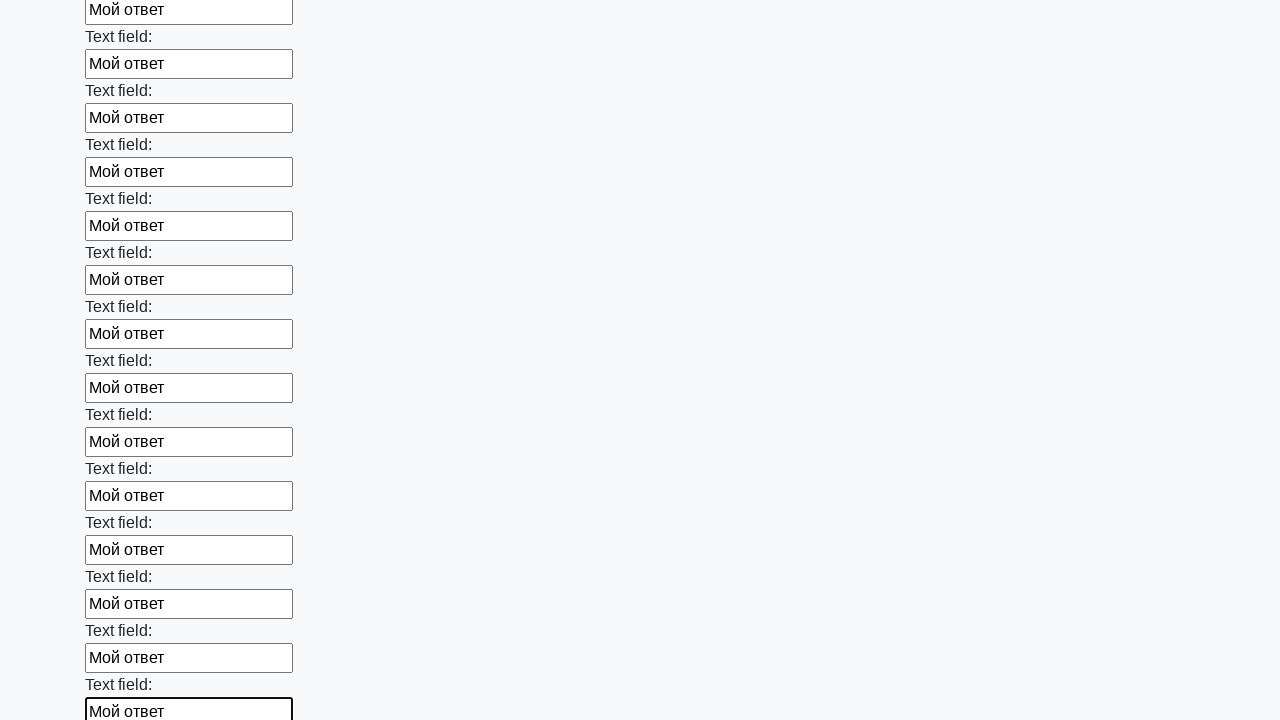

Filled a text input field with 'Мой ответ' on input[type=text] >> nth=48
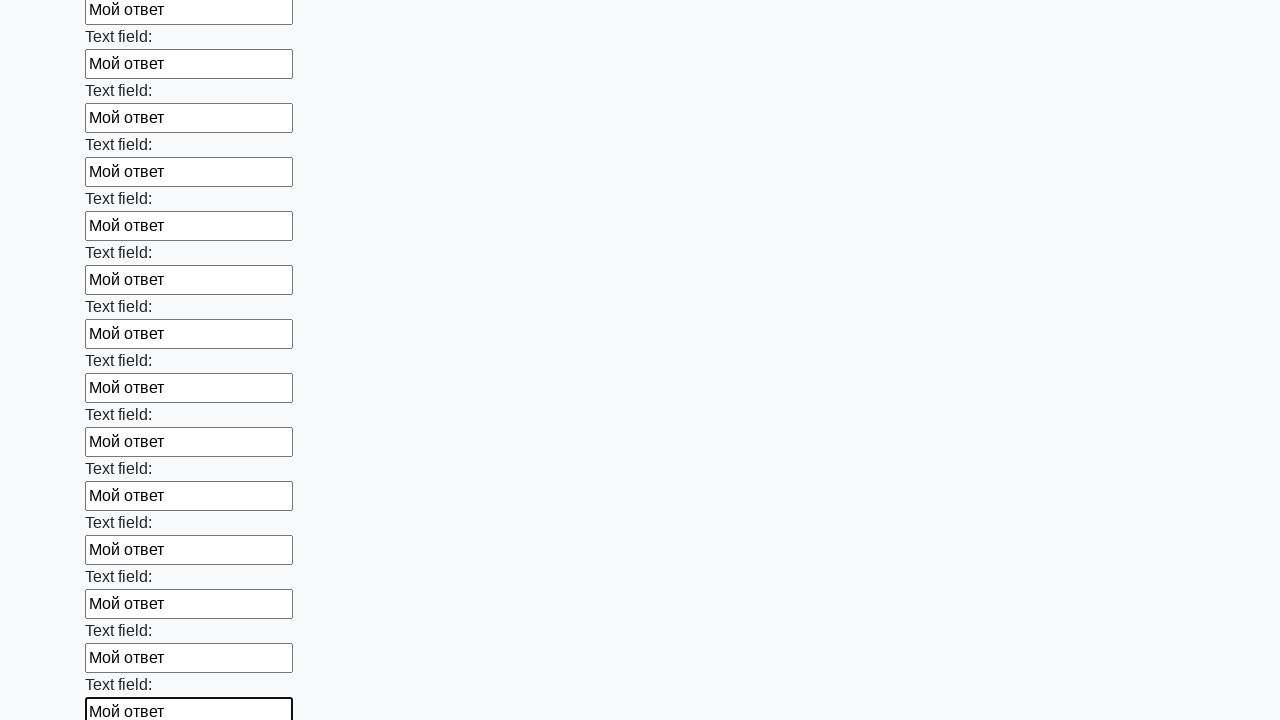

Filled a text input field with 'Мой ответ' on input[type=text] >> nth=49
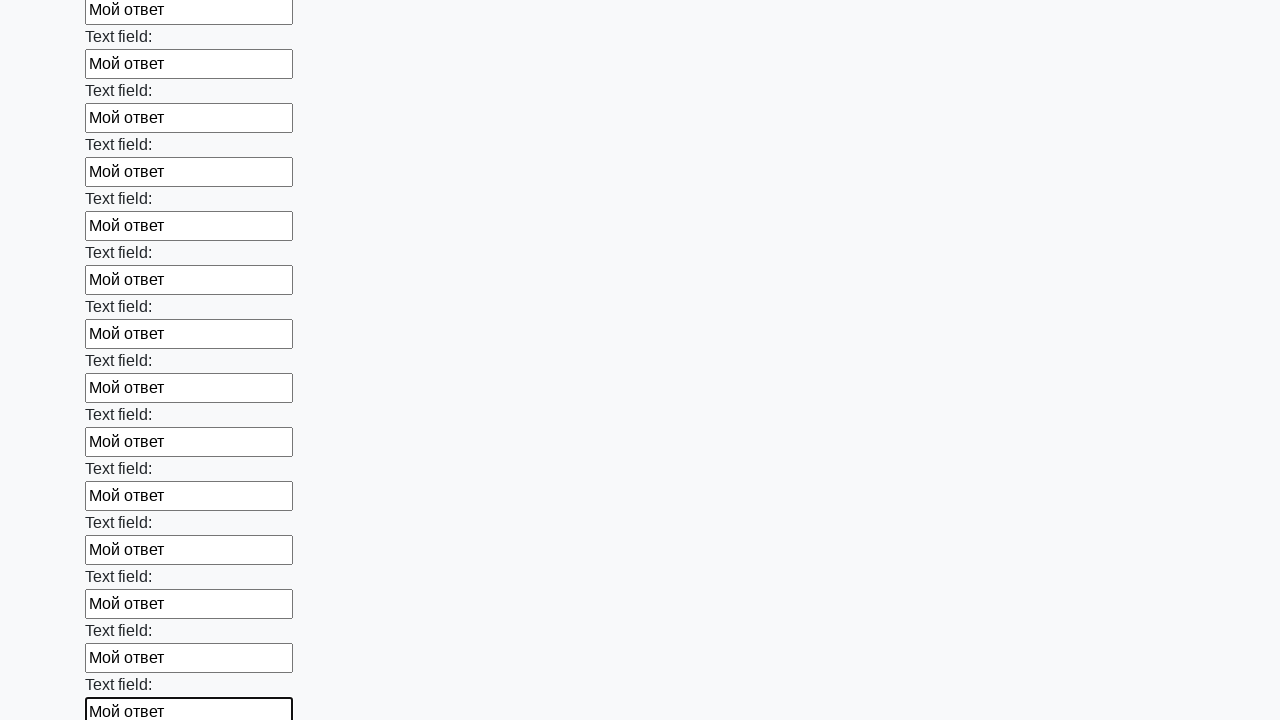

Filled a text input field with 'Мой ответ' on input[type=text] >> nth=50
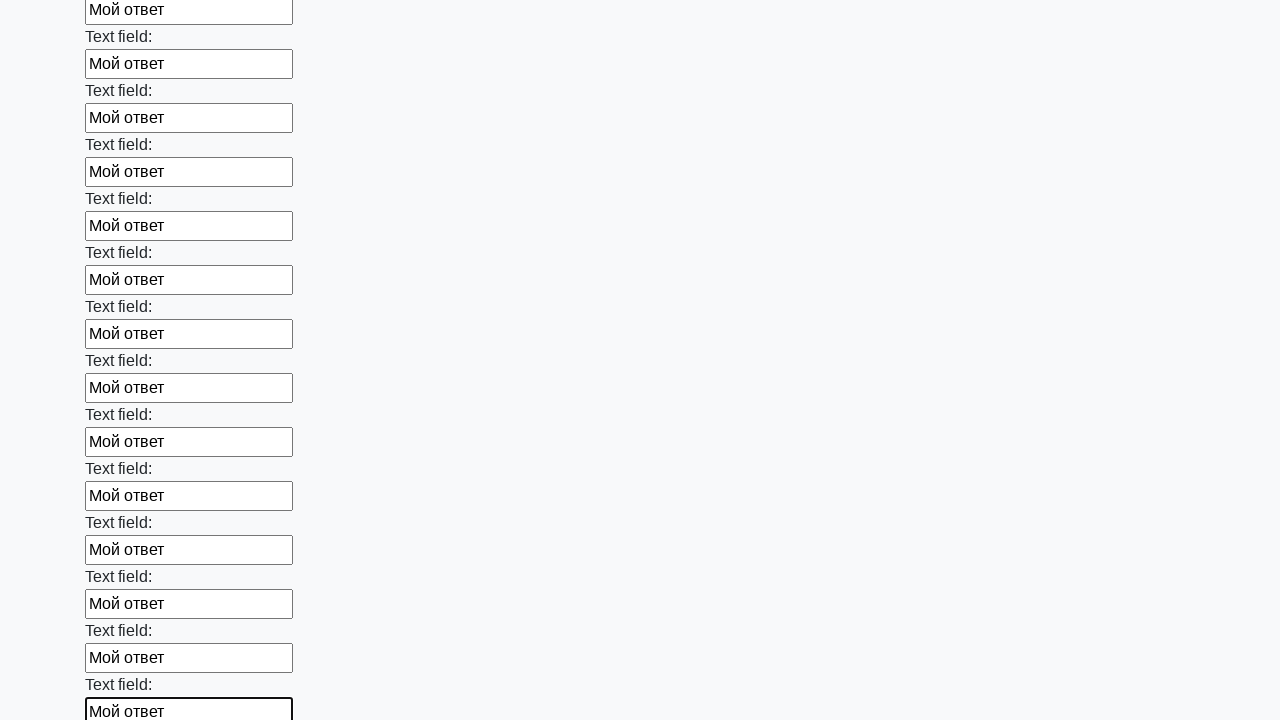

Filled a text input field with 'Мой ответ' on input[type=text] >> nth=51
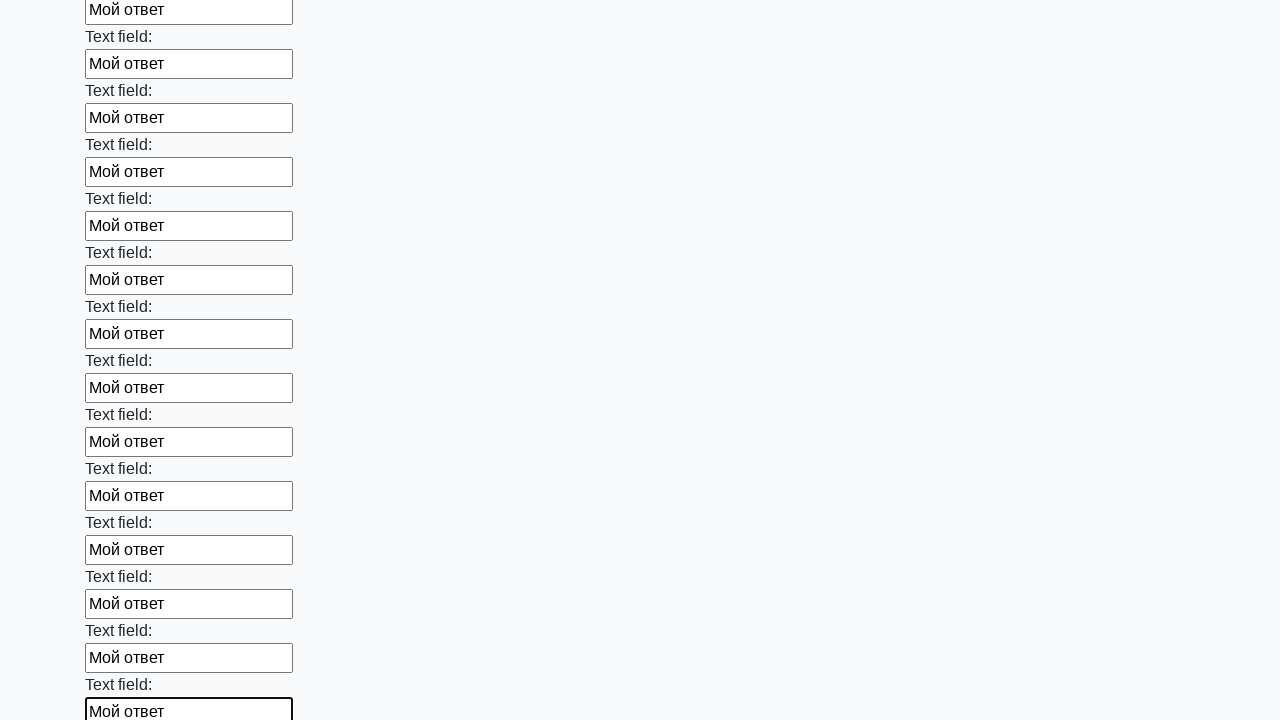

Filled a text input field with 'Мой ответ' on input[type=text] >> nth=52
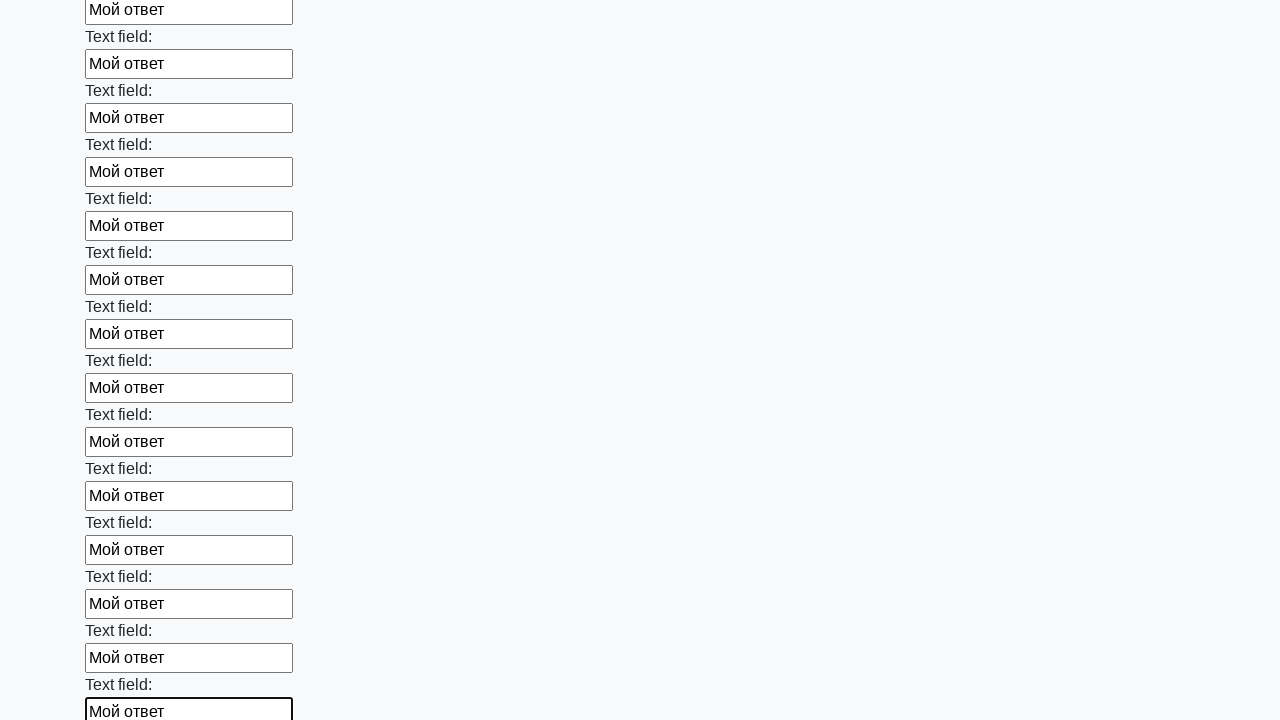

Filled a text input field with 'Мой ответ' on input[type=text] >> nth=53
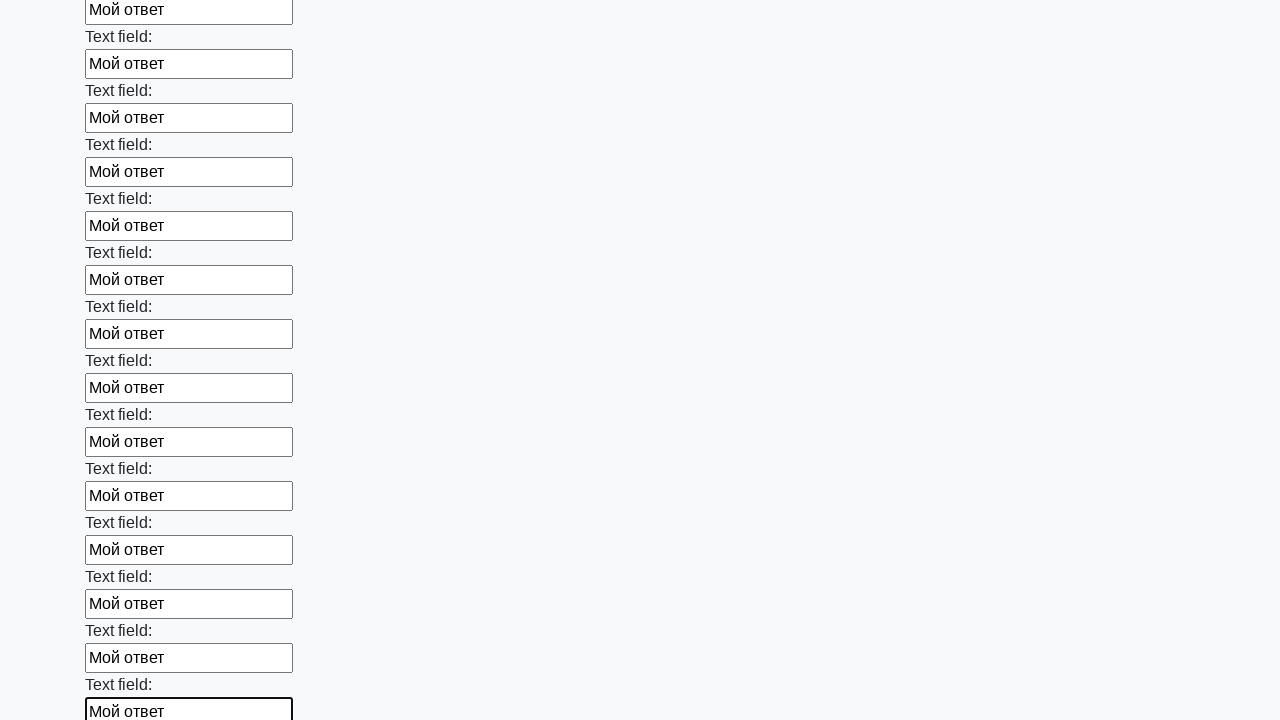

Filled a text input field with 'Мой ответ' on input[type=text] >> nth=54
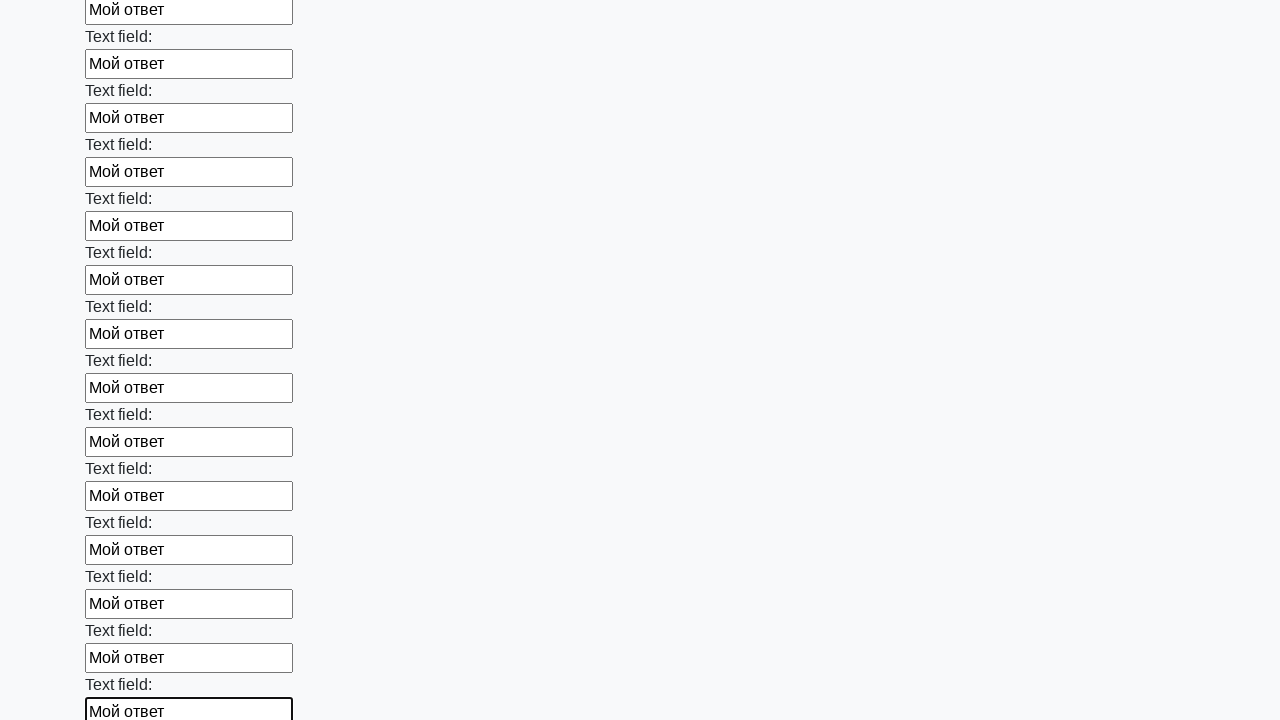

Filled a text input field with 'Мой ответ' on input[type=text] >> nth=55
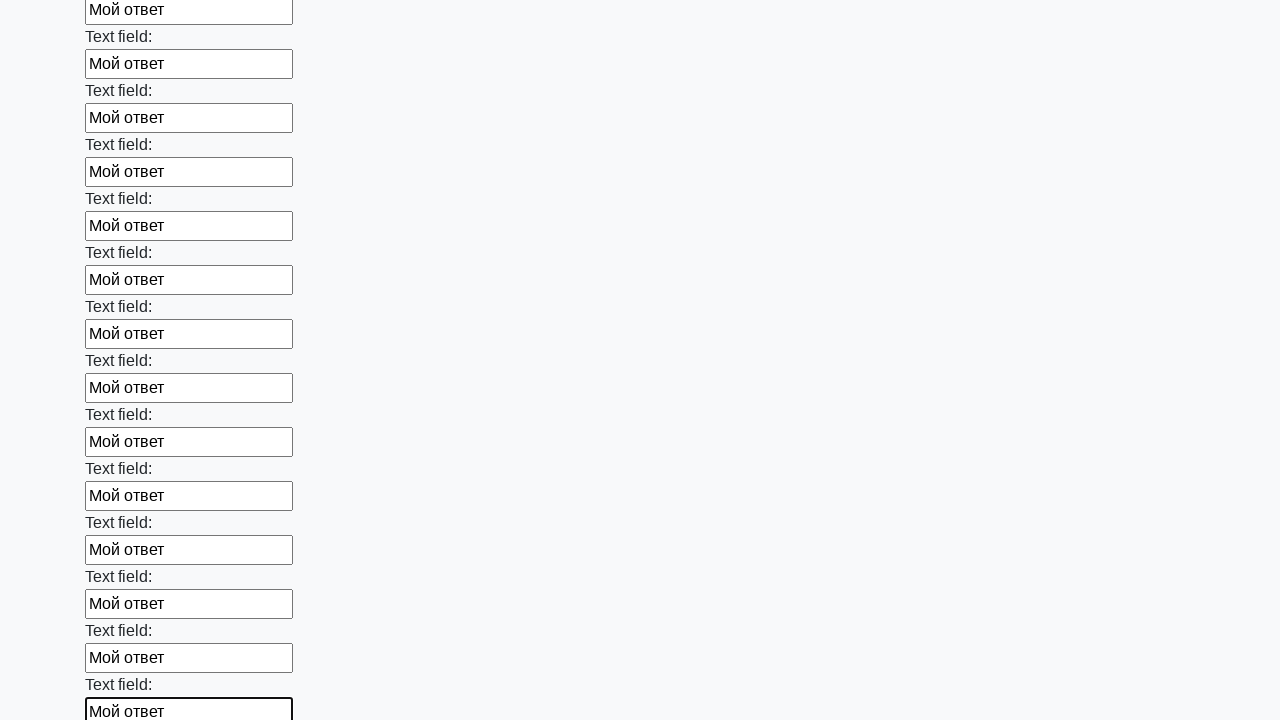

Filled a text input field with 'Мой ответ' on input[type=text] >> nth=56
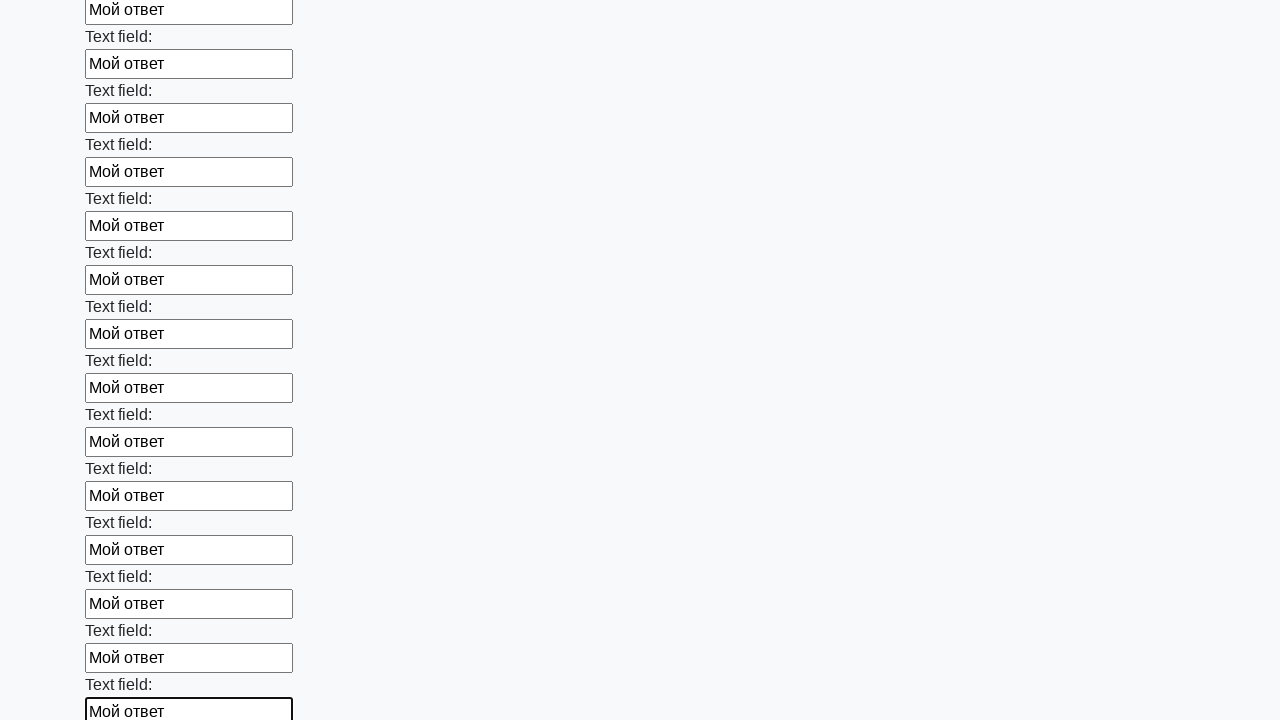

Filled a text input field with 'Мой ответ' on input[type=text] >> nth=57
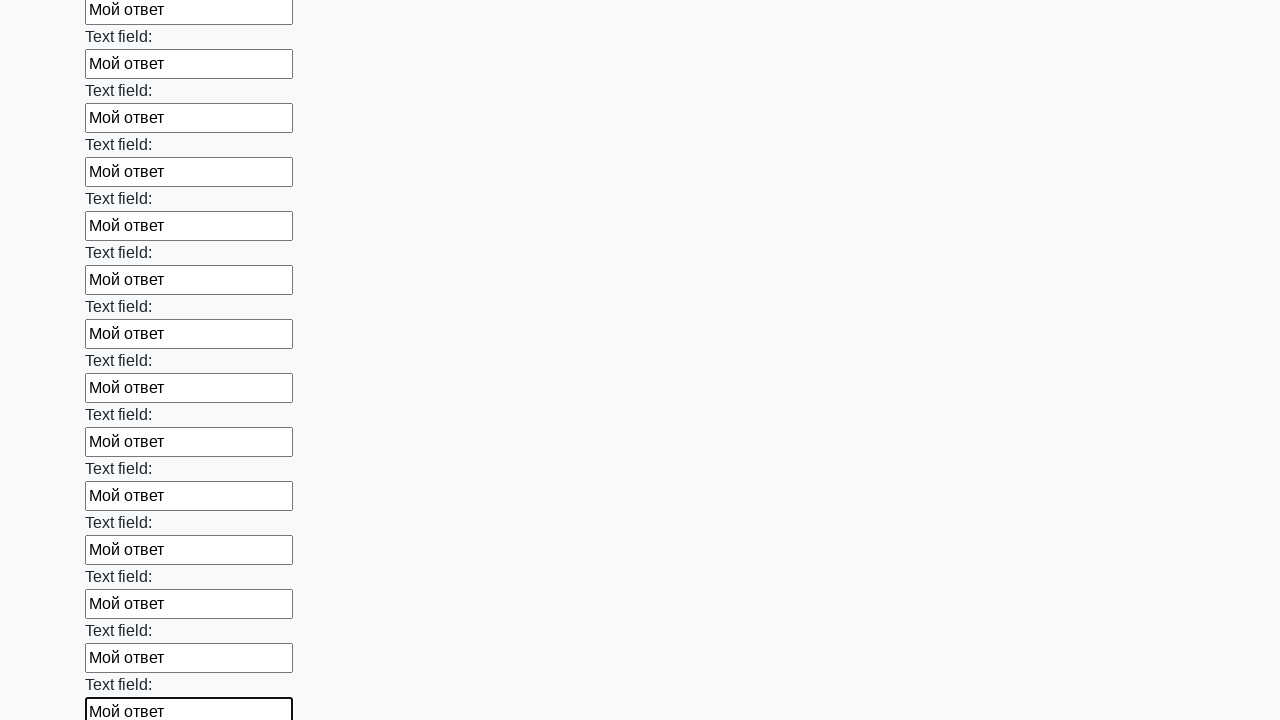

Filled a text input field with 'Мой ответ' on input[type=text] >> nth=58
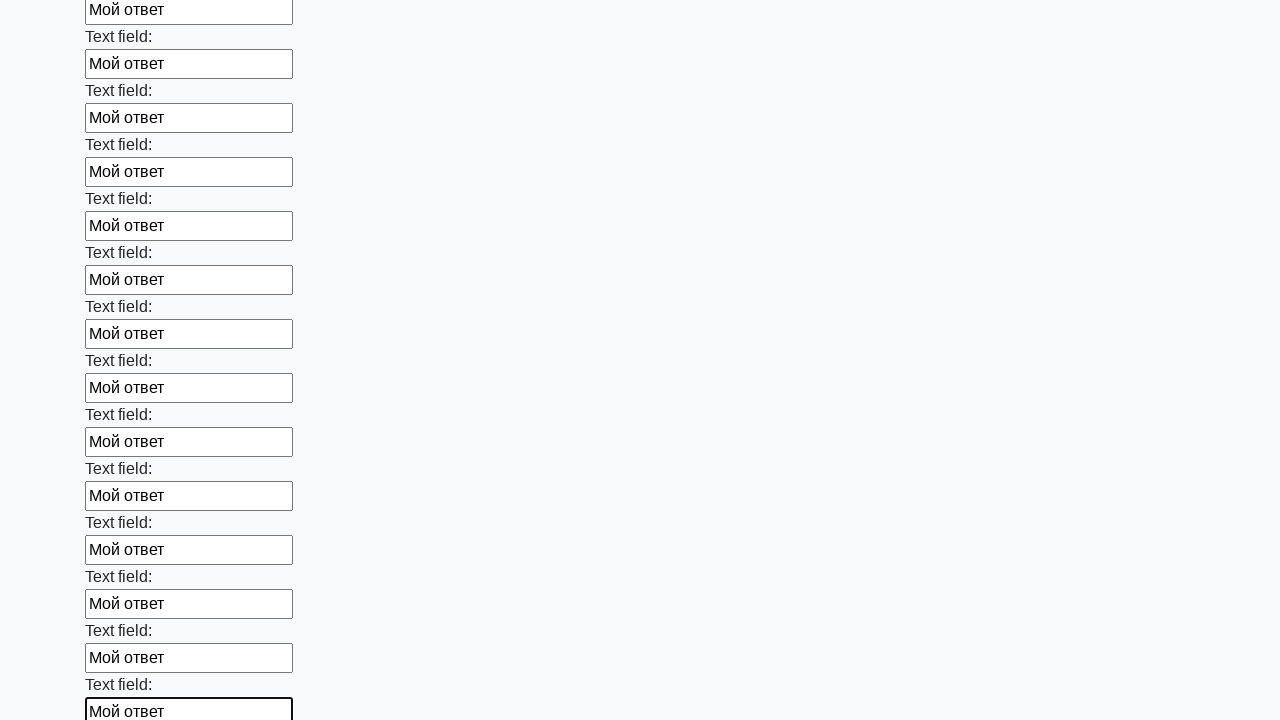

Filled a text input field with 'Мой ответ' on input[type=text] >> nth=59
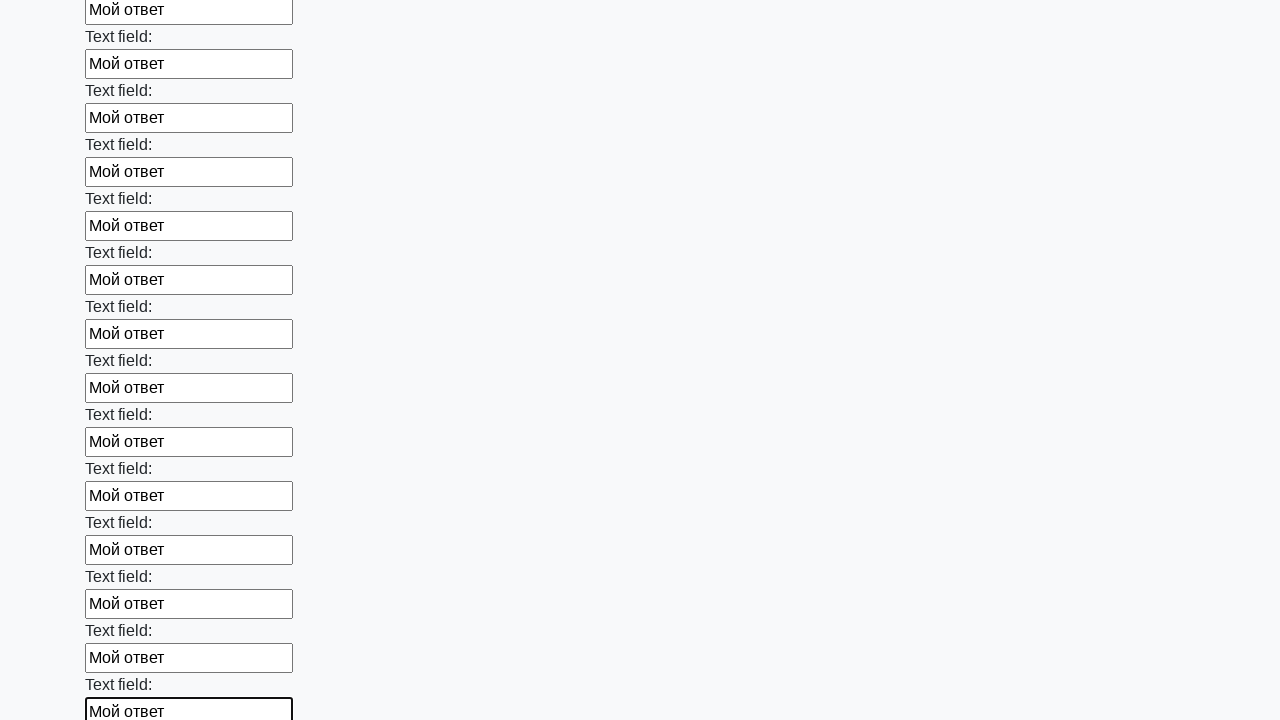

Filled a text input field with 'Мой ответ' on input[type=text] >> nth=60
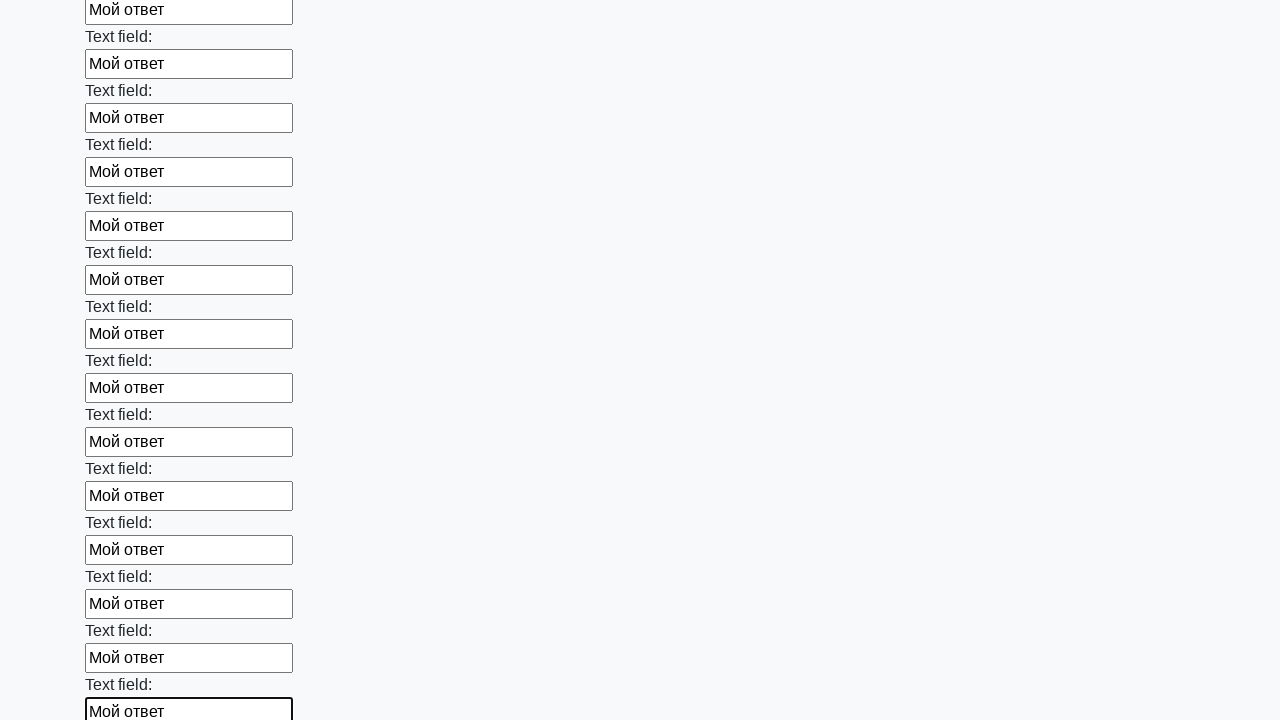

Filled a text input field with 'Мой ответ' on input[type=text] >> nth=61
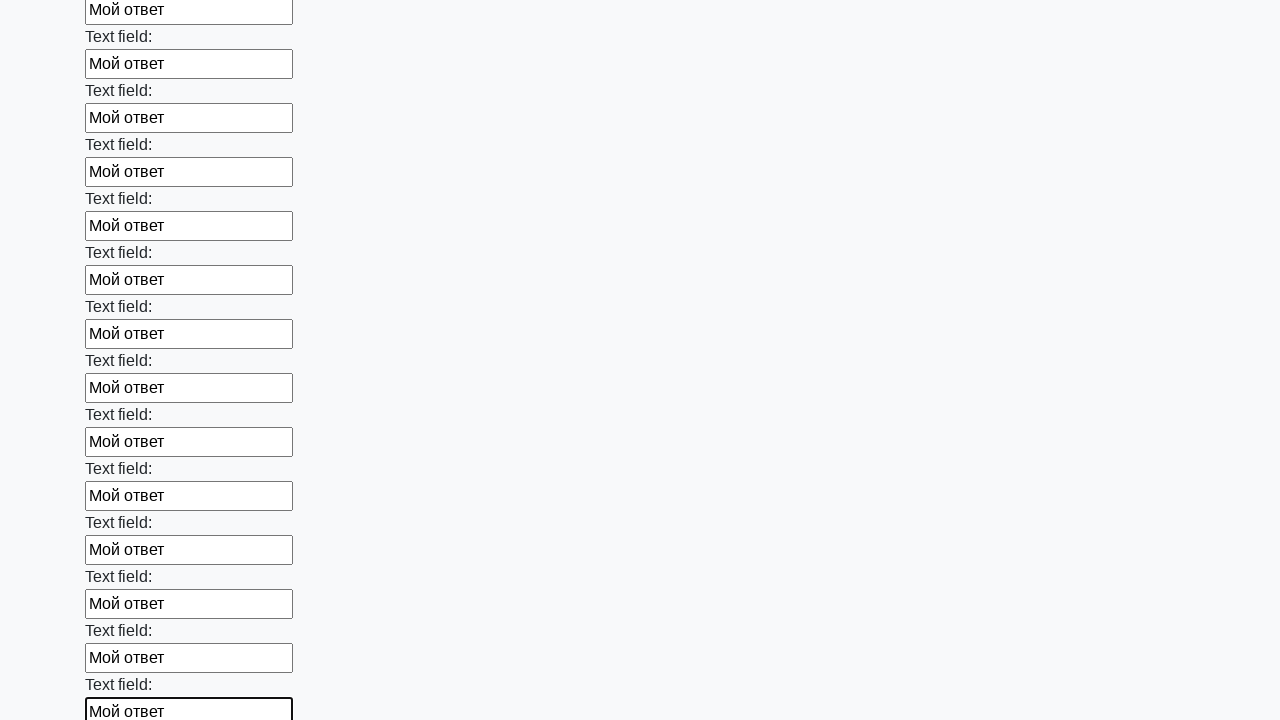

Filled a text input field with 'Мой ответ' on input[type=text] >> nth=62
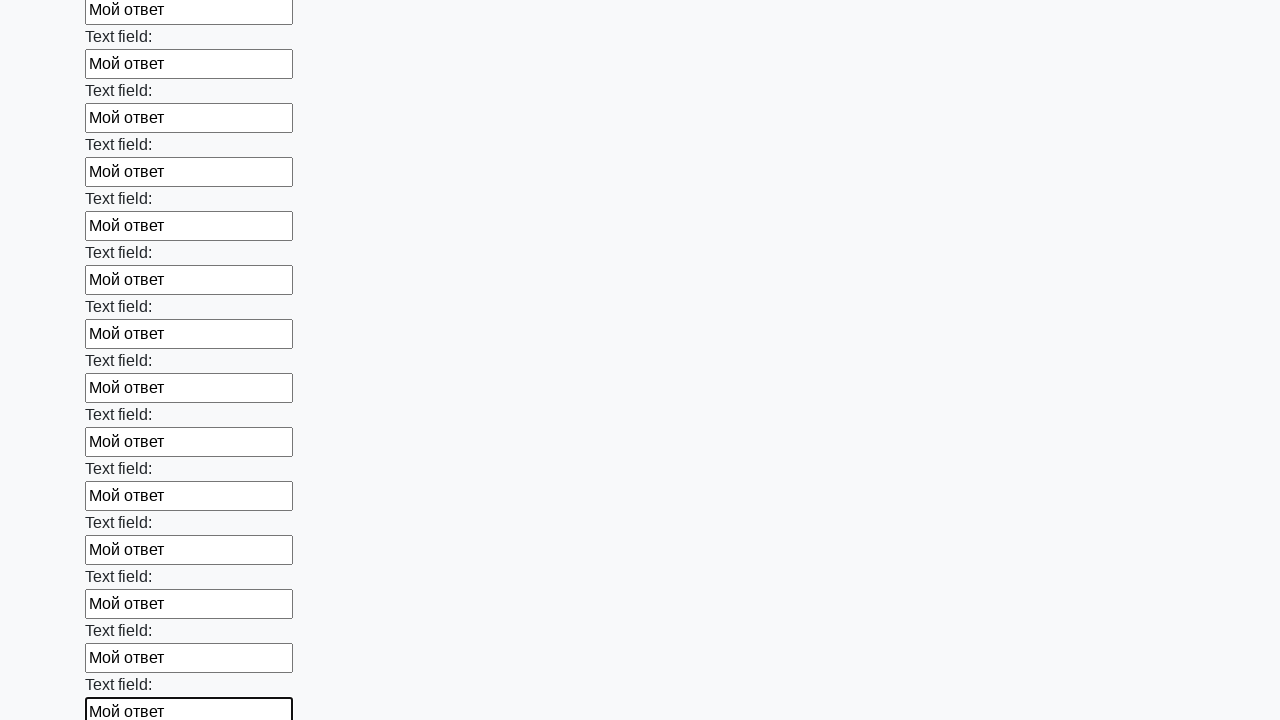

Filled a text input field with 'Мой ответ' on input[type=text] >> nth=63
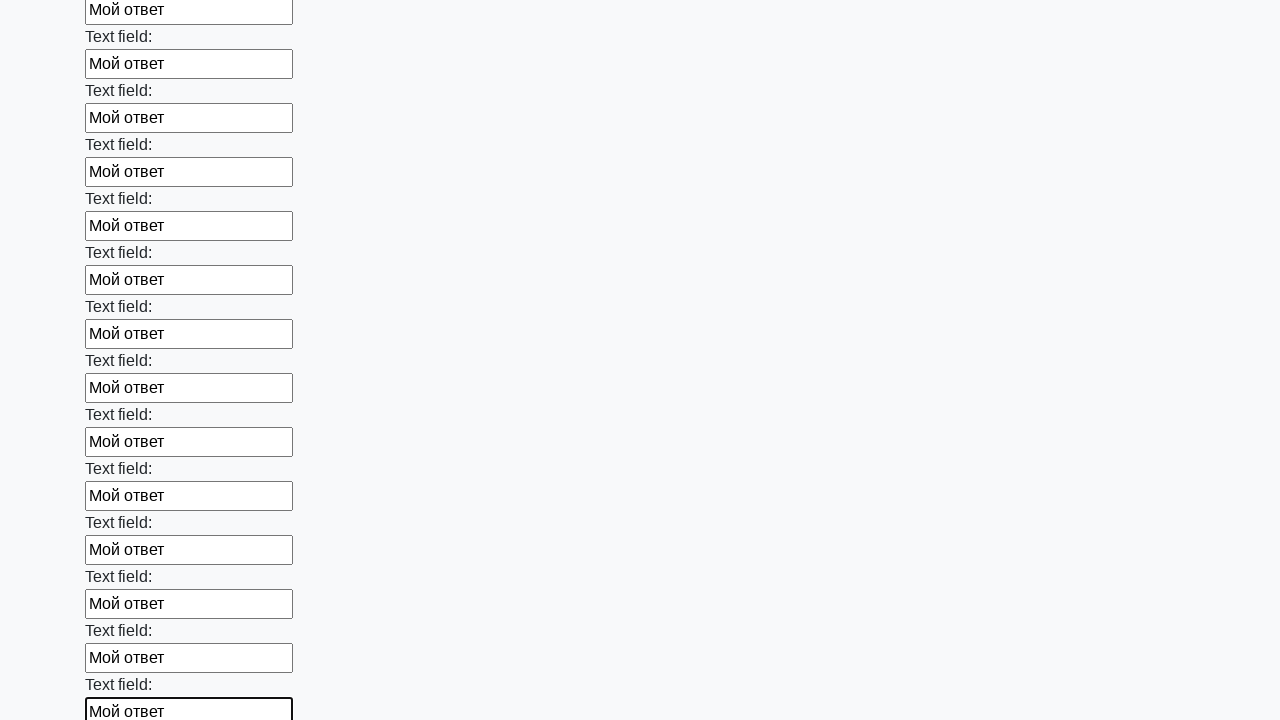

Filled a text input field with 'Мой ответ' on input[type=text] >> nth=64
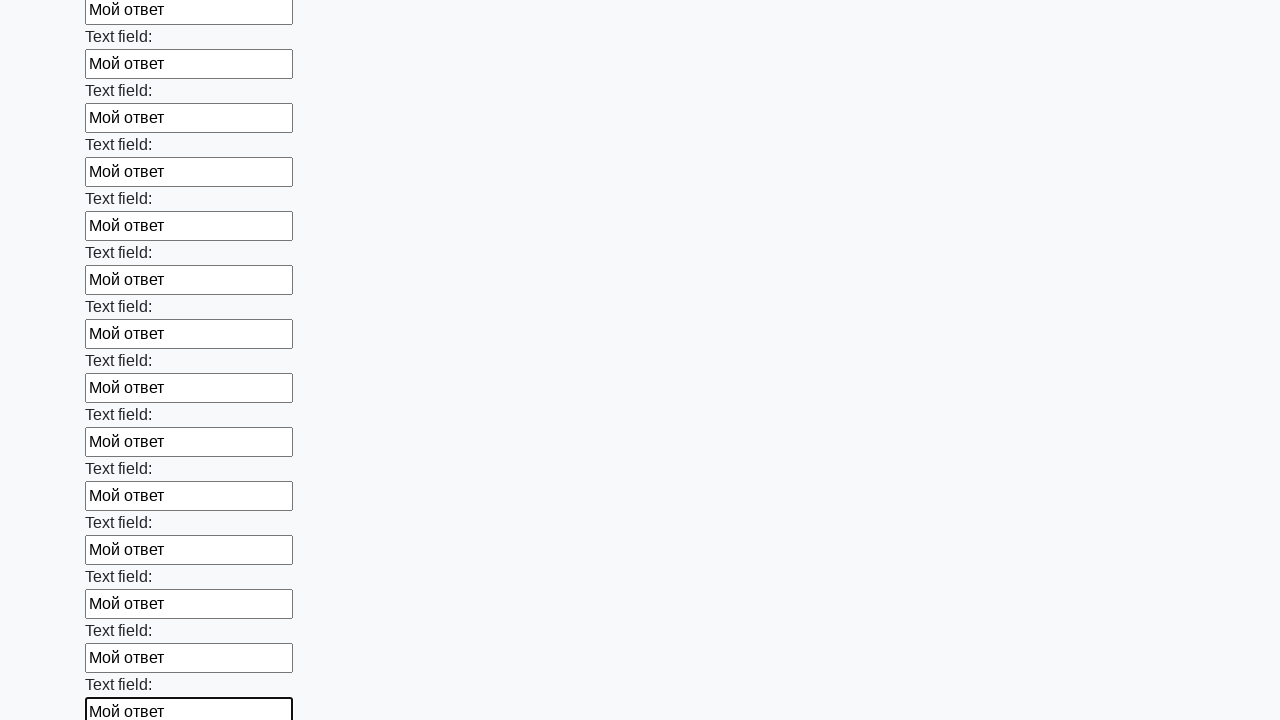

Filled a text input field with 'Мой ответ' on input[type=text] >> nth=65
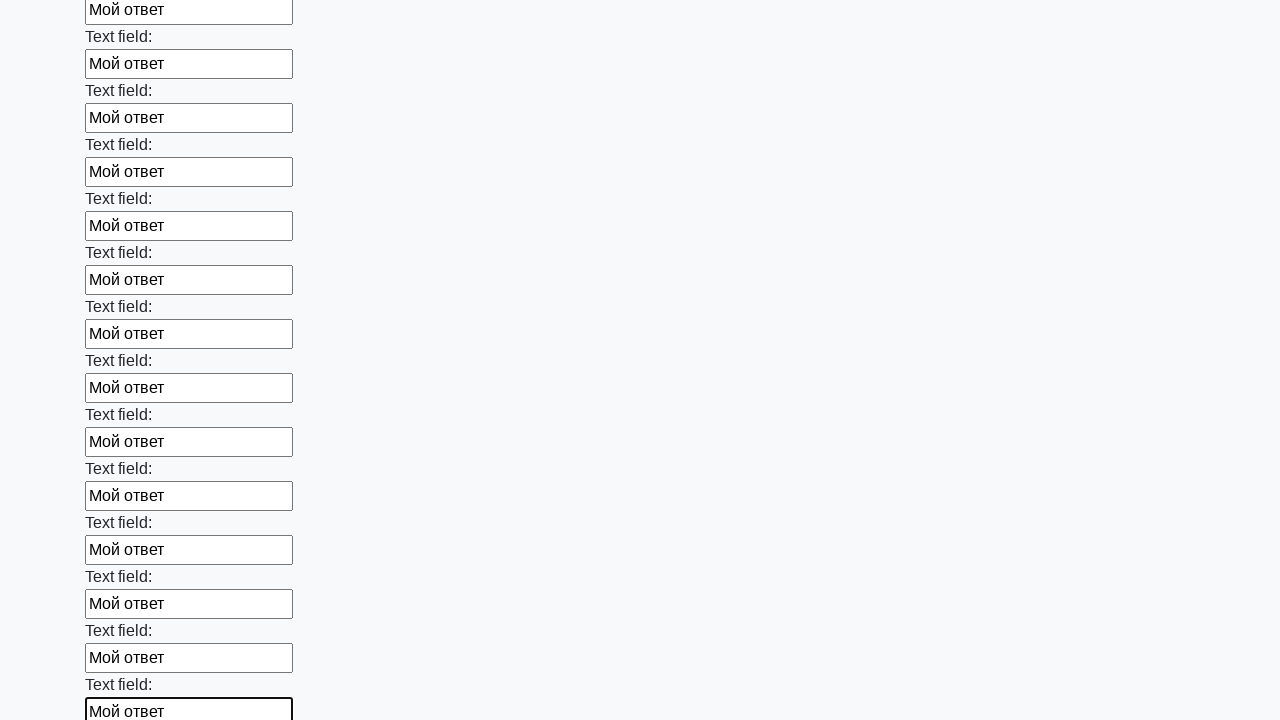

Filled a text input field with 'Мой ответ' on input[type=text] >> nth=66
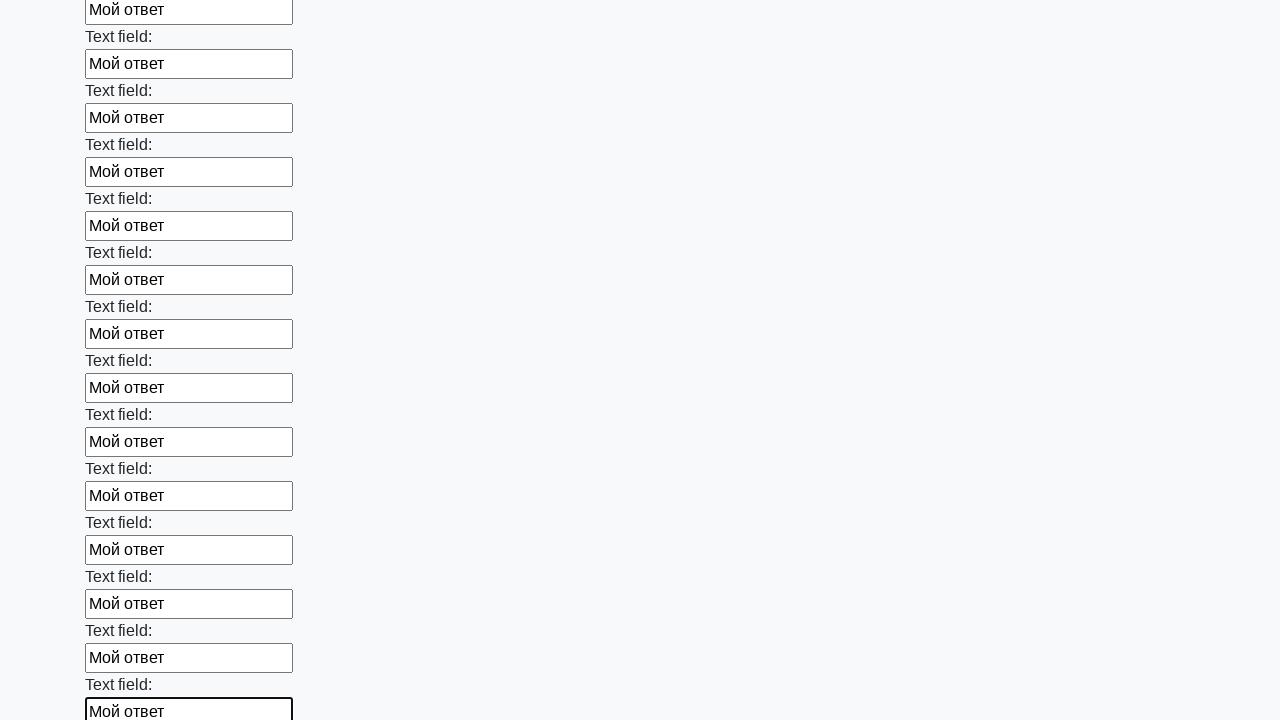

Filled a text input field with 'Мой ответ' on input[type=text] >> nth=67
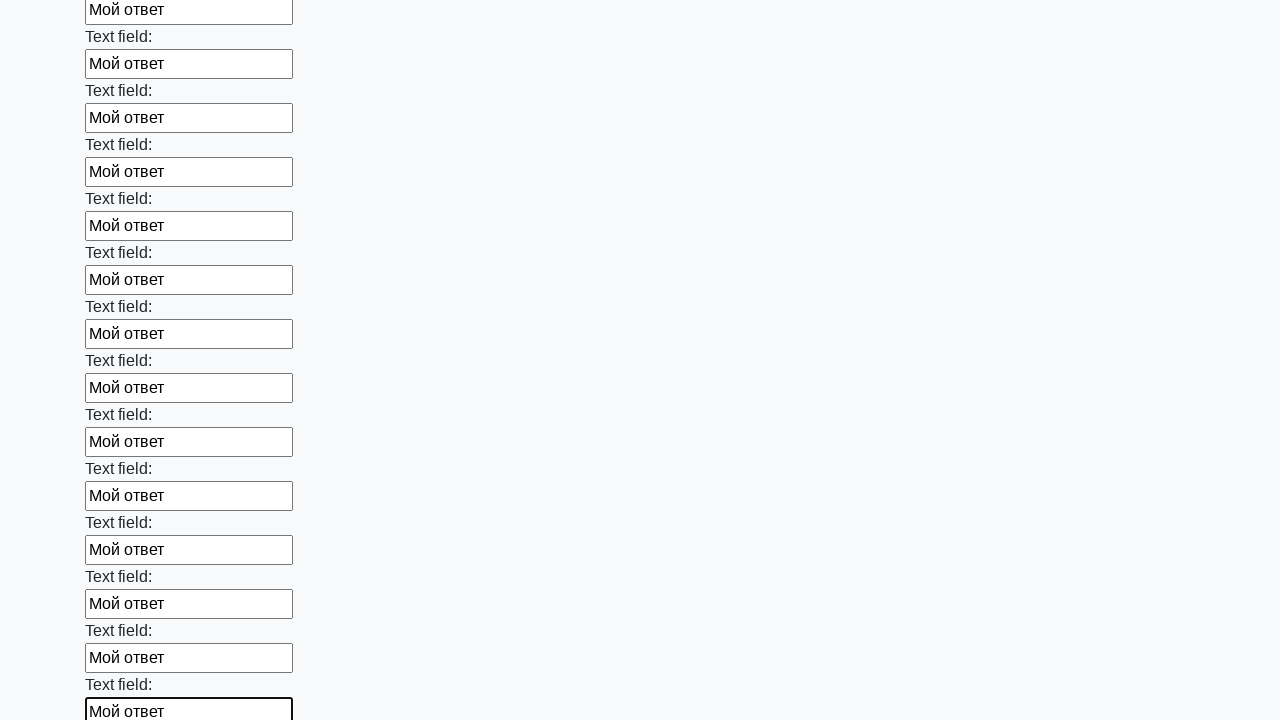

Filled a text input field with 'Мой ответ' on input[type=text] >> nth=68
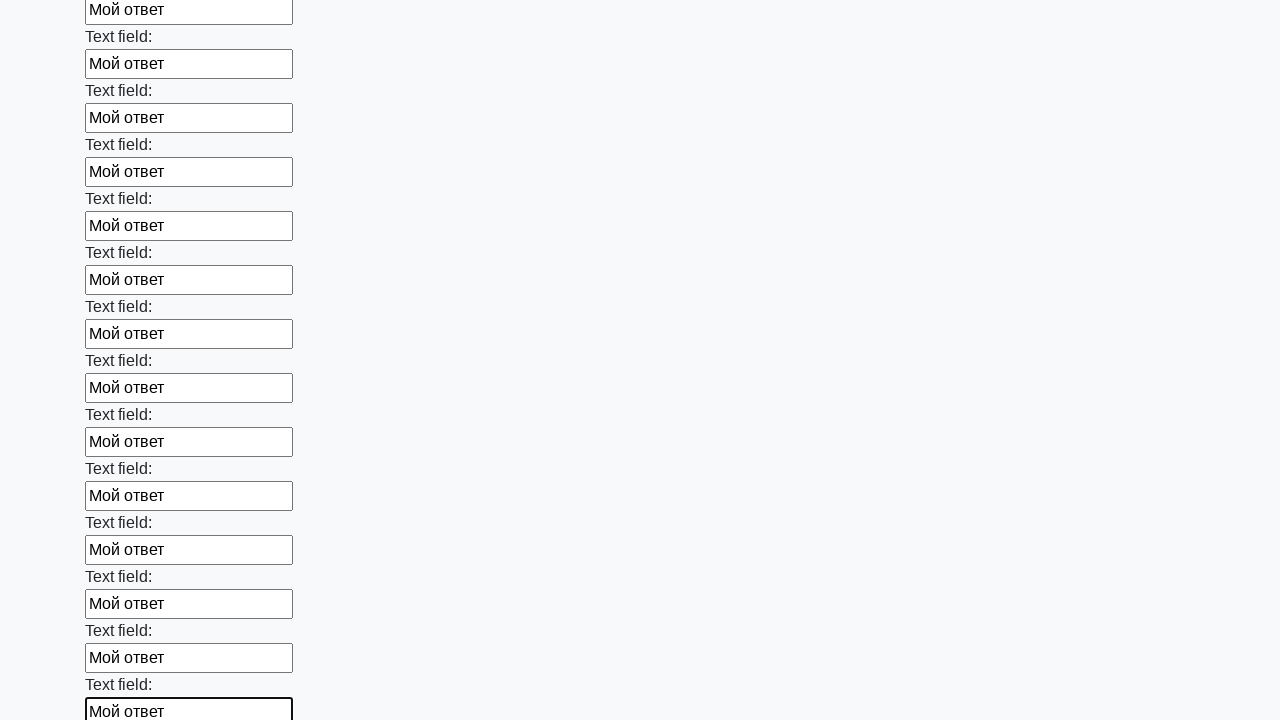

Filled a text input field with 'Мой ответ' on input[type=text] >> nth=69
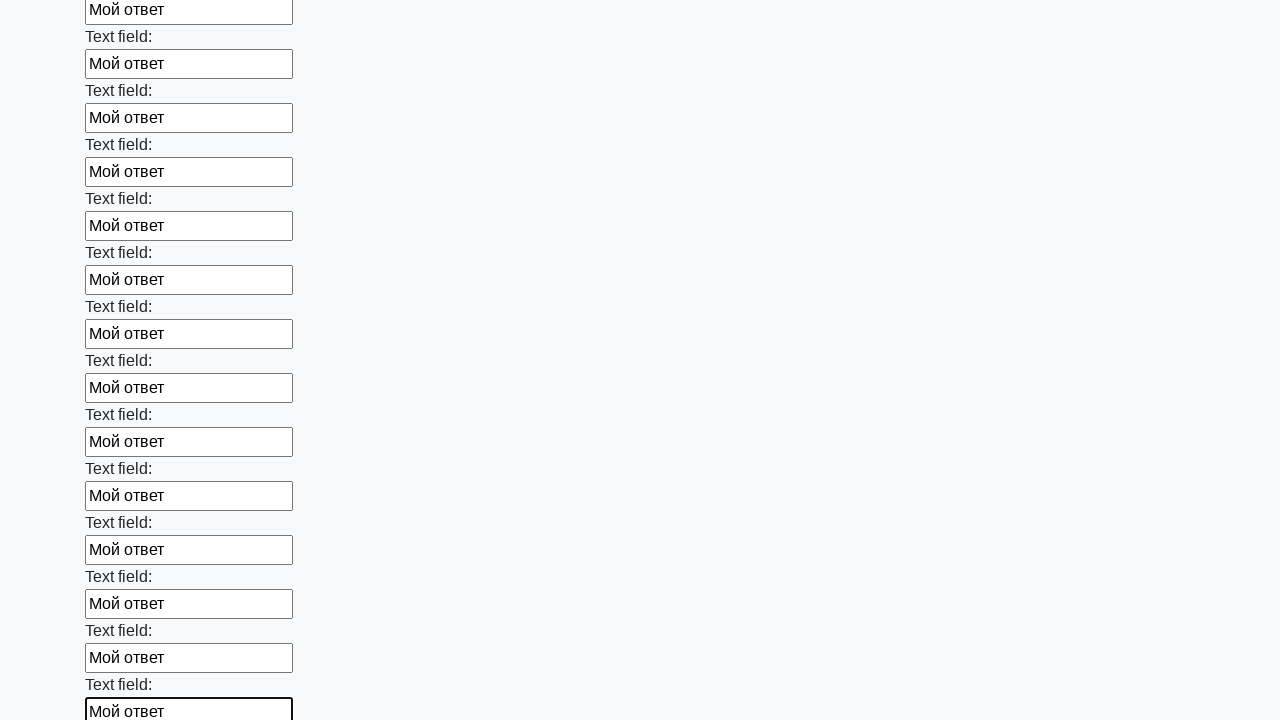

Filled a text input field with 'Мой ответ' on input[type=text] >> nth=70
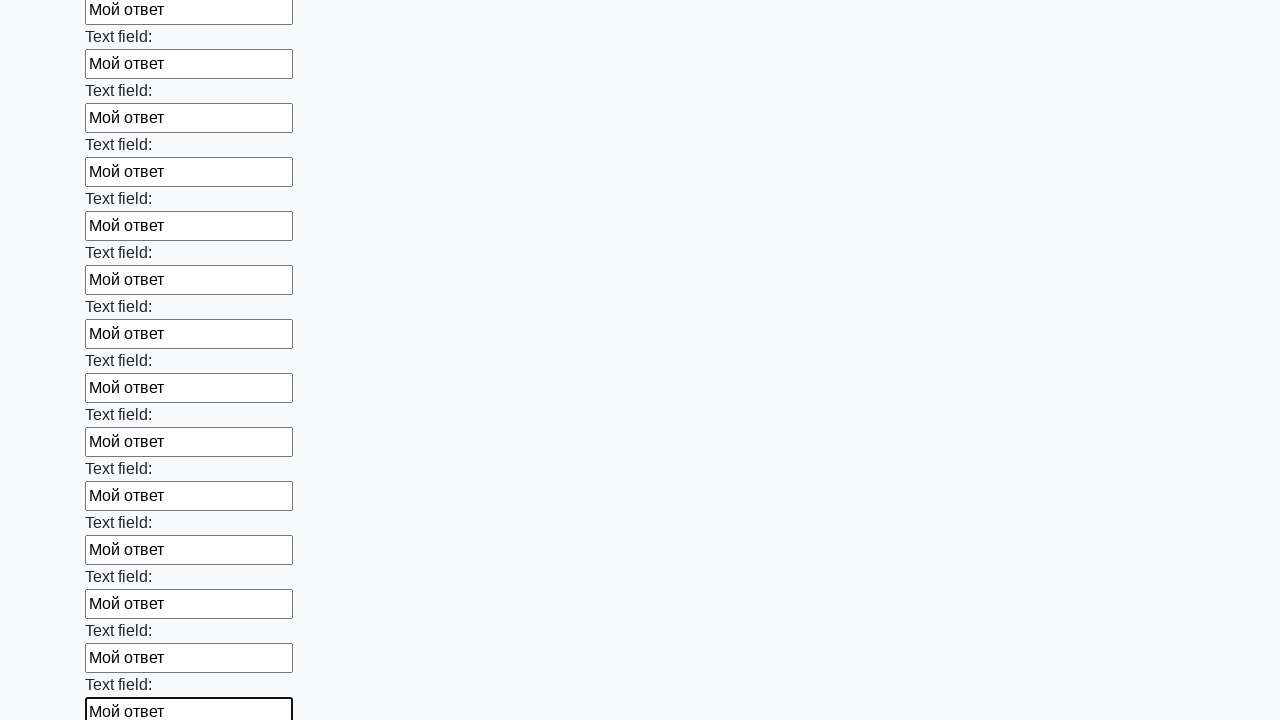

Filled a text input field with 'Мой ответ' on input[type=text] >> nth=71
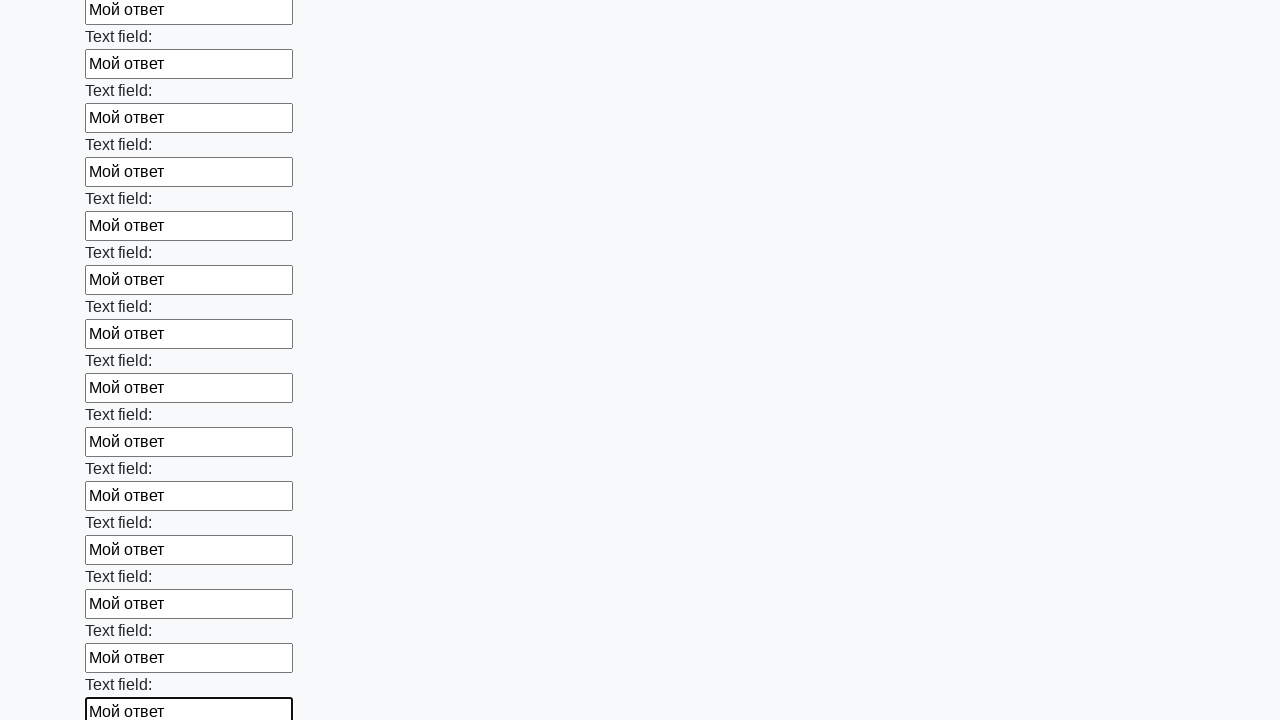

Filled a text input field with 'Мой ответ' on input[type=text] >> nth=72
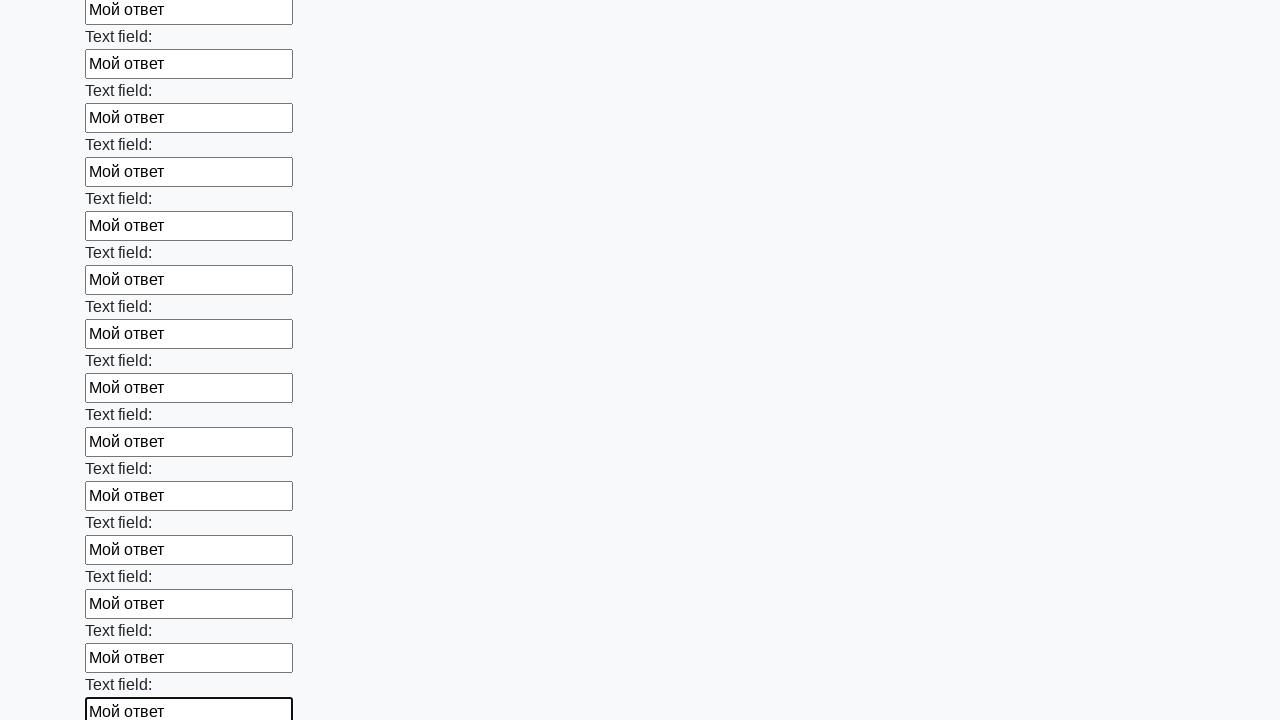

Filled a text input field with 'Мой ответ' on input[type=text] >> nth=73
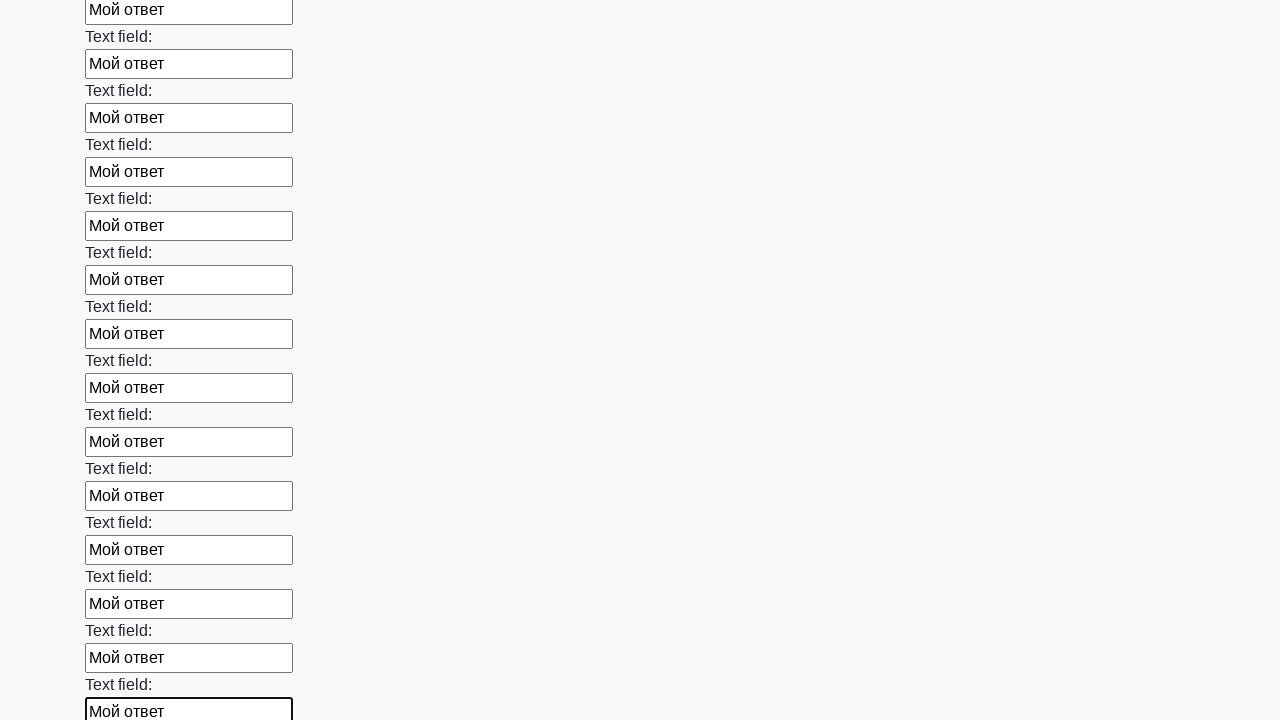

Filled a text input field with 'Мой ответ' on input[type=text] >> nth=74
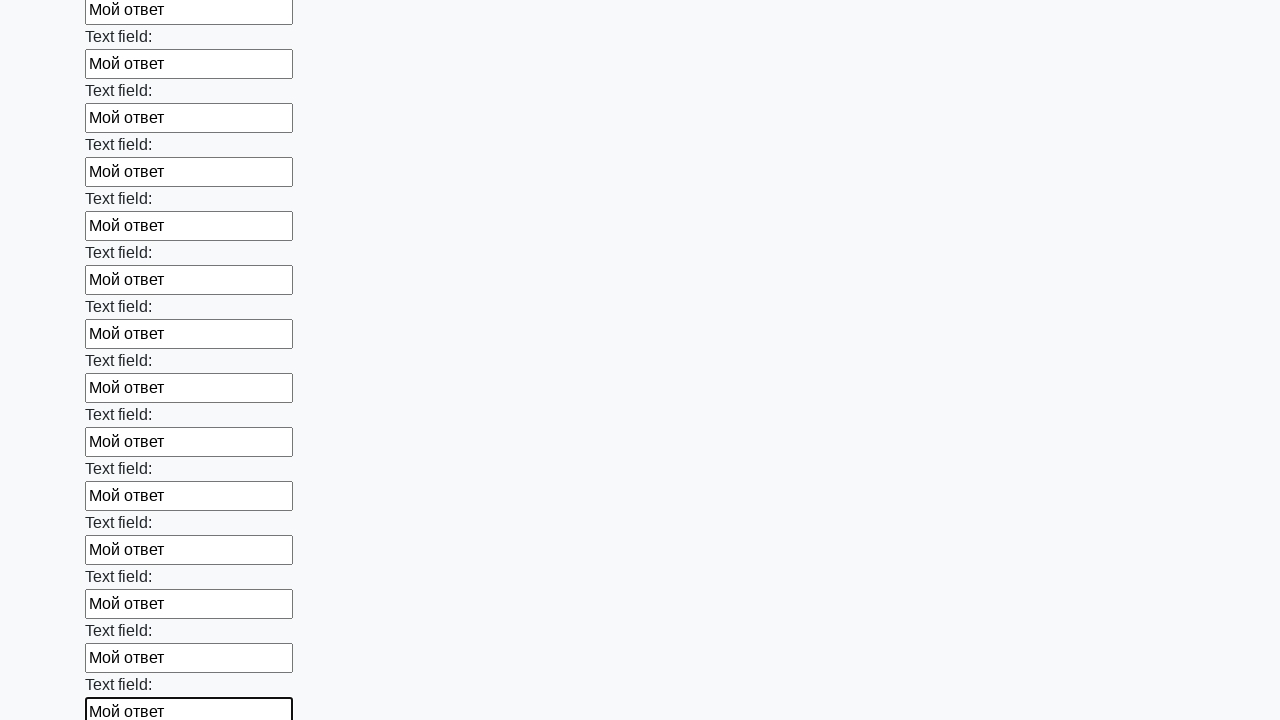

Filled a text input field with 'Мой ответ' on input[type=text] >> nth=75
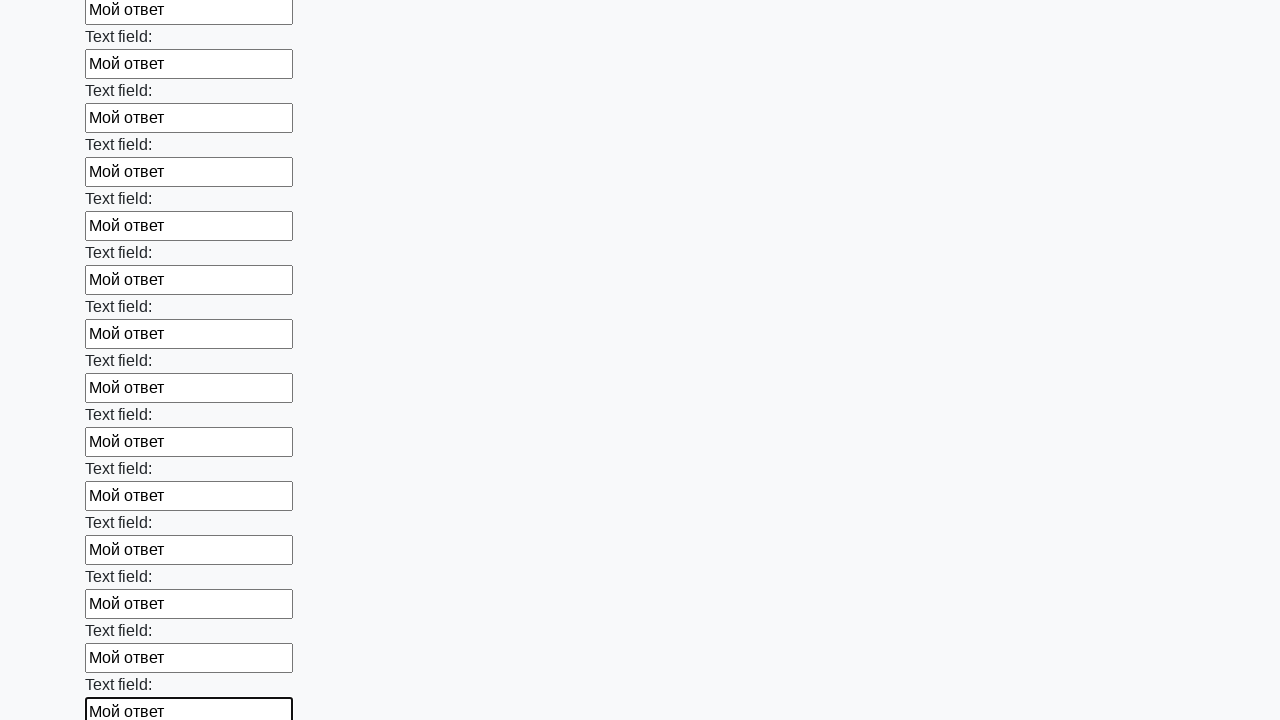

Filled a text input field with 'Мой ответ' on input[type=text] >> nth=76
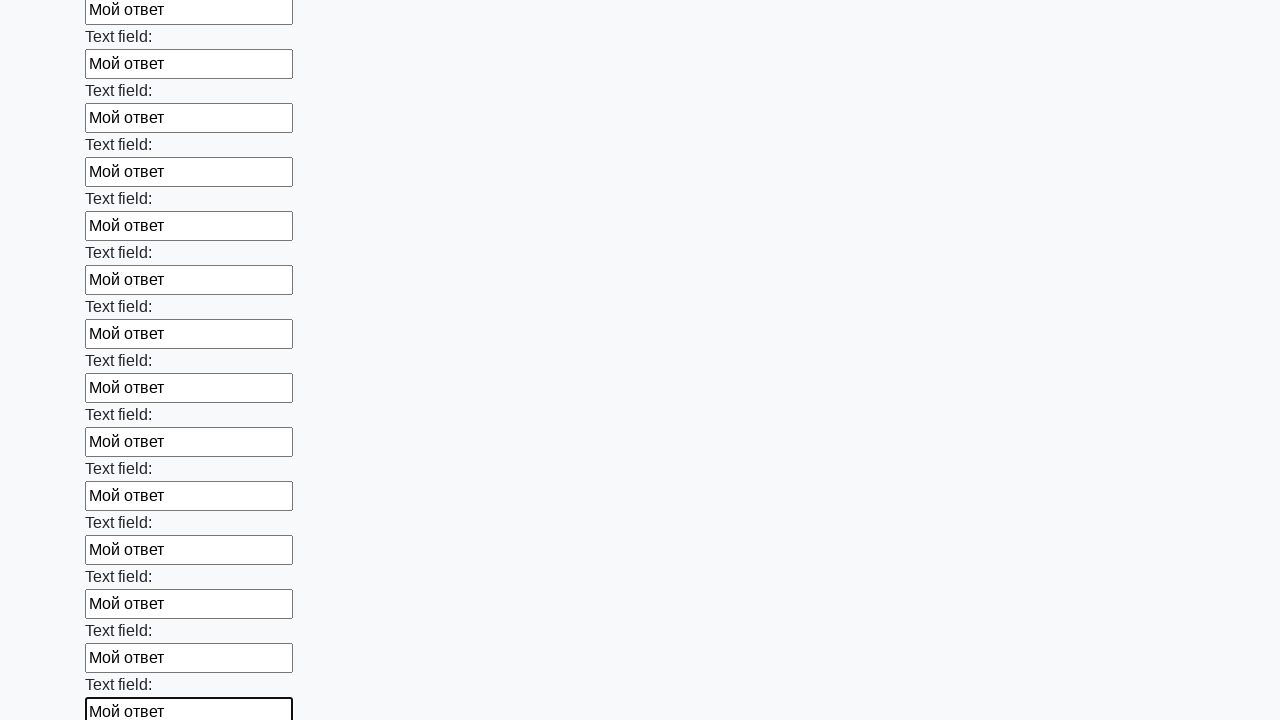

Filled a text input field with 'Мой ответ' on input[type=text] >> nth=77
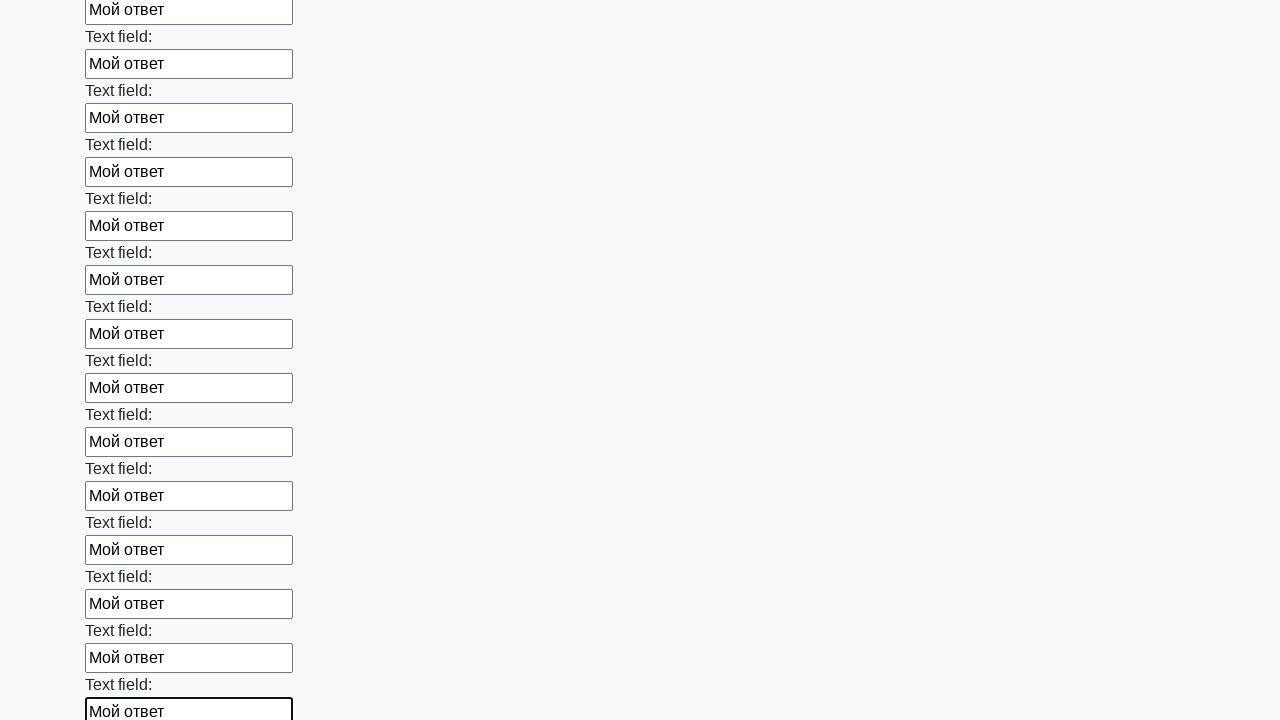

Filled a text input field with 'Мой ответ' on input[type=text] >> nth=78
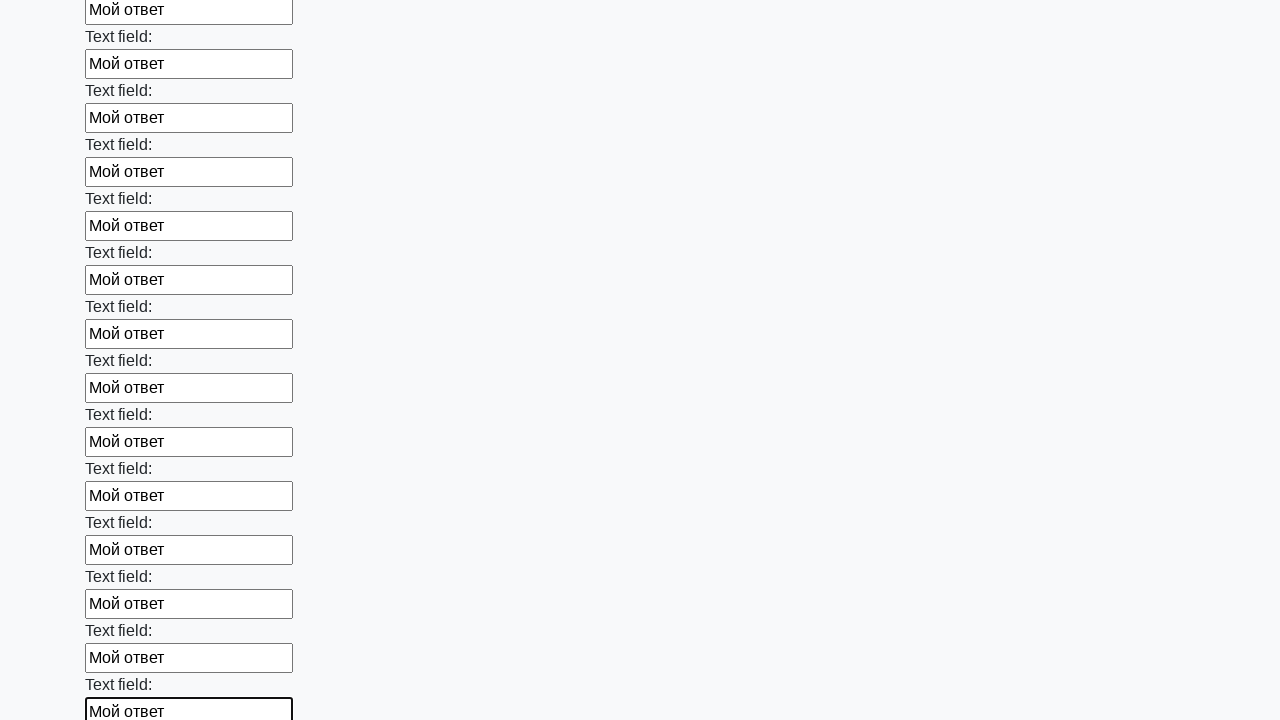

Filled a text input field with 'Мой ответ' on input[type=text] >> nth=79
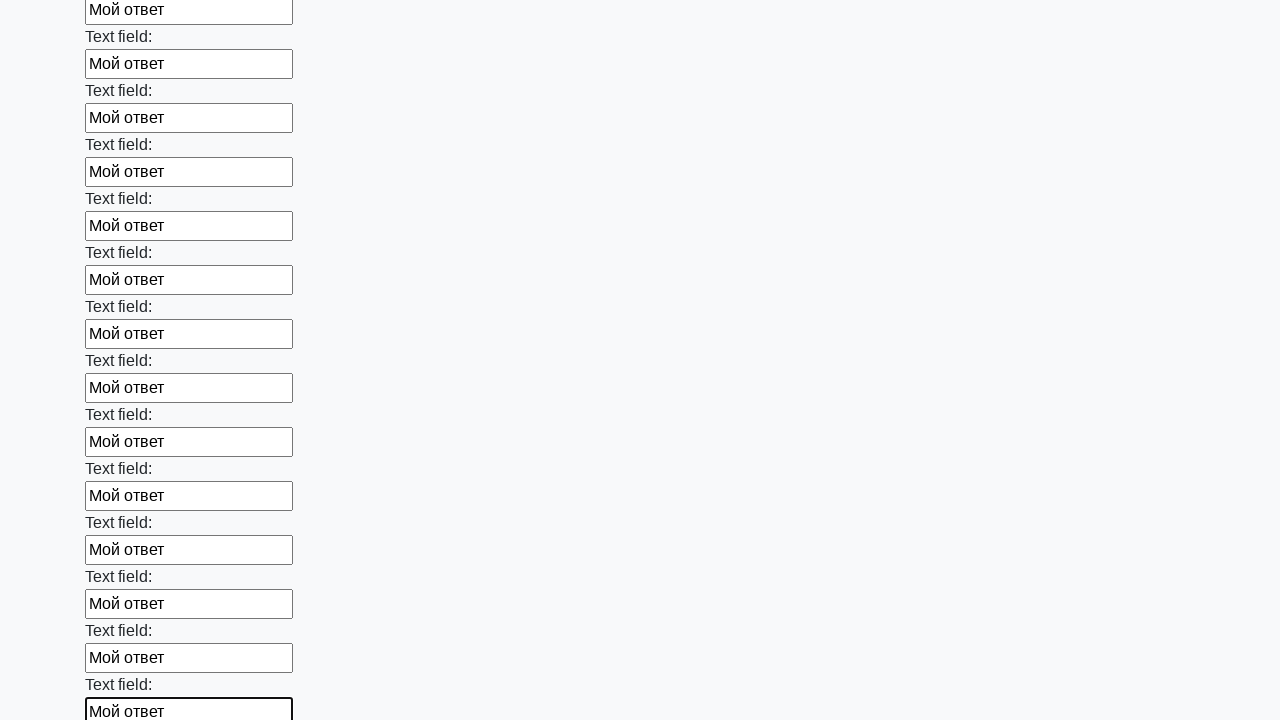

Filled a text input field with 'Мой ответ' on input[type=text] >> nth=80
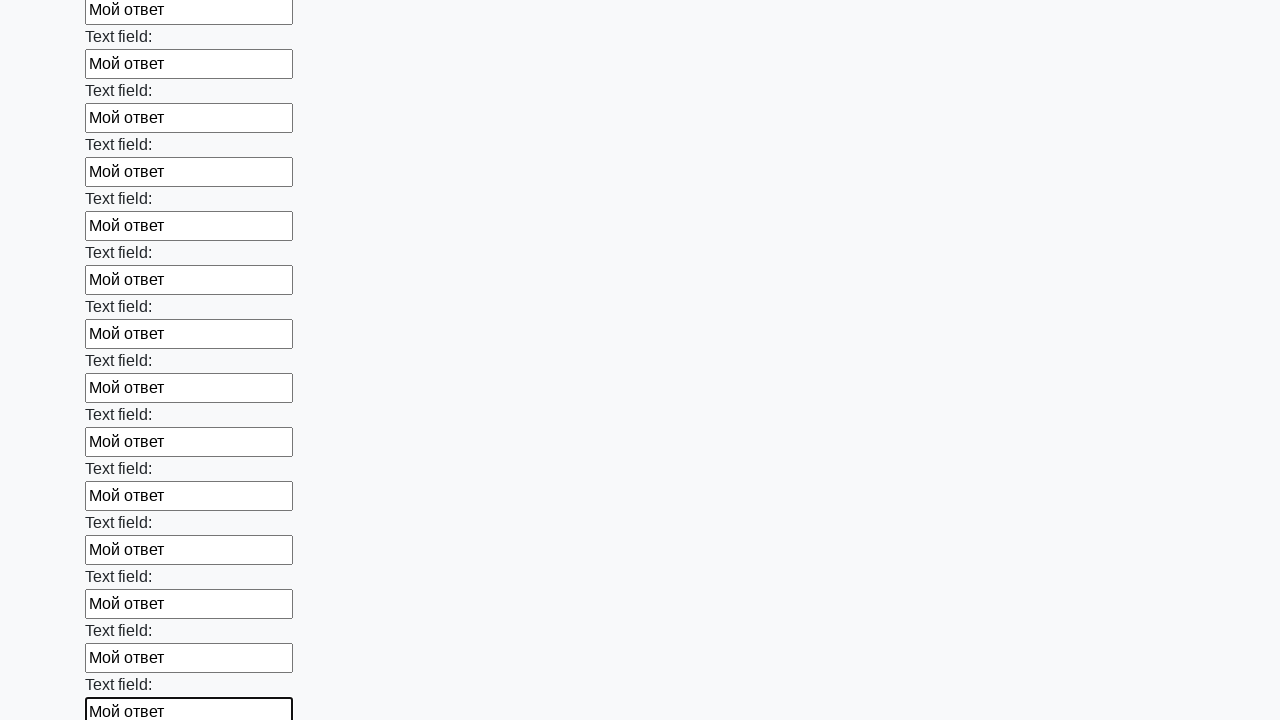

Filled a text input field with 'Мой ответ' on input[type=text] >> nth=81
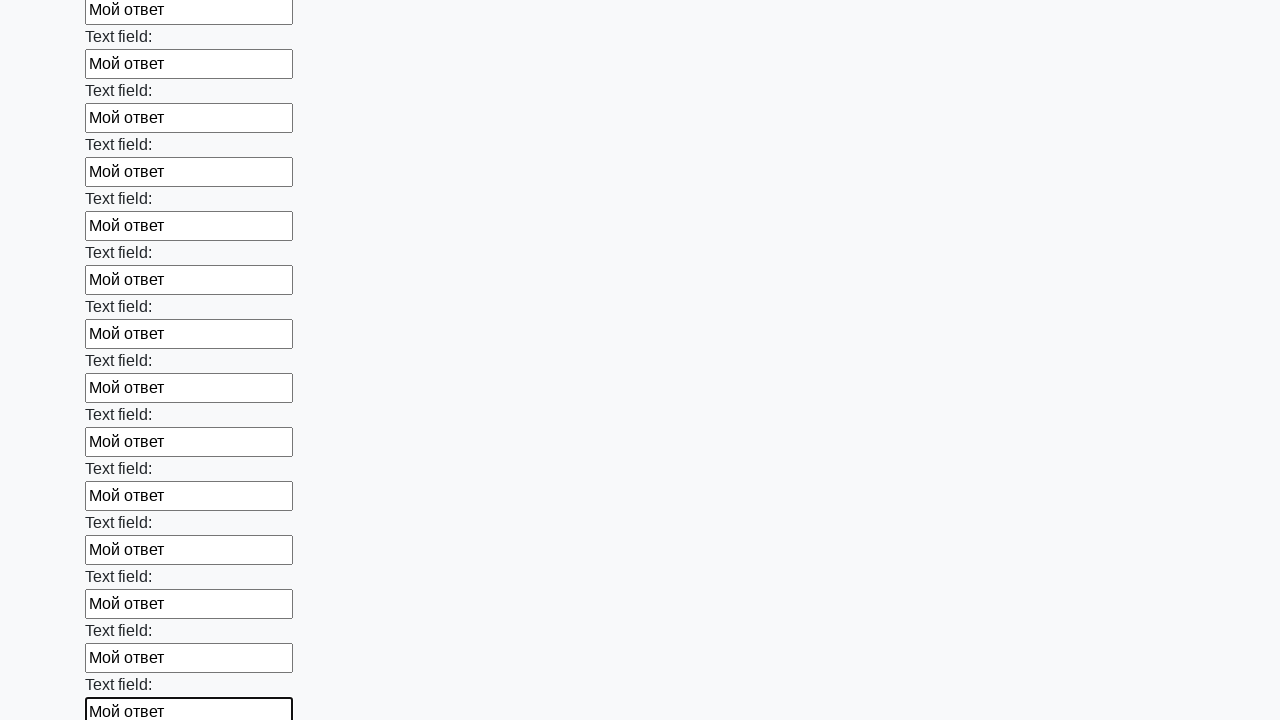

Filled a text input field with 'Мой ответ' on input[type=text] >> nth=82
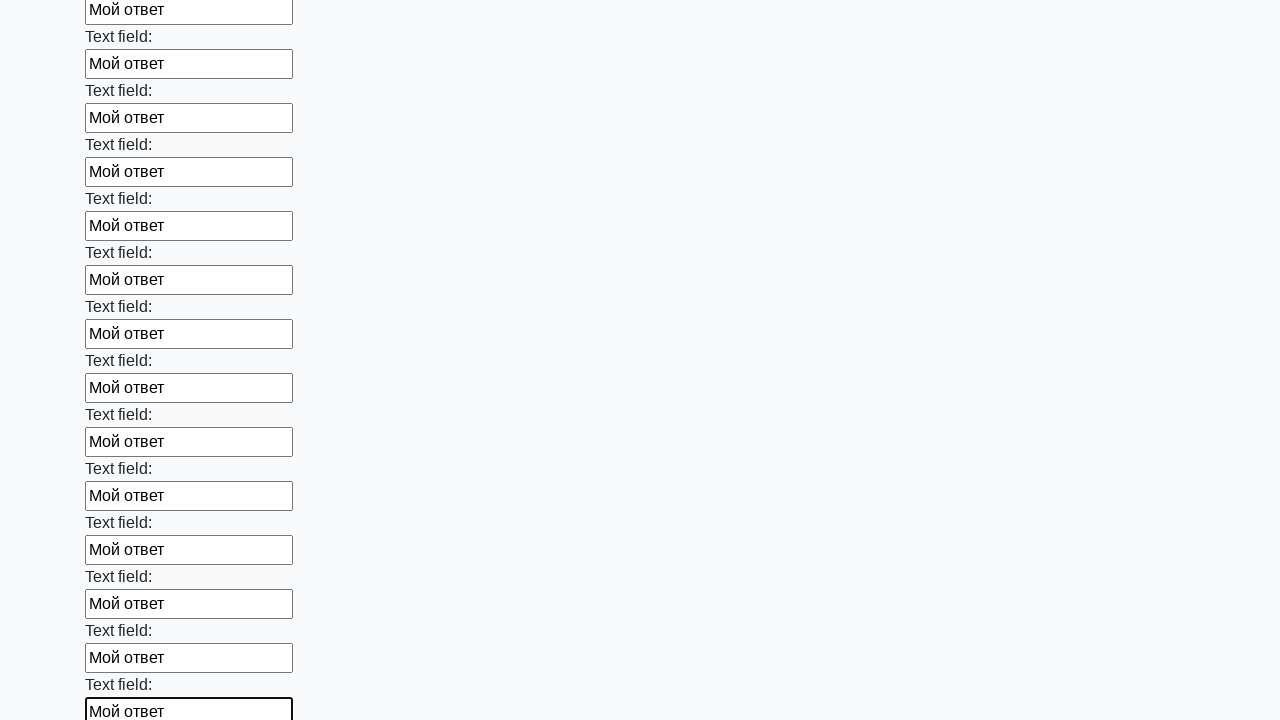

Filled a text input field with 'Мой ответ' on input[type=text] >> nth=83
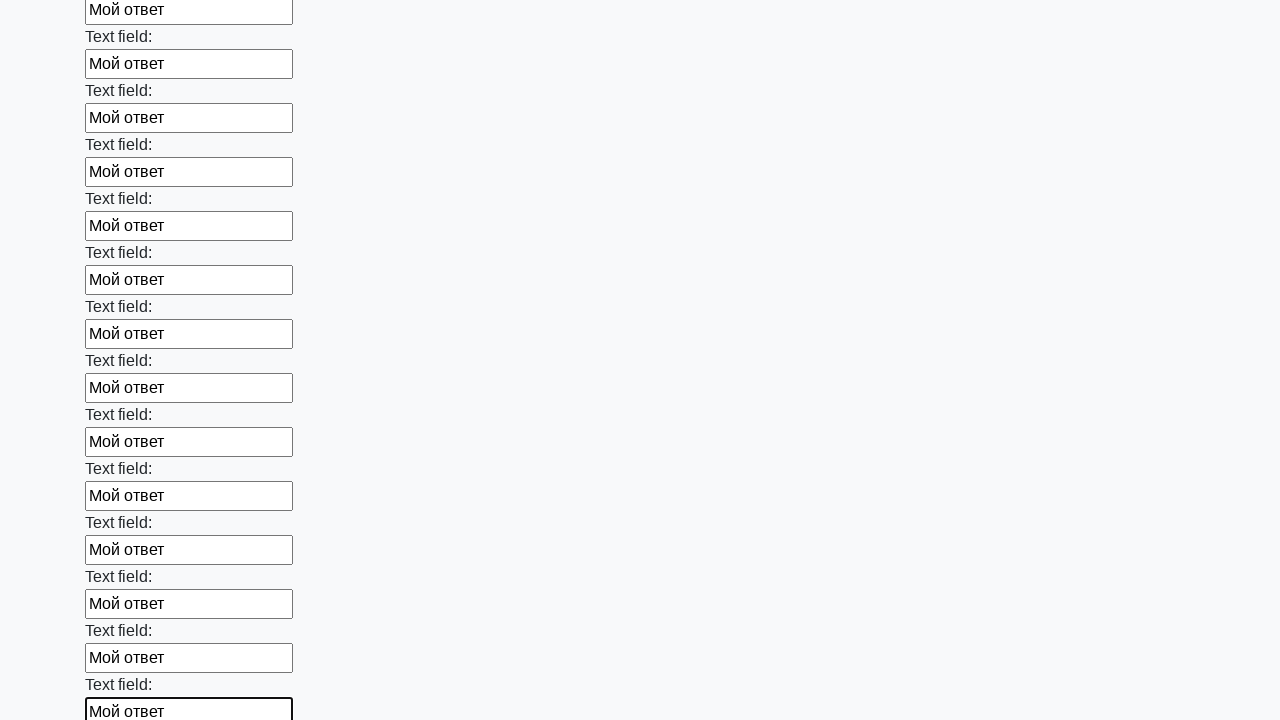

Filled a text input field with 'Мой ответ' on input[type=text] >> nth=84
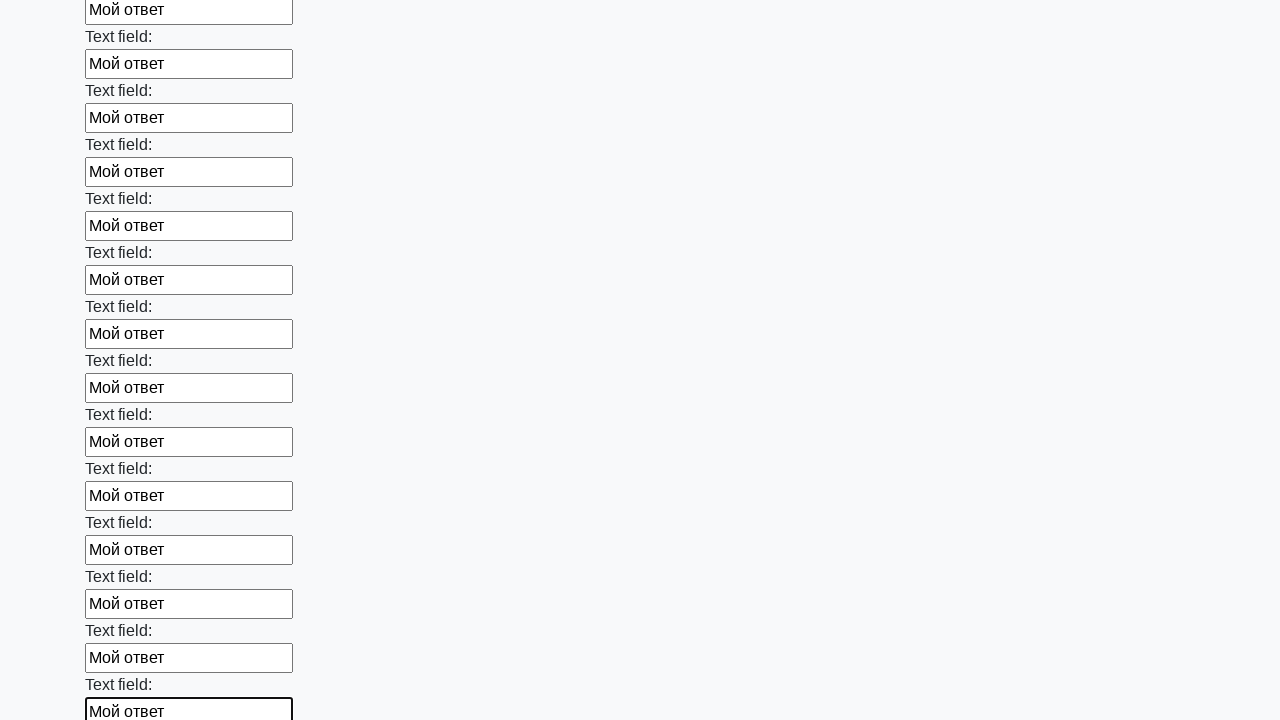

Filled a text input field with 'Мой ответ' on input[type=text] >> nth=85
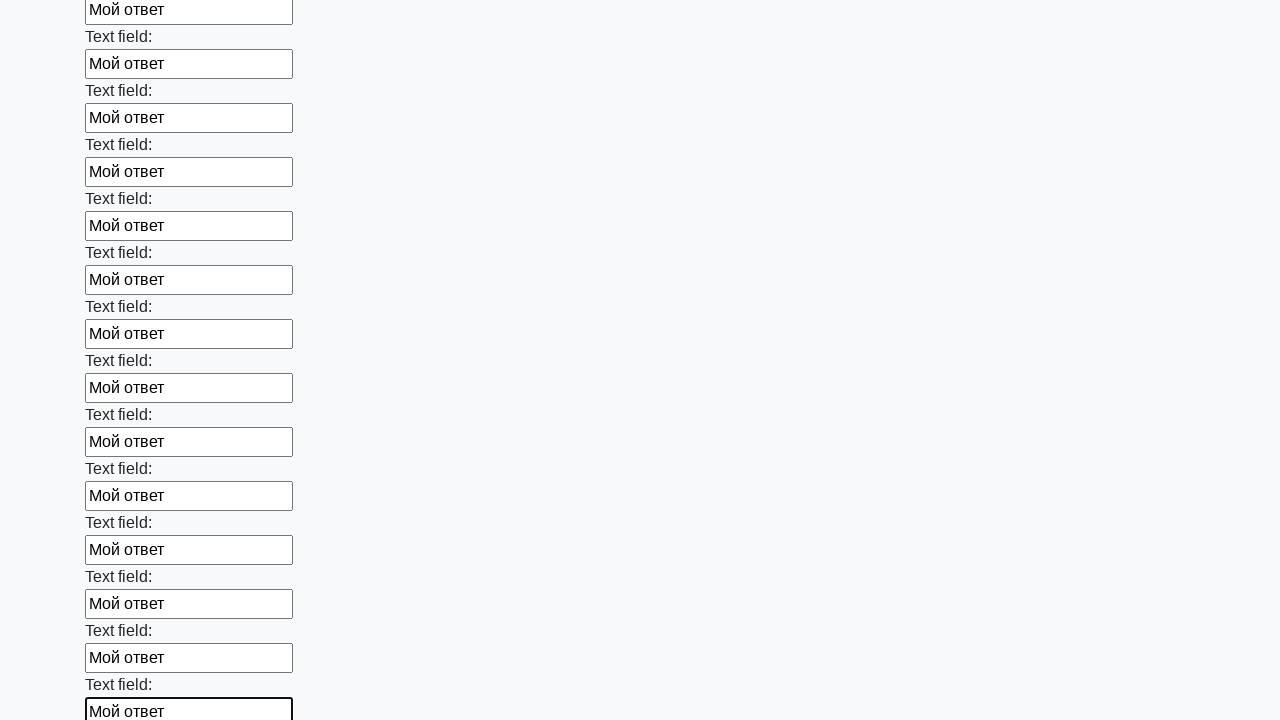

Filled a text input field with 'Мой ответ' on input[type=text] >> nth=86
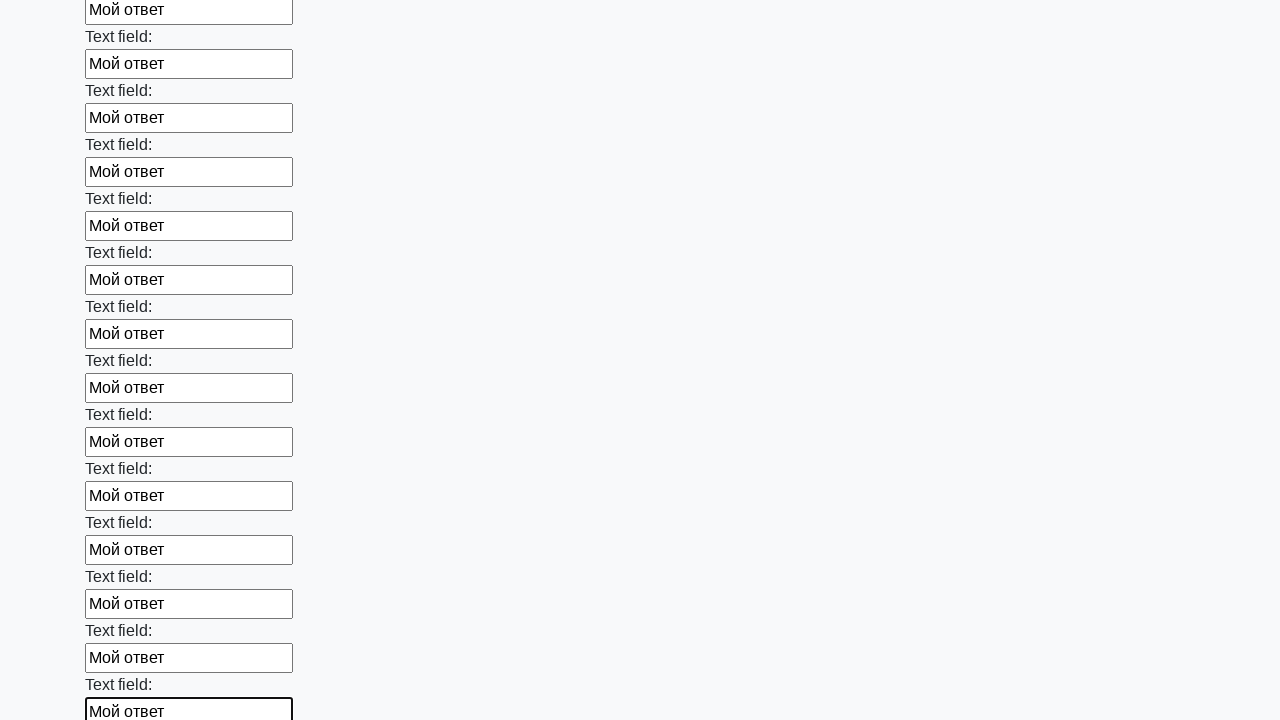

Filled a text input field with 'Мой ответ' on input[type=text] >> nth=87
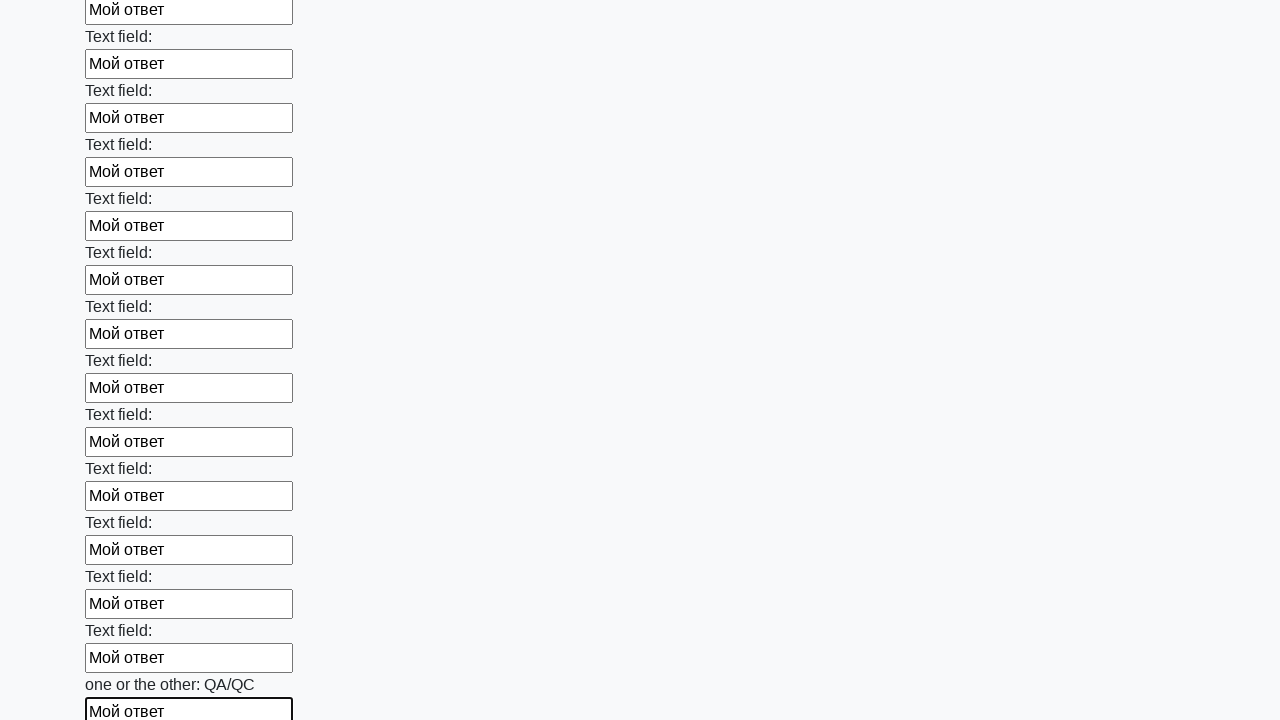

Filled a text input field with 'Мой ответ' on input[type=text] >> nth=88
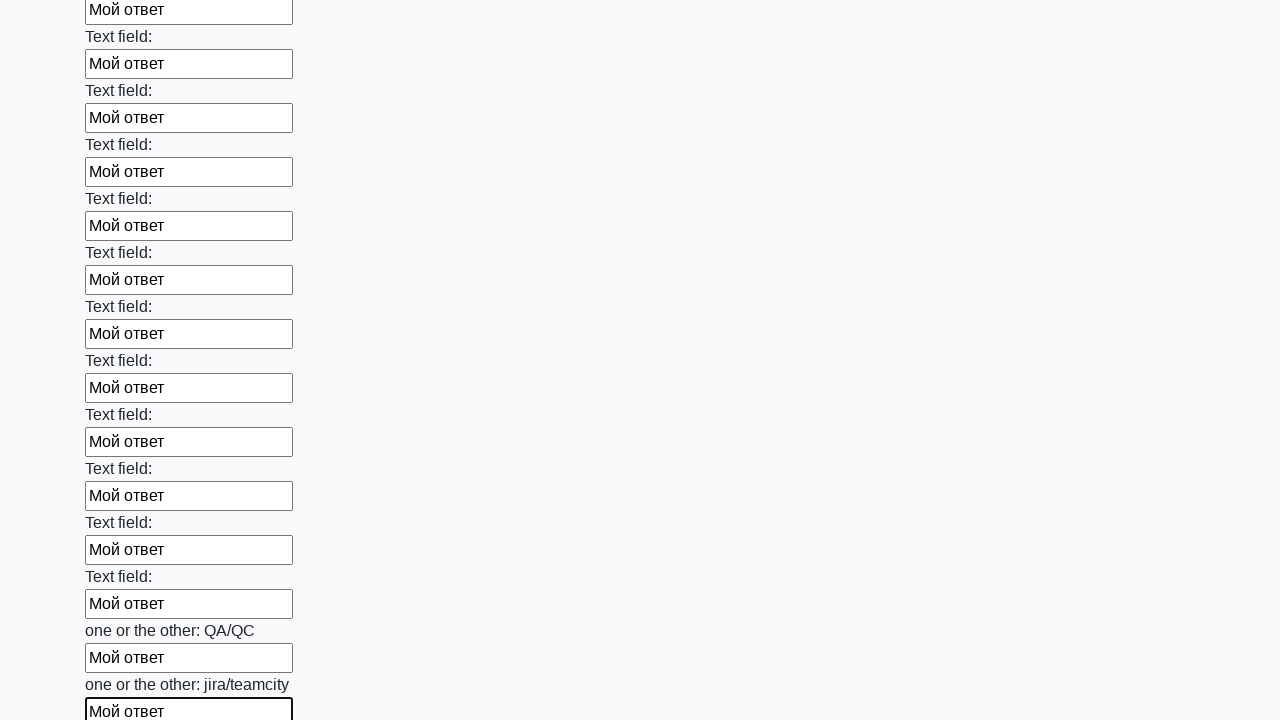

Filled a text input field with 'Мой ответ' on input[type=text] >> nth=89
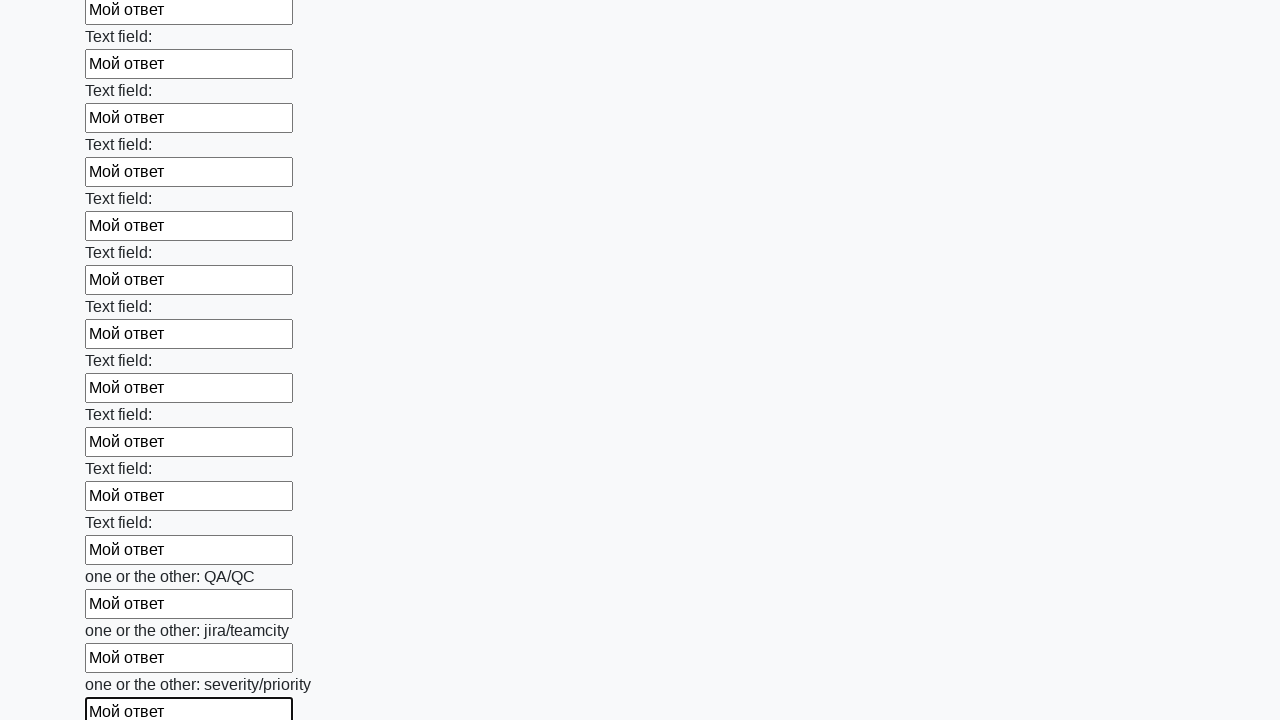

Filled a text input field with 'Мой ответ' on input[type=text] >> nth=90
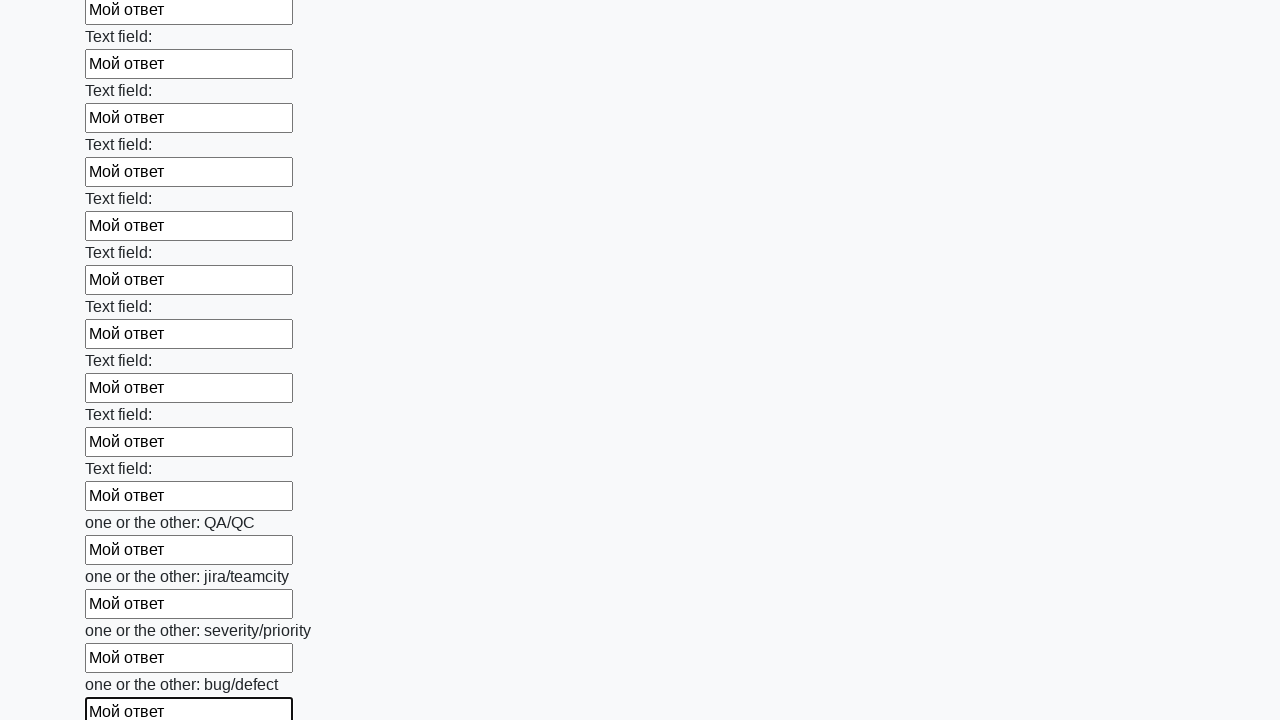

Filled a text input field with 'Мой ответ' on input[type=text] >> nth=91
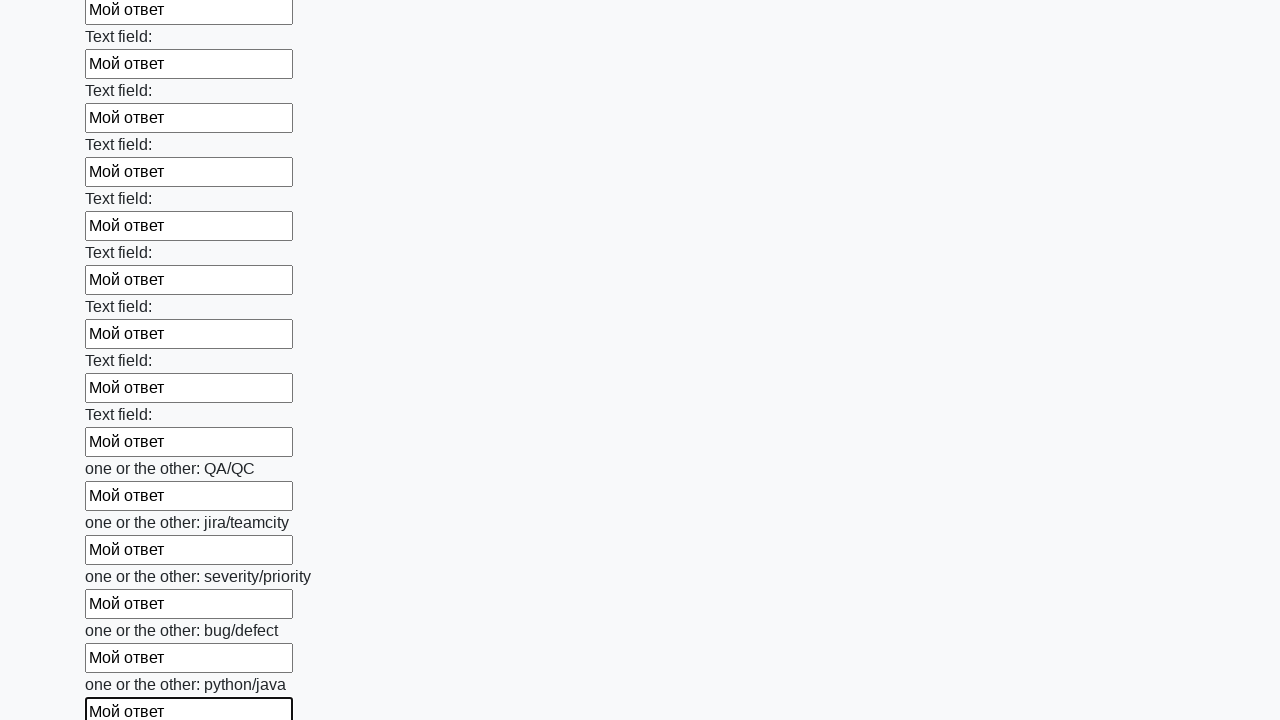

Filled a text input field with 'Мой ответ' on input[type=text] >> nth=92
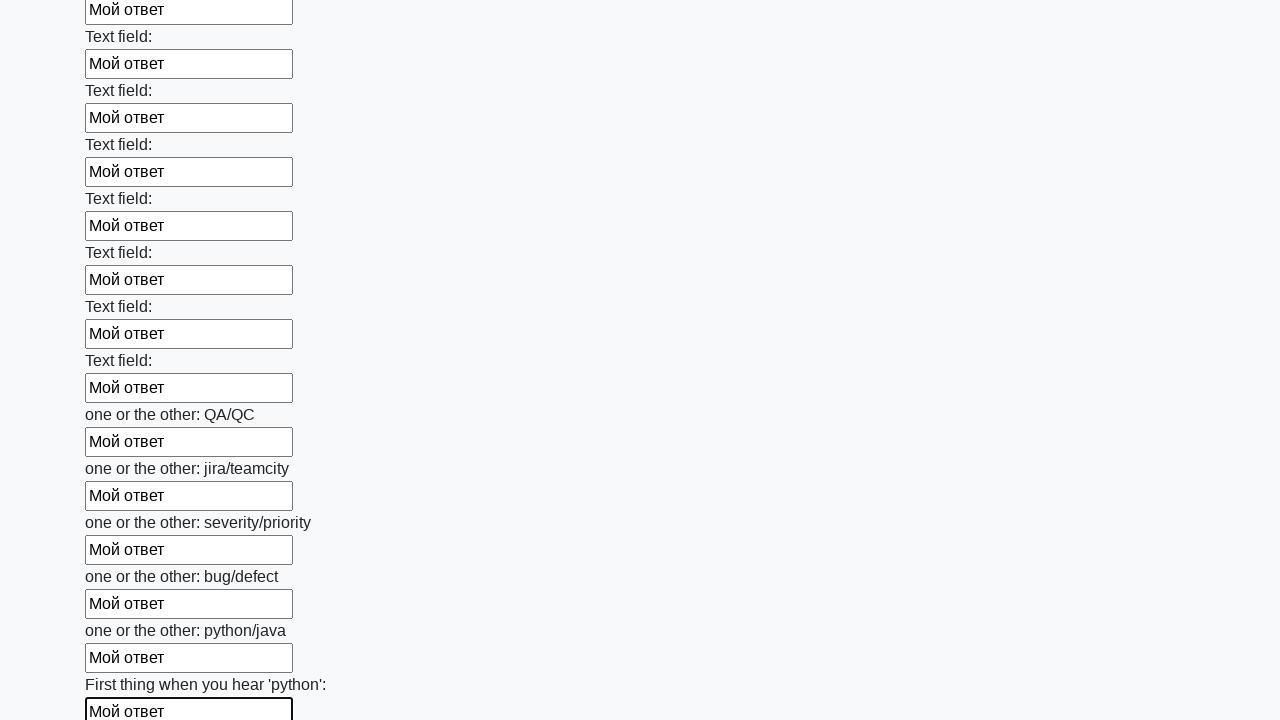

Filled a text input field with 'Мой ответ' on input[type=text] >> nth=93
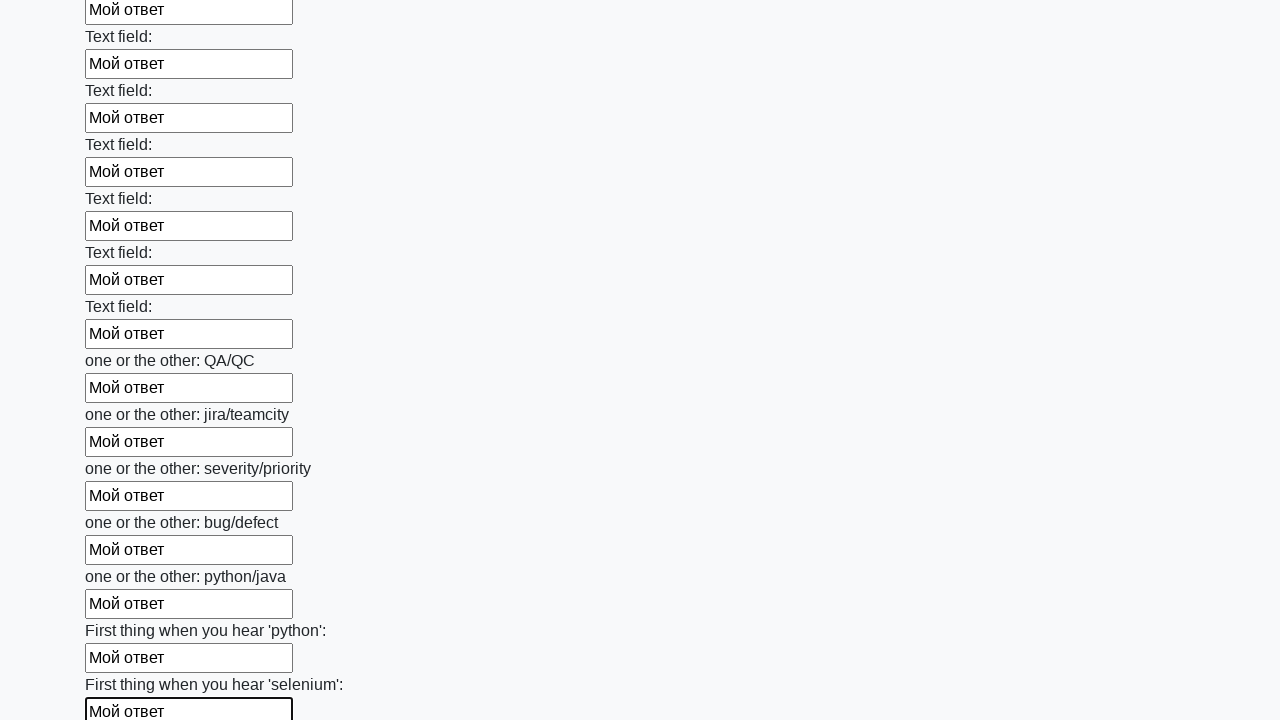

Filled a text input field with 'Мой ответ' on input[type=text] >> nth=94
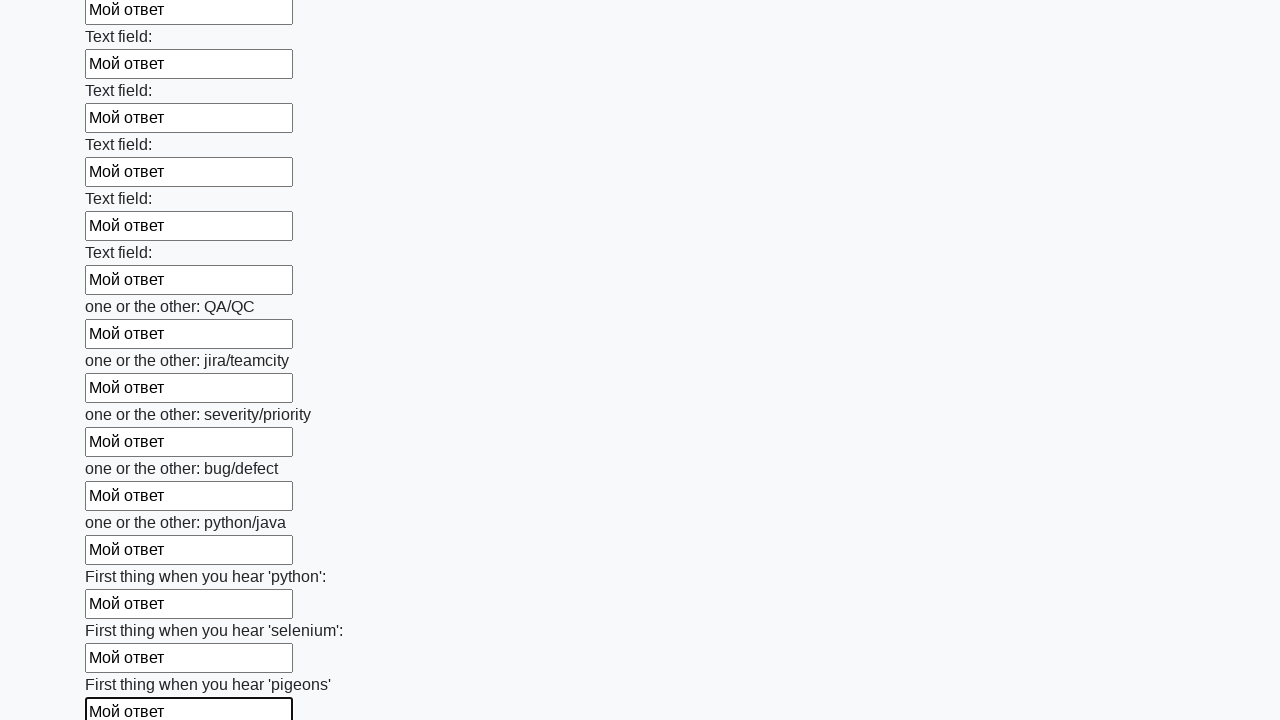

Filled a text input field with 'Мой ответ' on input[type=text] >> nth=95
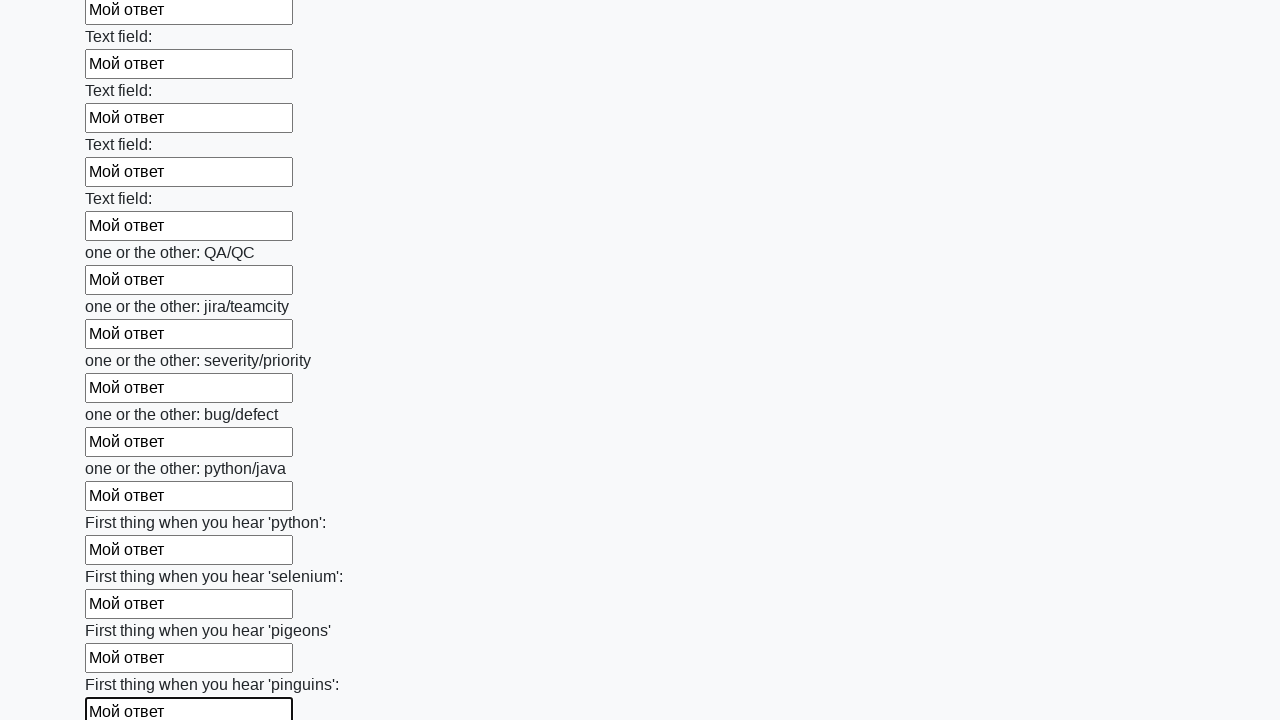

Filled a text input field with 'Мой ответ' on input[type=text] >> nth=96
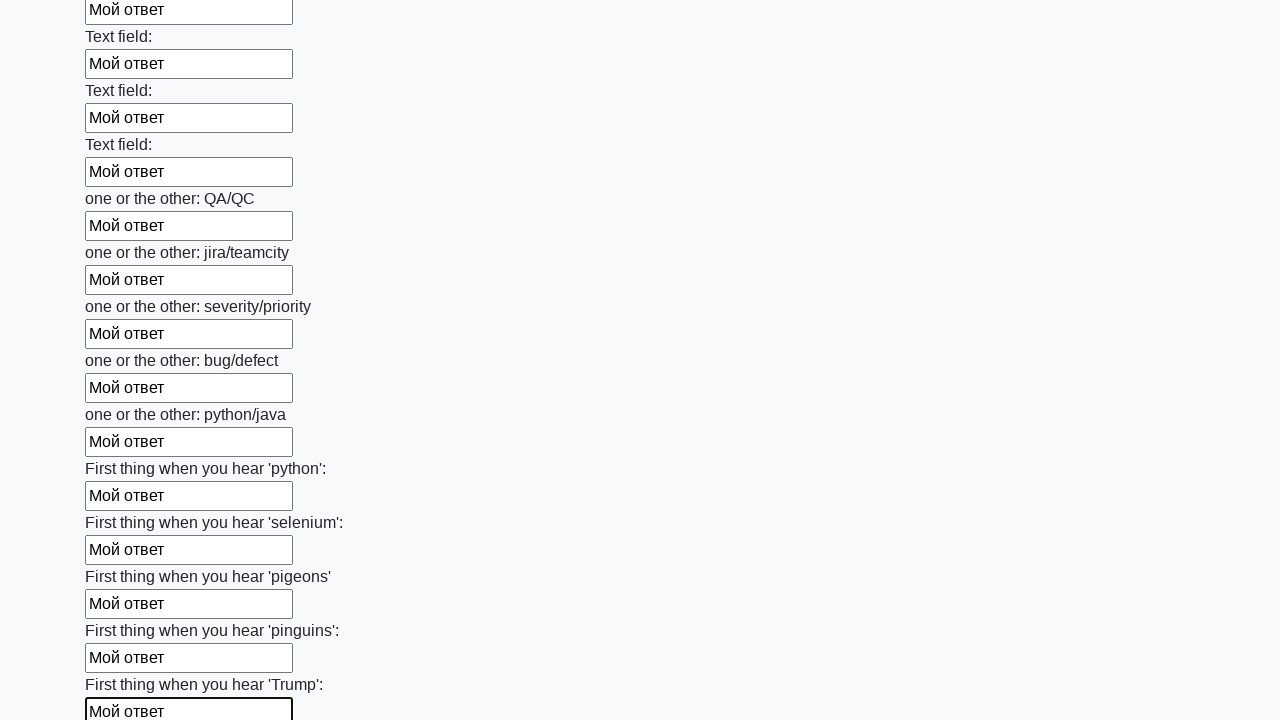

Filled a text input field with 'Мой ответ' on input[type=text] >> nth=97
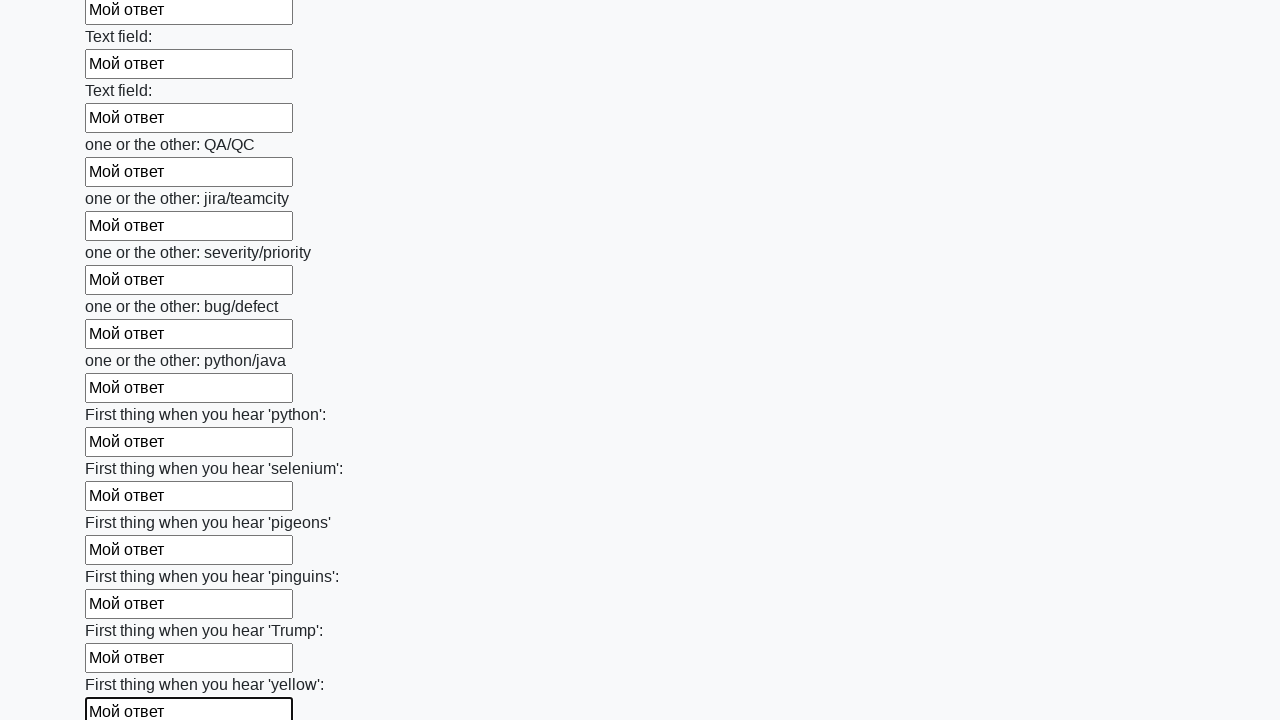

Filled a text input field with 'Мой ответ' on input[type=text] >> nth=98
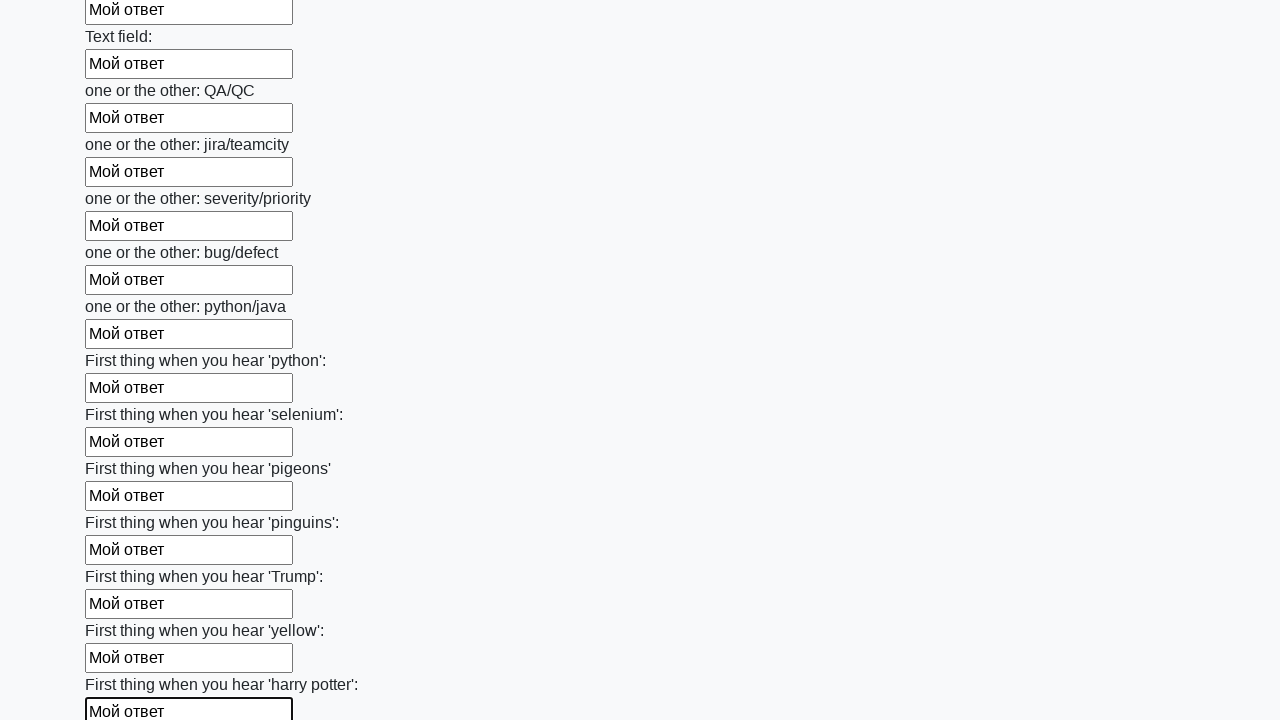

Filled a text input field with 'Мой ответ' on input[type=text] >> nth=99
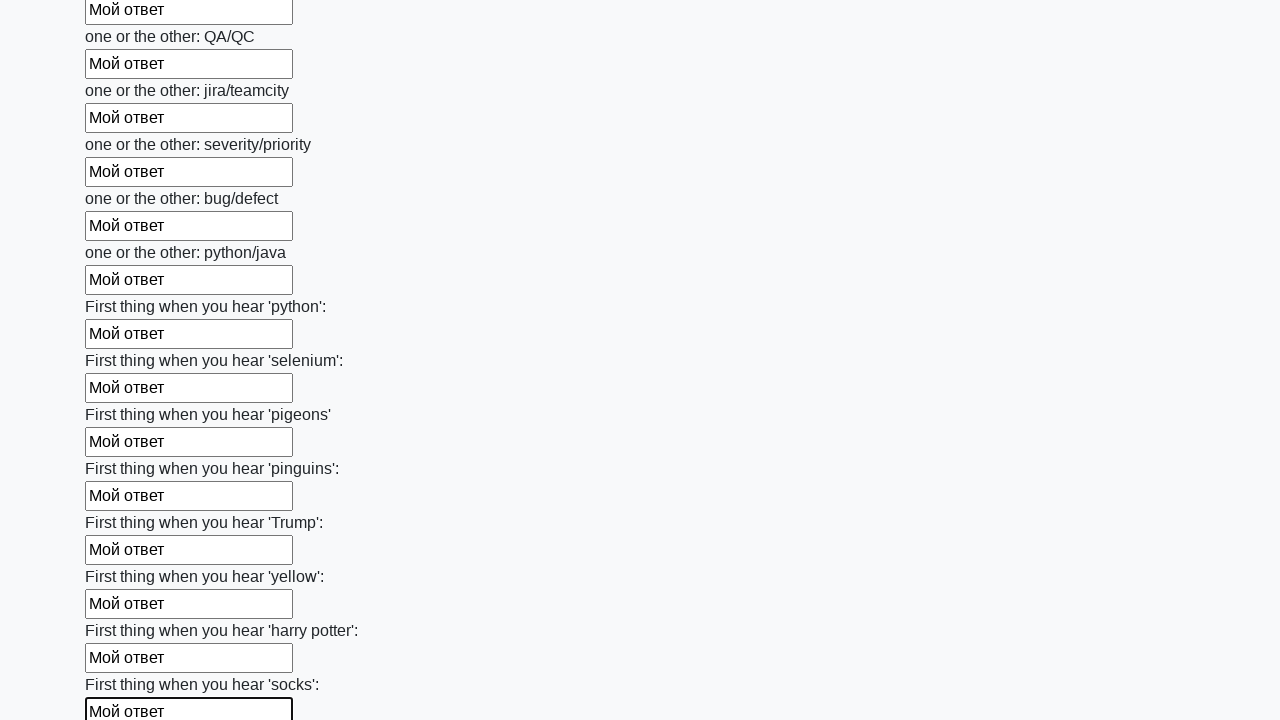

Clicked the submit button to submit the form at (123, 611) on button.btn
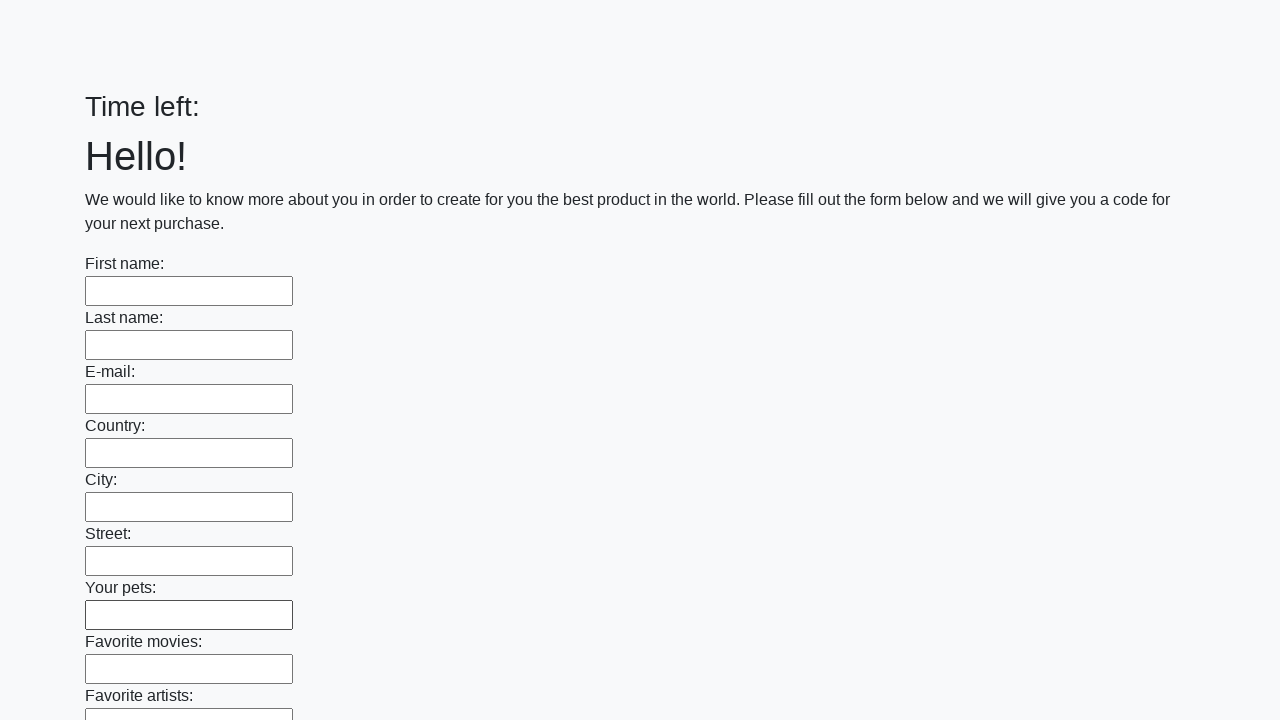

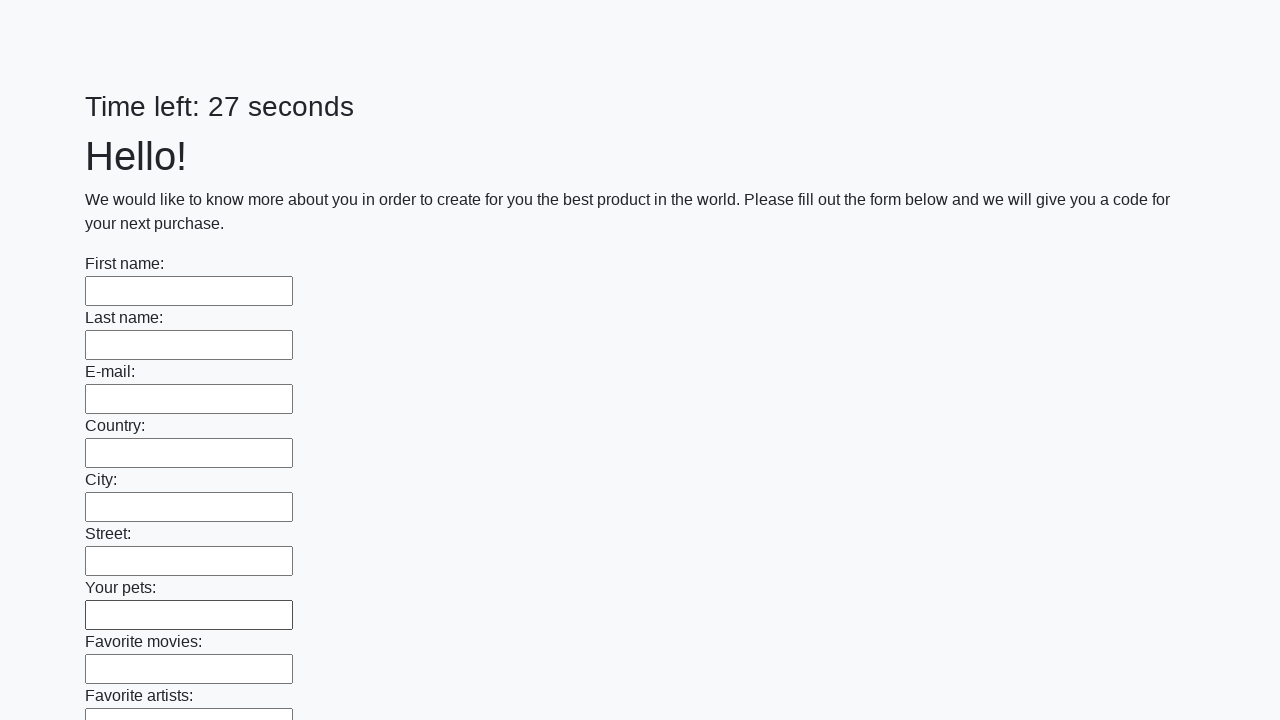